Navigates to Neighborhood91 website, extracts all main navigation menu links, visits each page, handles video elements by pausing them, hides UI elements, and scrolls through each page to load all content.

Starting URL: https://neighborhood91.com/

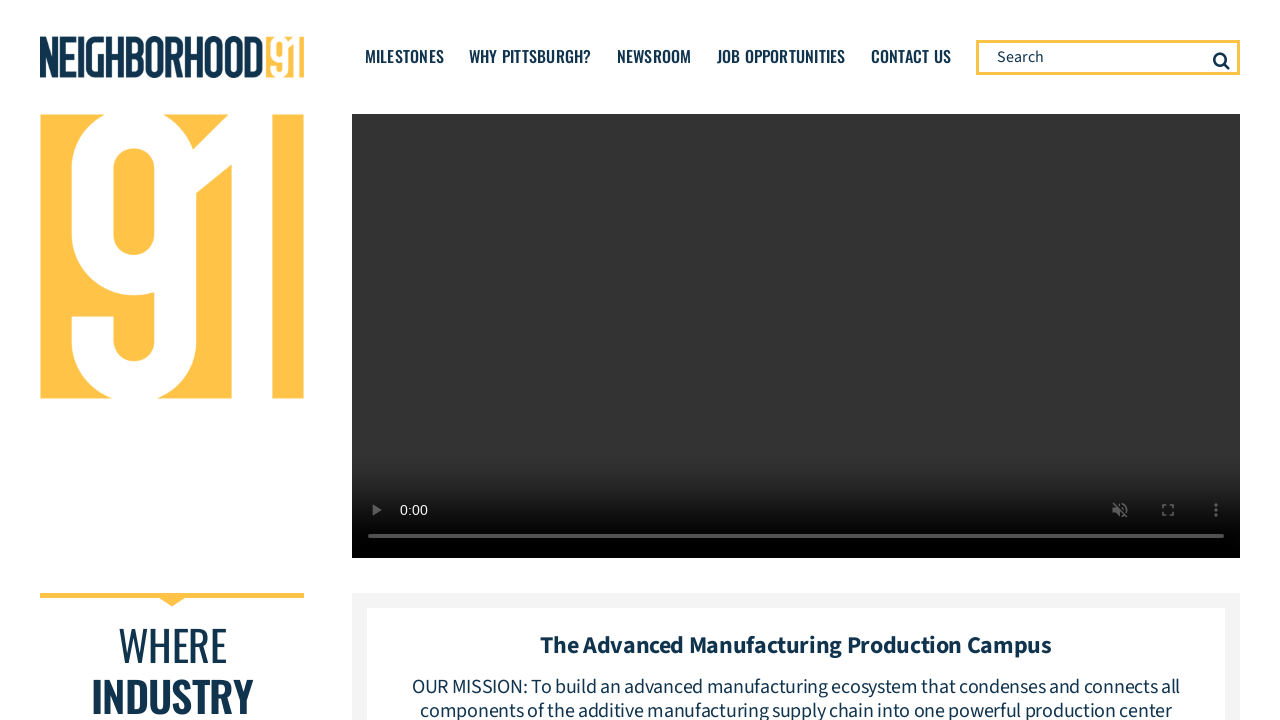

Selected all main navigation menu items
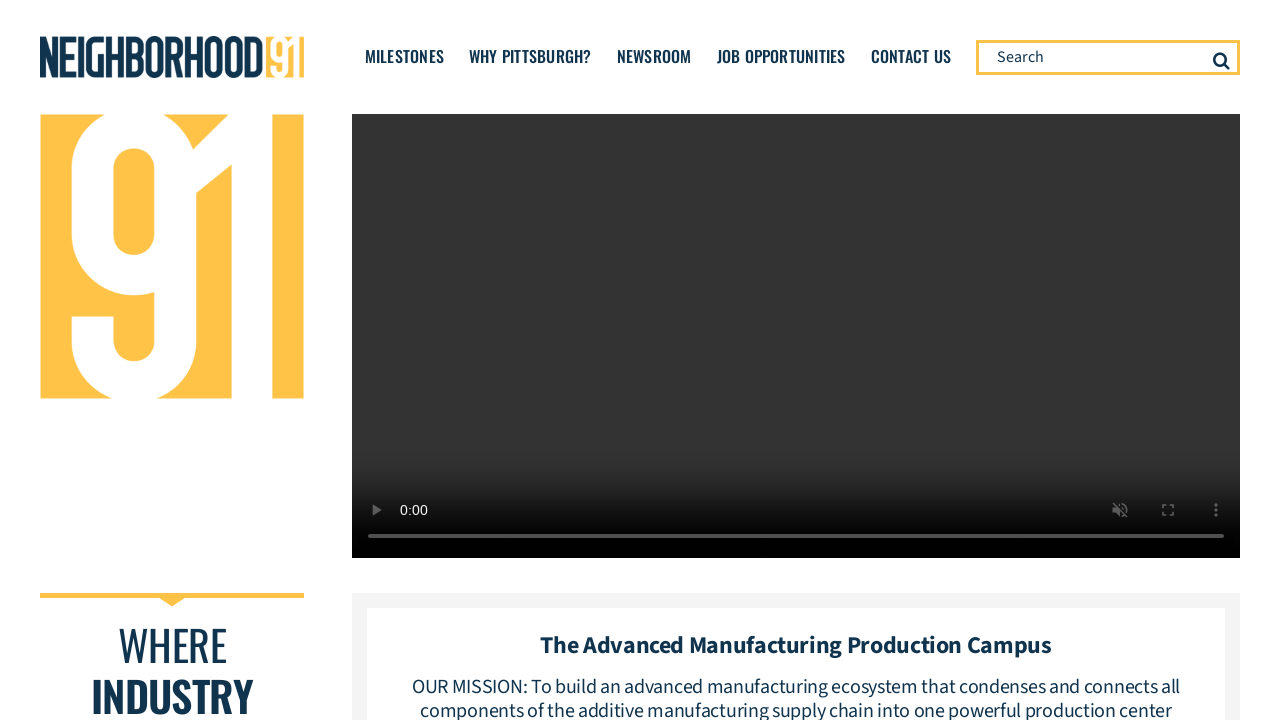

Extracted menu URL: http://neighborhood91.com/milestones
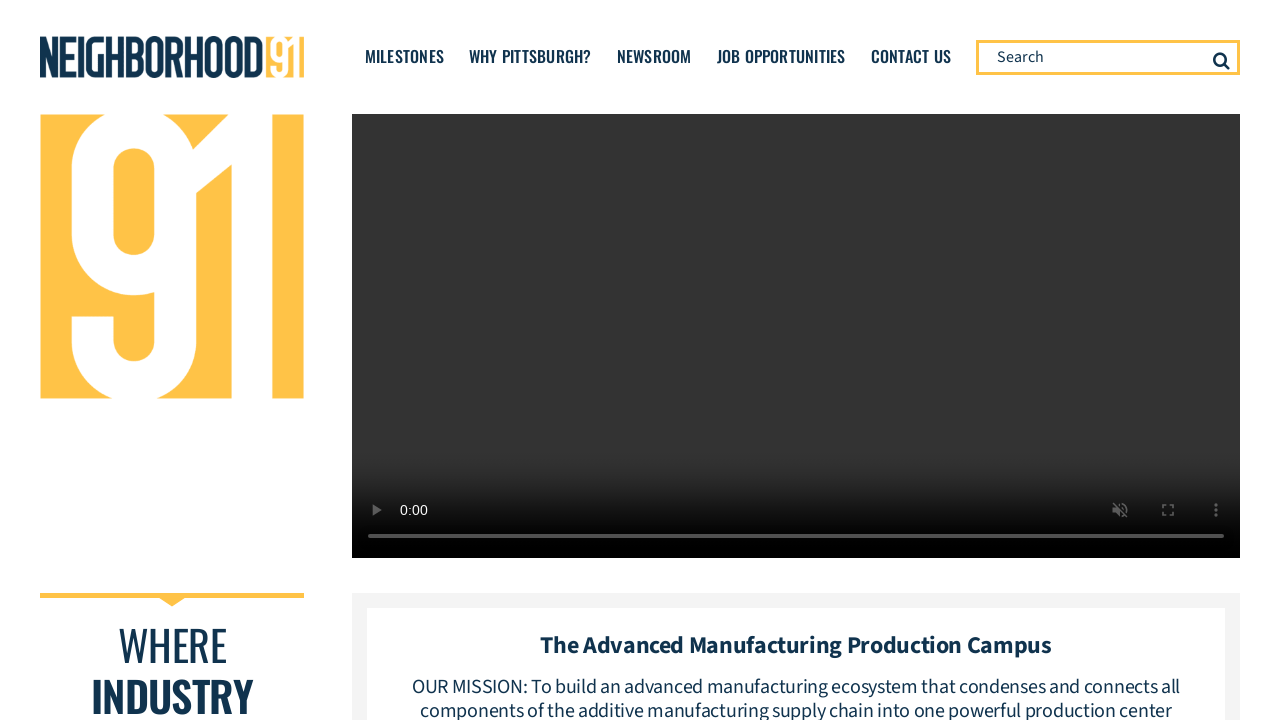

Extracted menu URL: https://www.neighborhood91.com/why-pittsburgh/
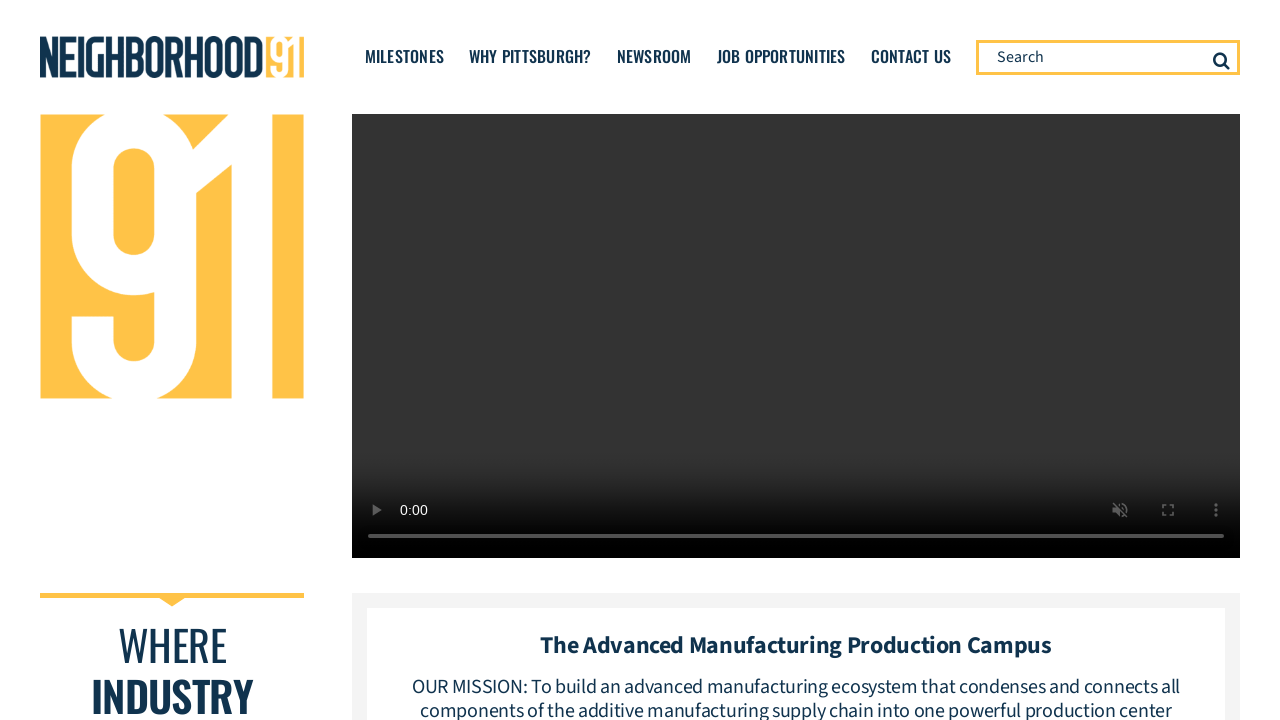

Extracted menu URL: https://www.neighborhood91.com/newsroom/
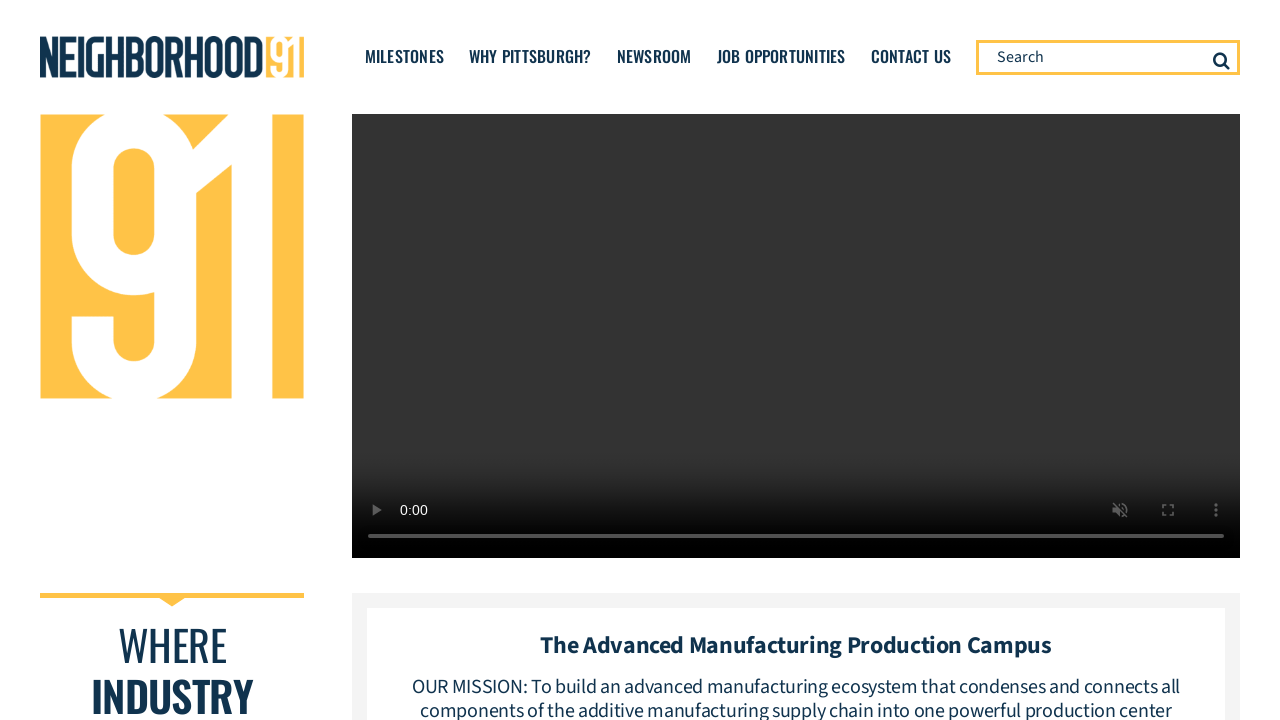

Extracted menu URL: https://www.neighborhood91.com/job-opportunities/
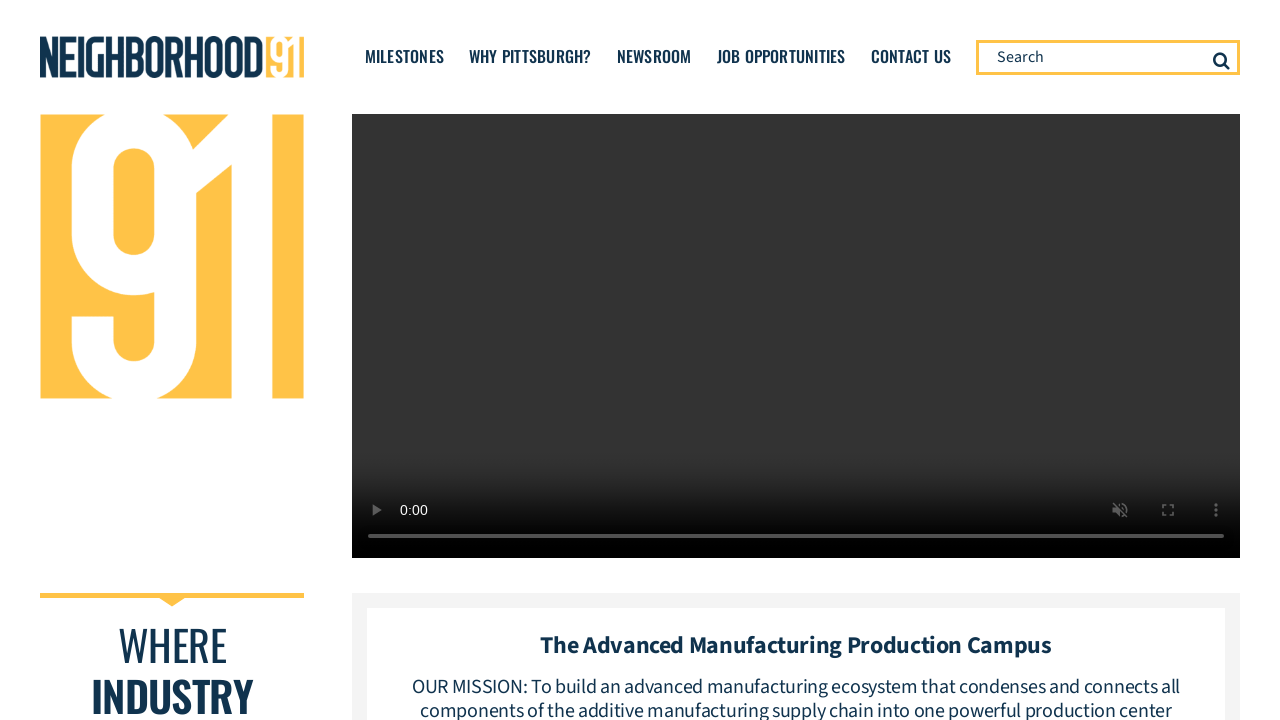

Extracted menu URL: https://www.neighborhood91.com/contact-us/
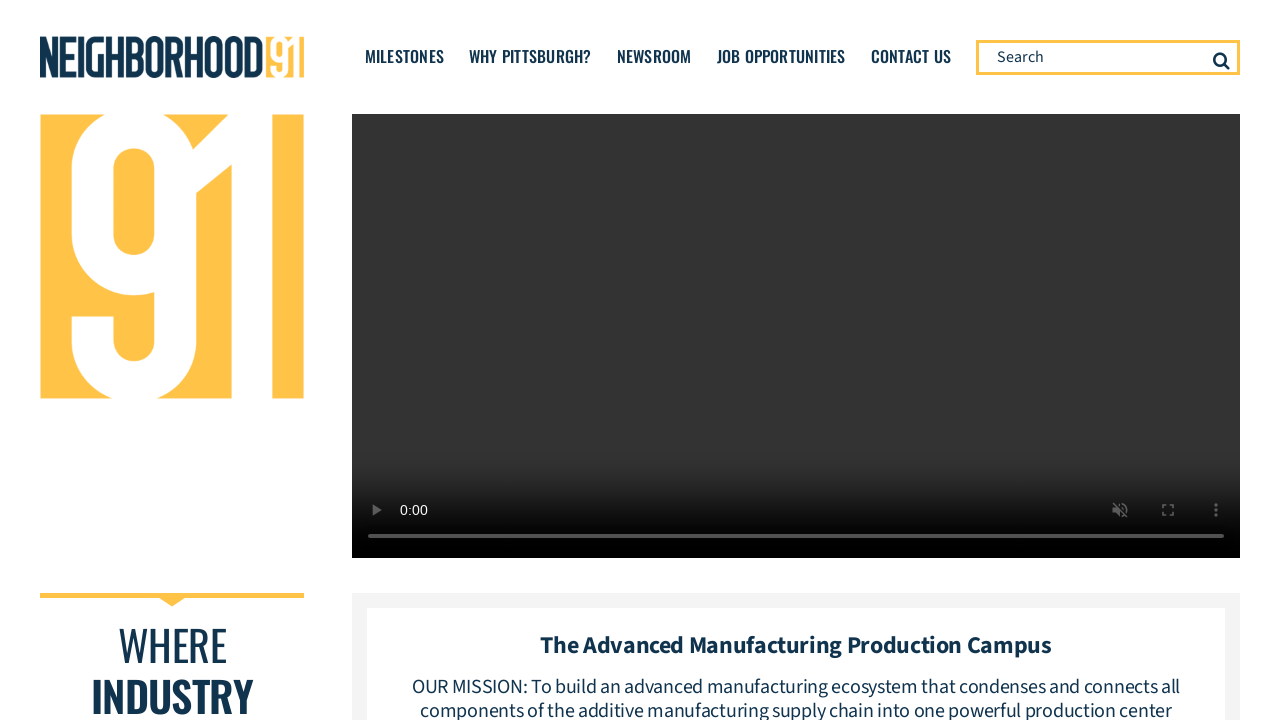

Removed duplicate URLs, found 6 unique pages to test
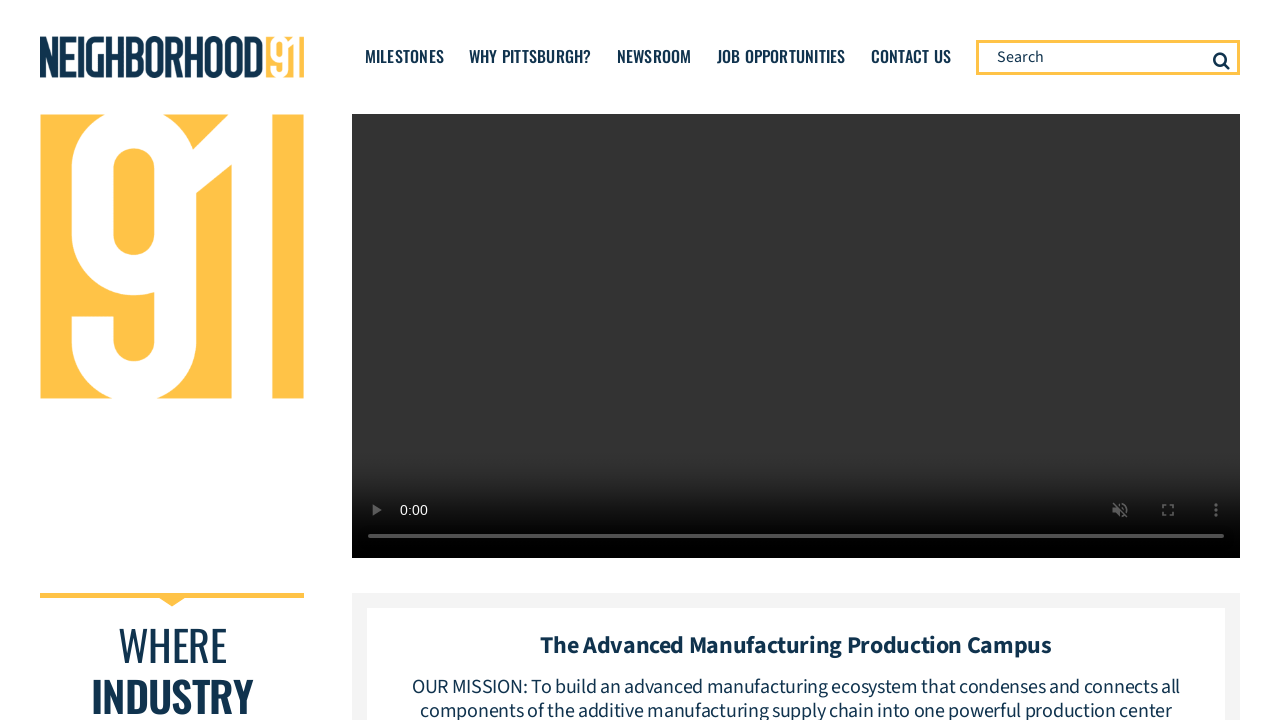

Navigated to https://www.neighborhood91.com/job-opportunities/
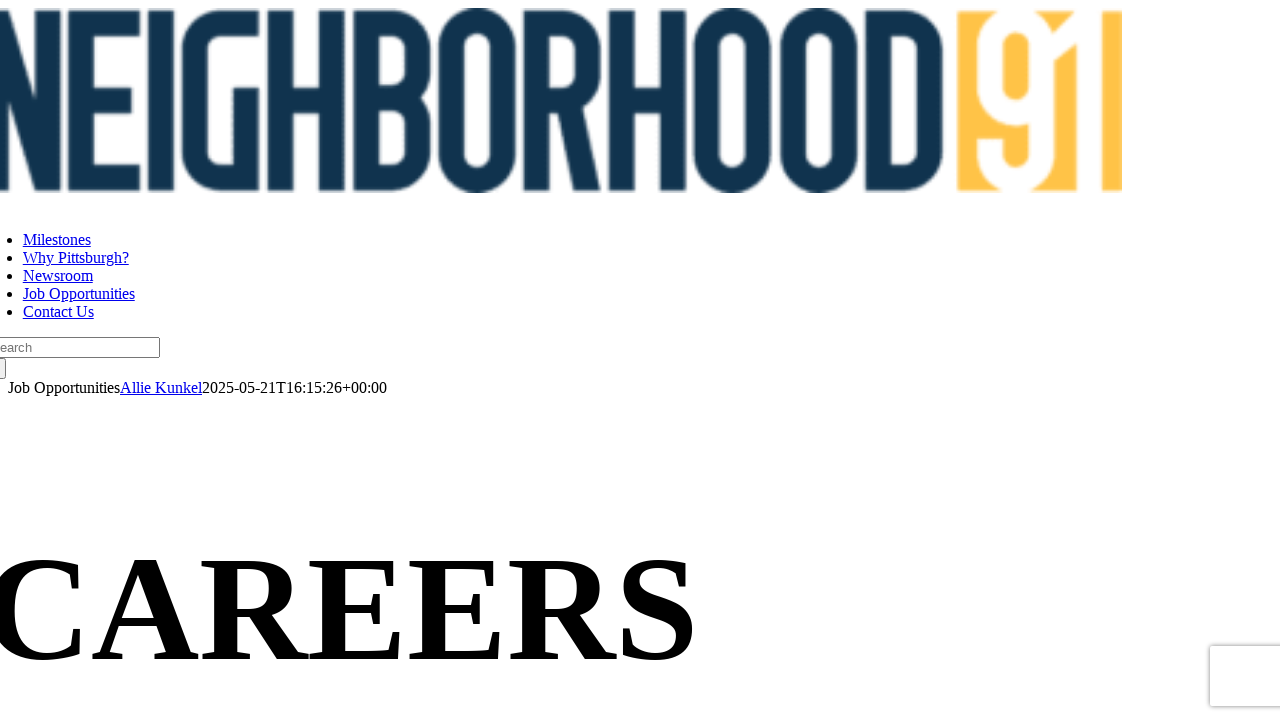

Checked for video element at '.video-wrapper video'
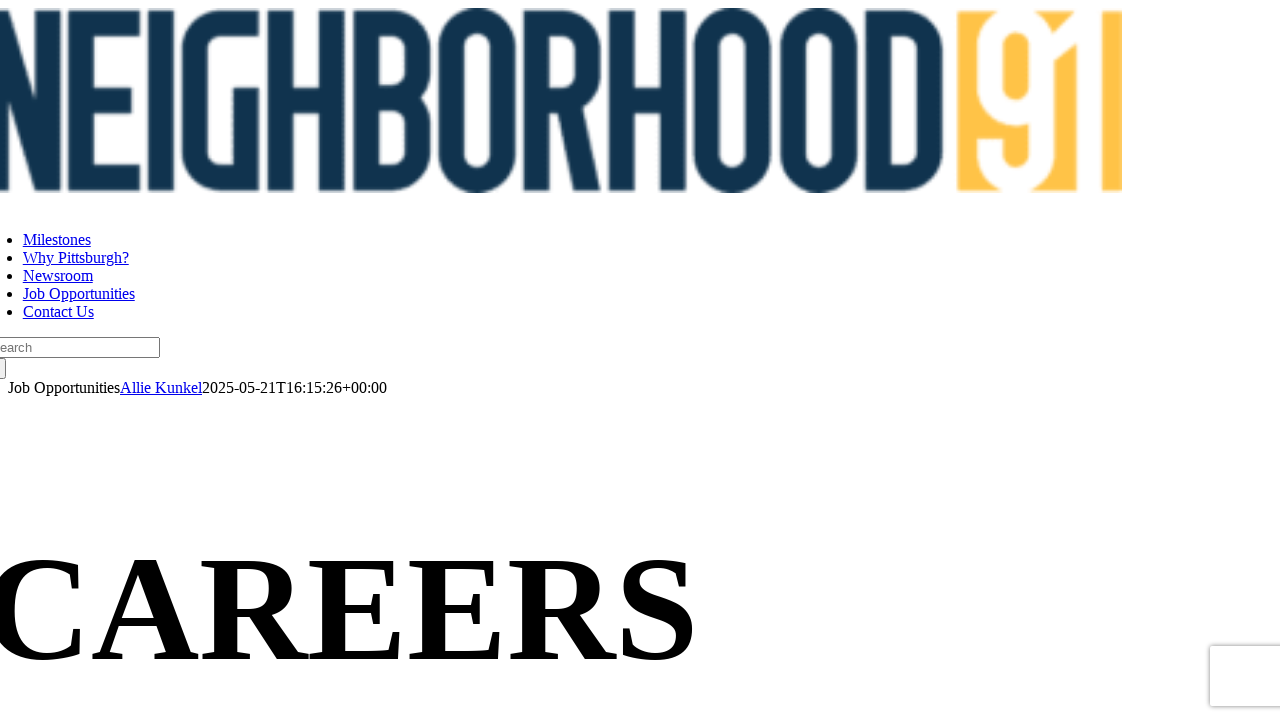

Hid the #toTop UI element
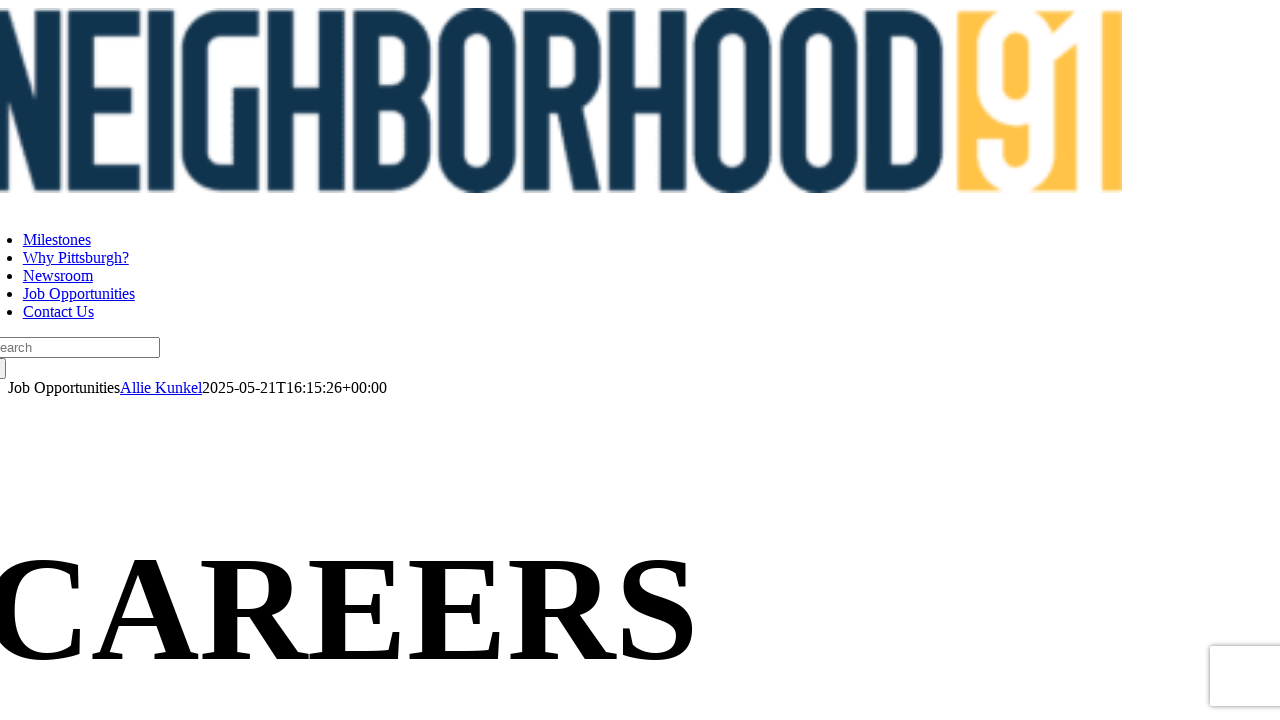

Retrieved body bounding box for scroll calculation
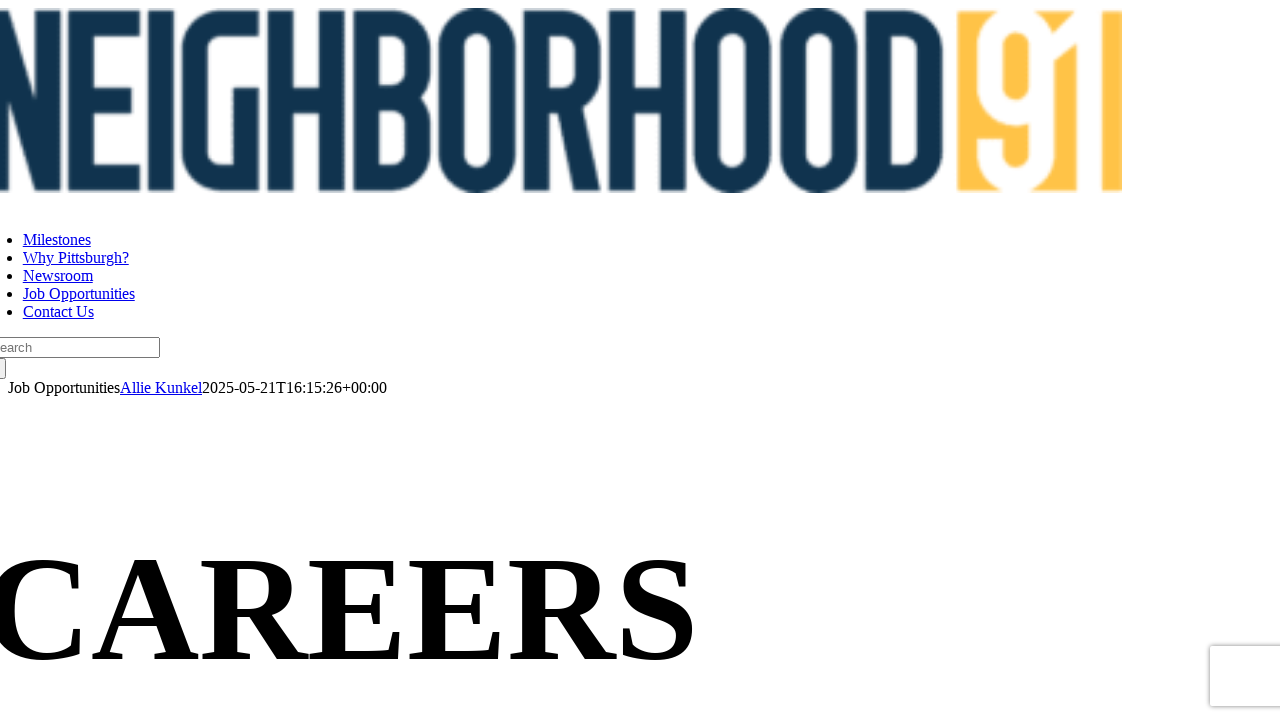

Scrolled to position 1461.515625 to load lazy content
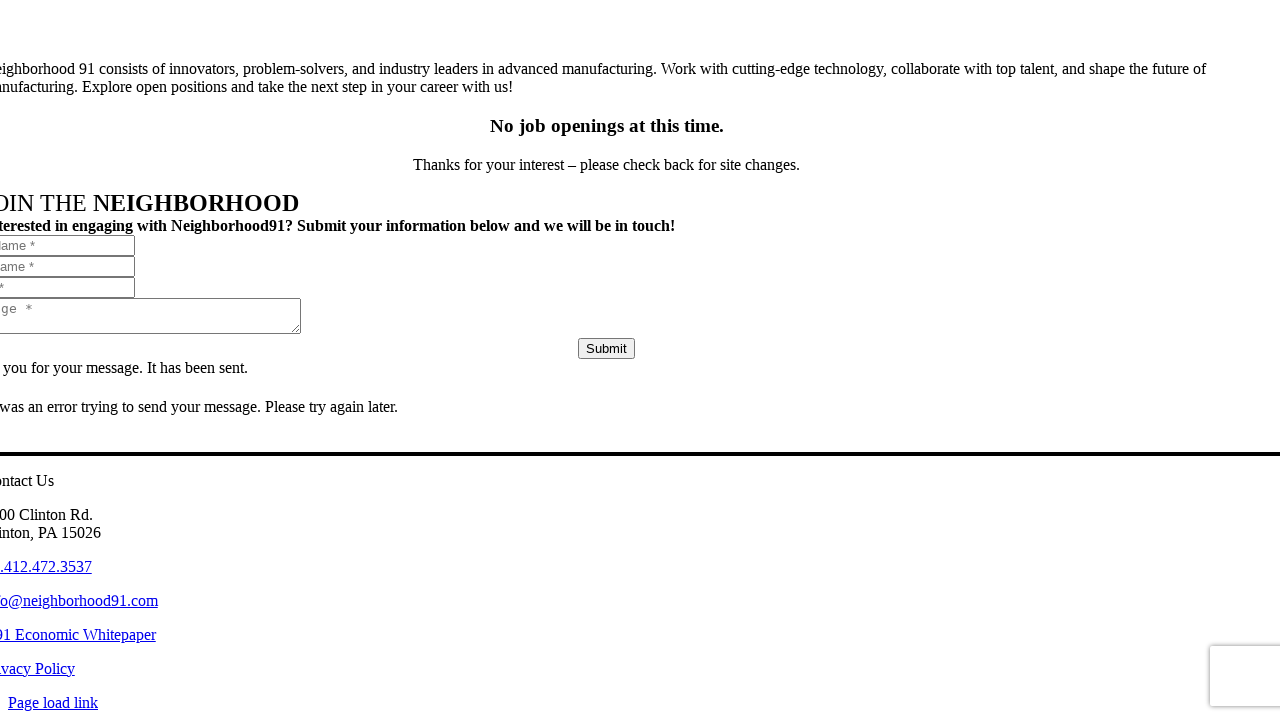

Waited 3 seconds for content to load
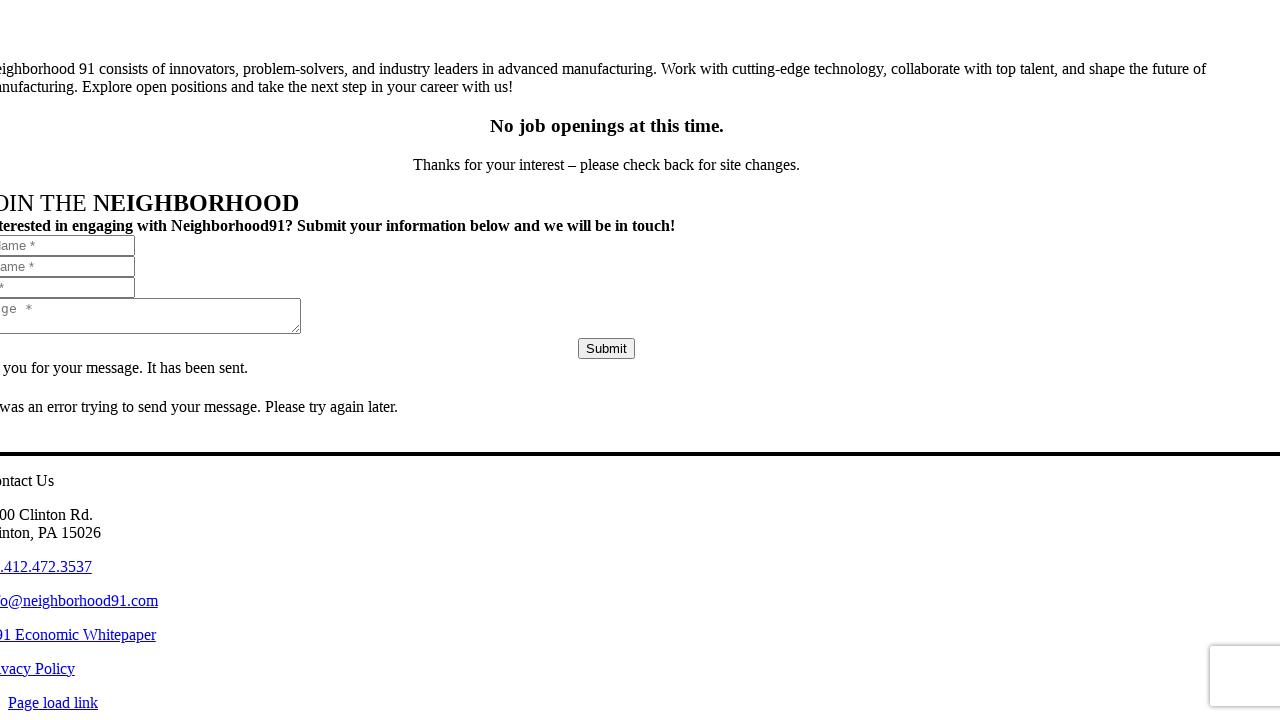

Scrolled to position 741.515625 to load lazy content
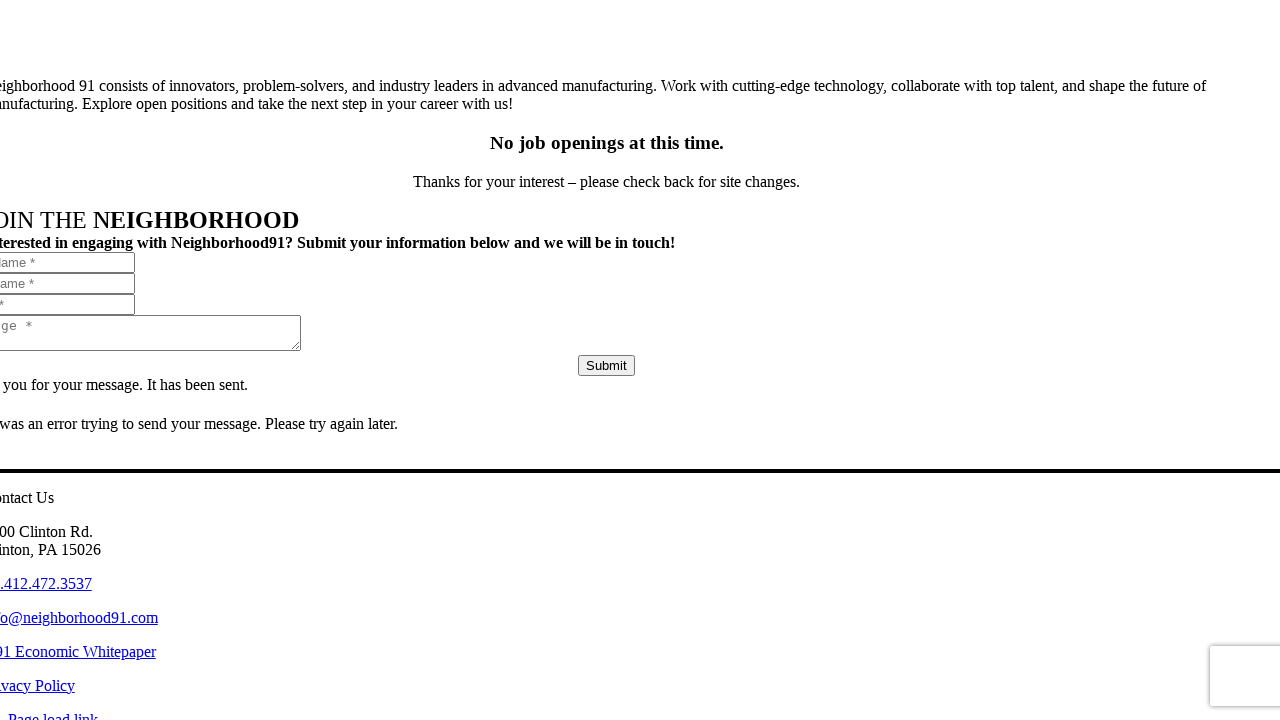

Waited 3 seconds for content to load
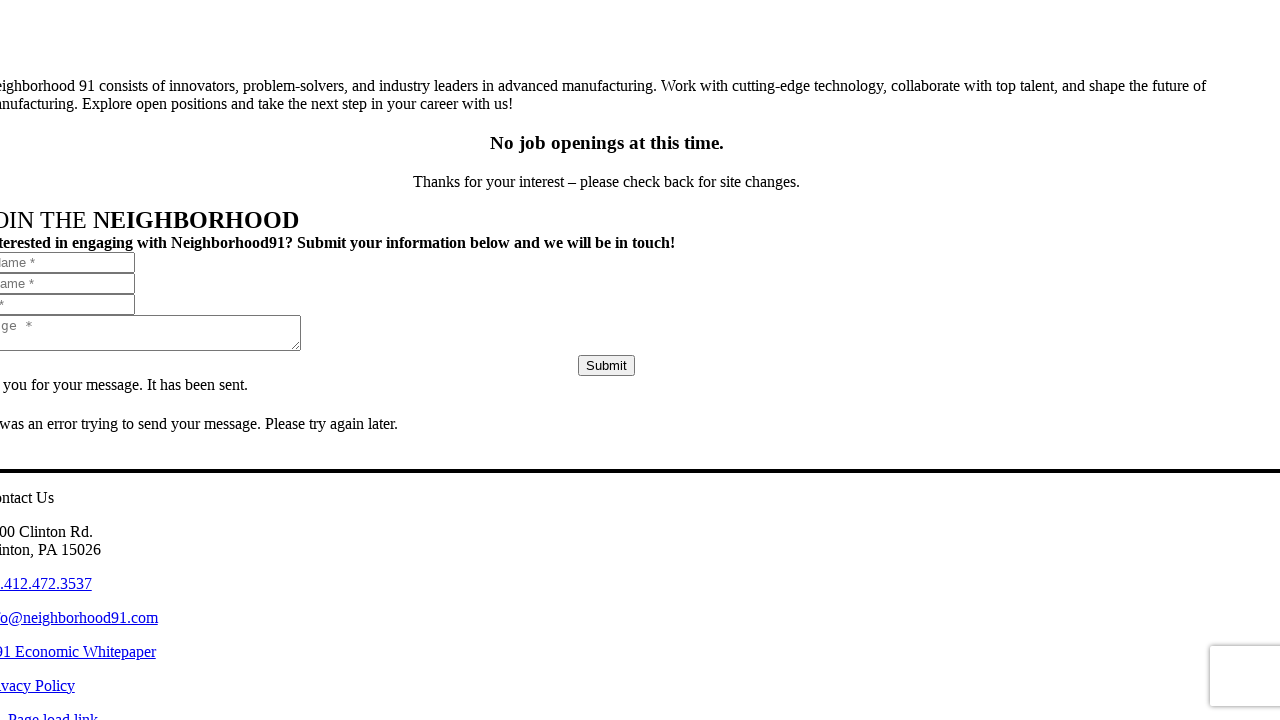

Scrolled to position 21.515625 to load lazy content
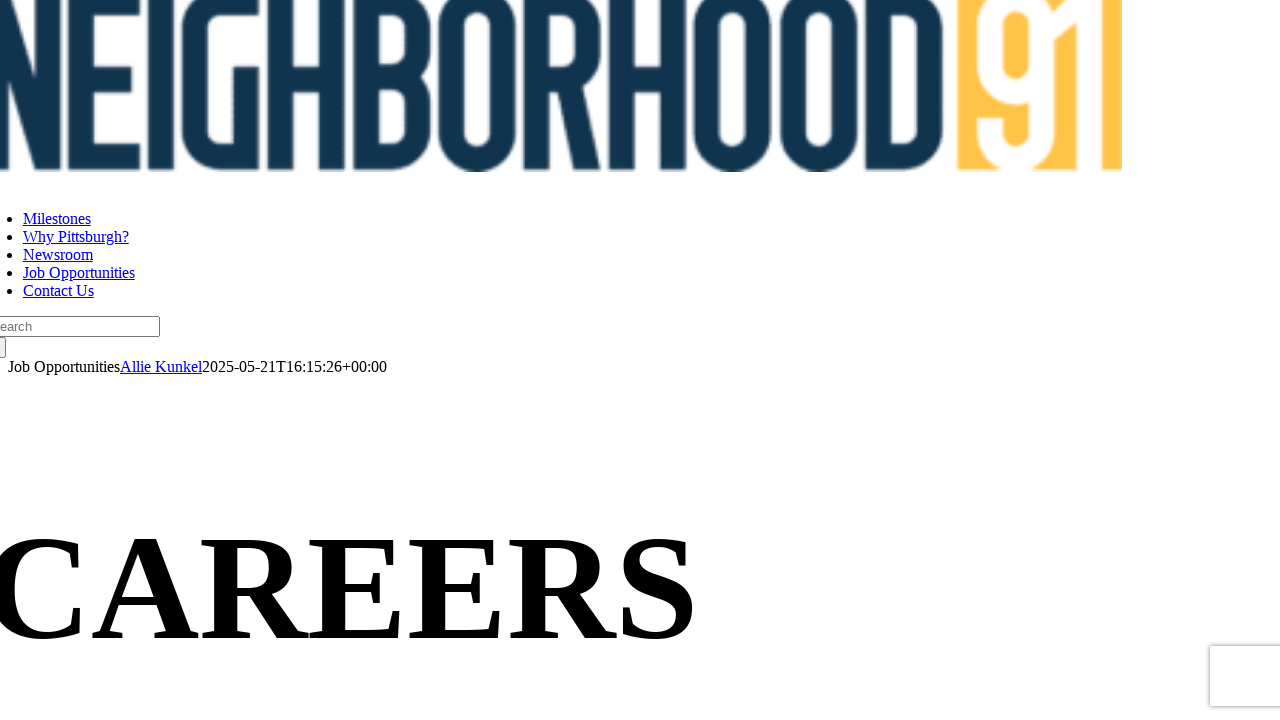

Waited 3 seconds for content to load
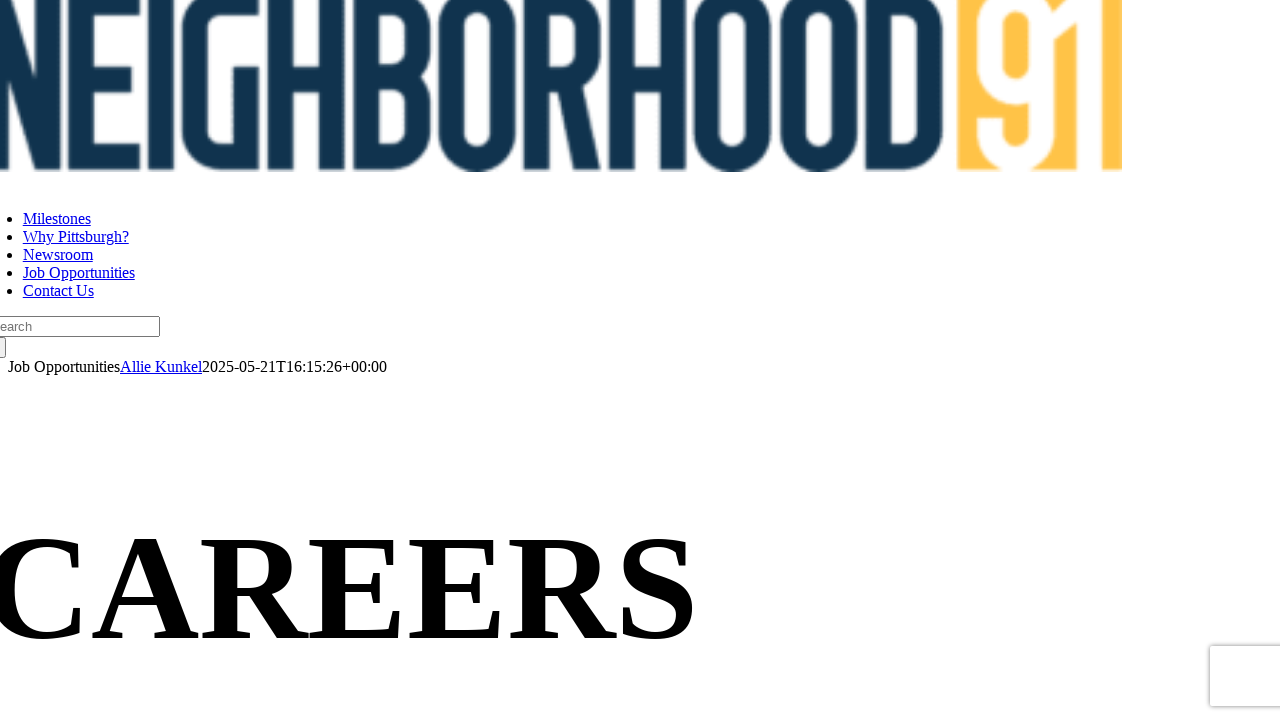

Navigated to https://neighborhood91.com/
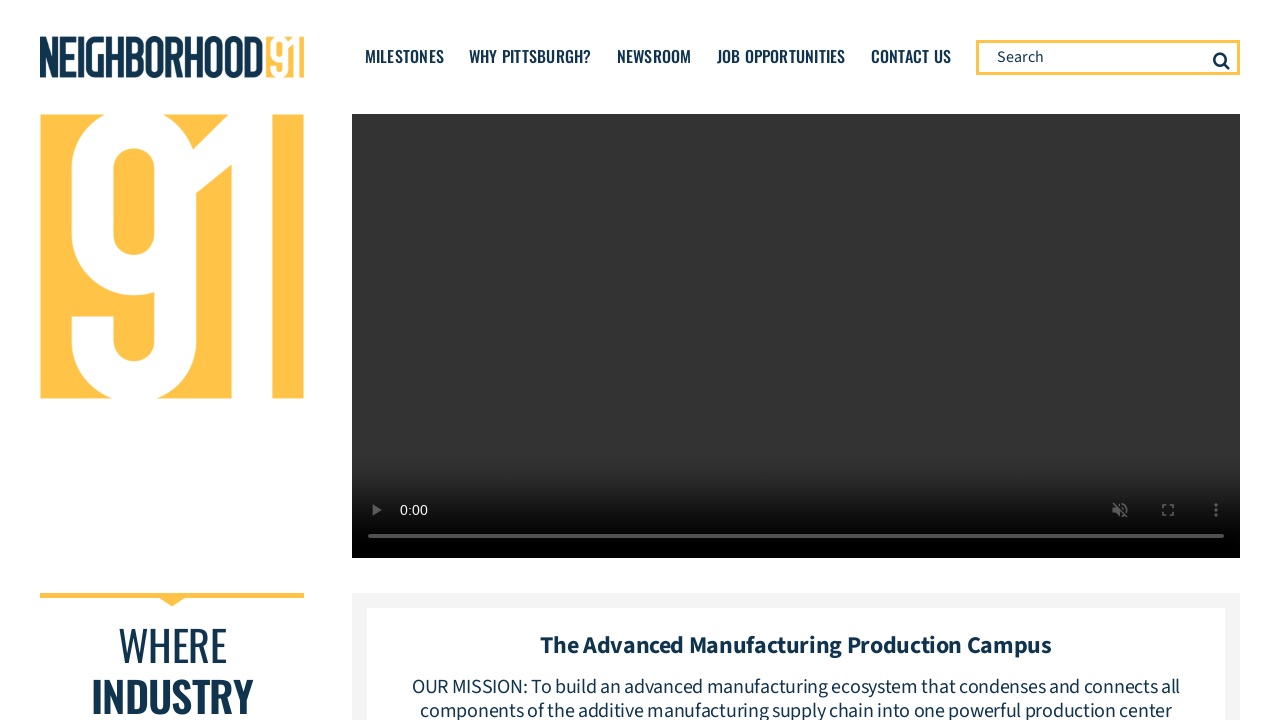

Checked for video element at '.video-wrapper video'
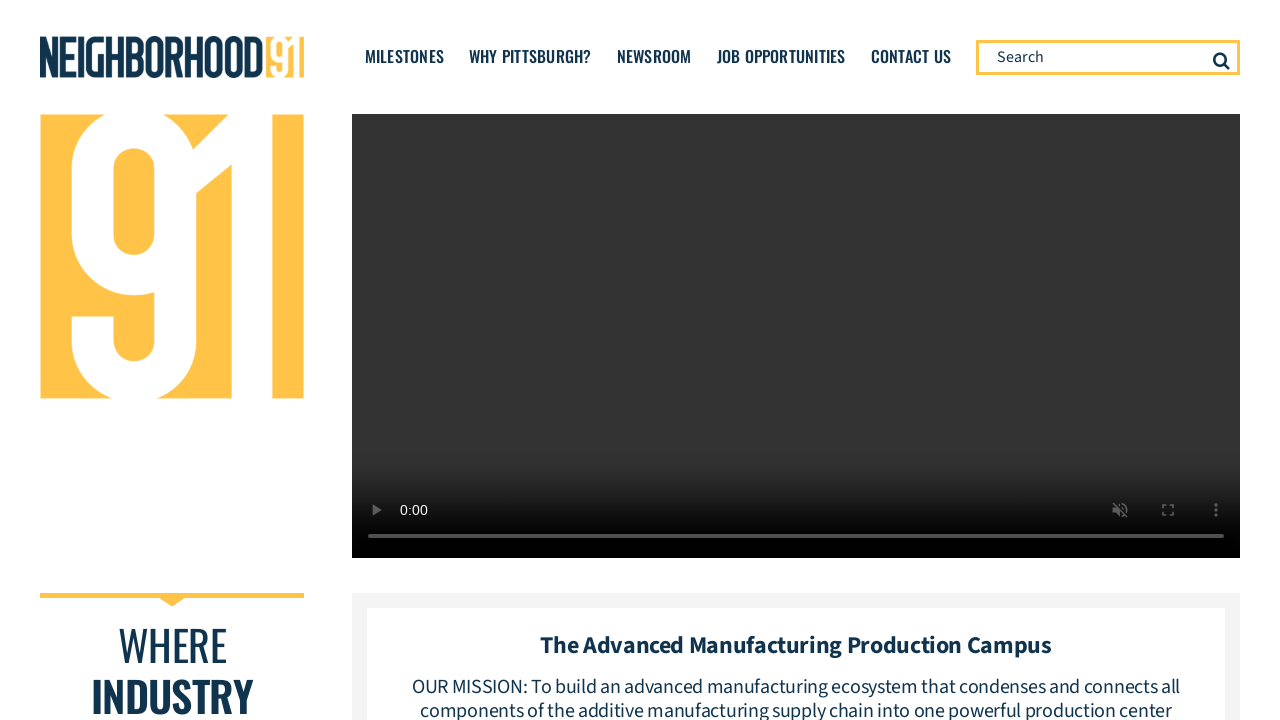

Found video element and set it to pause near the end
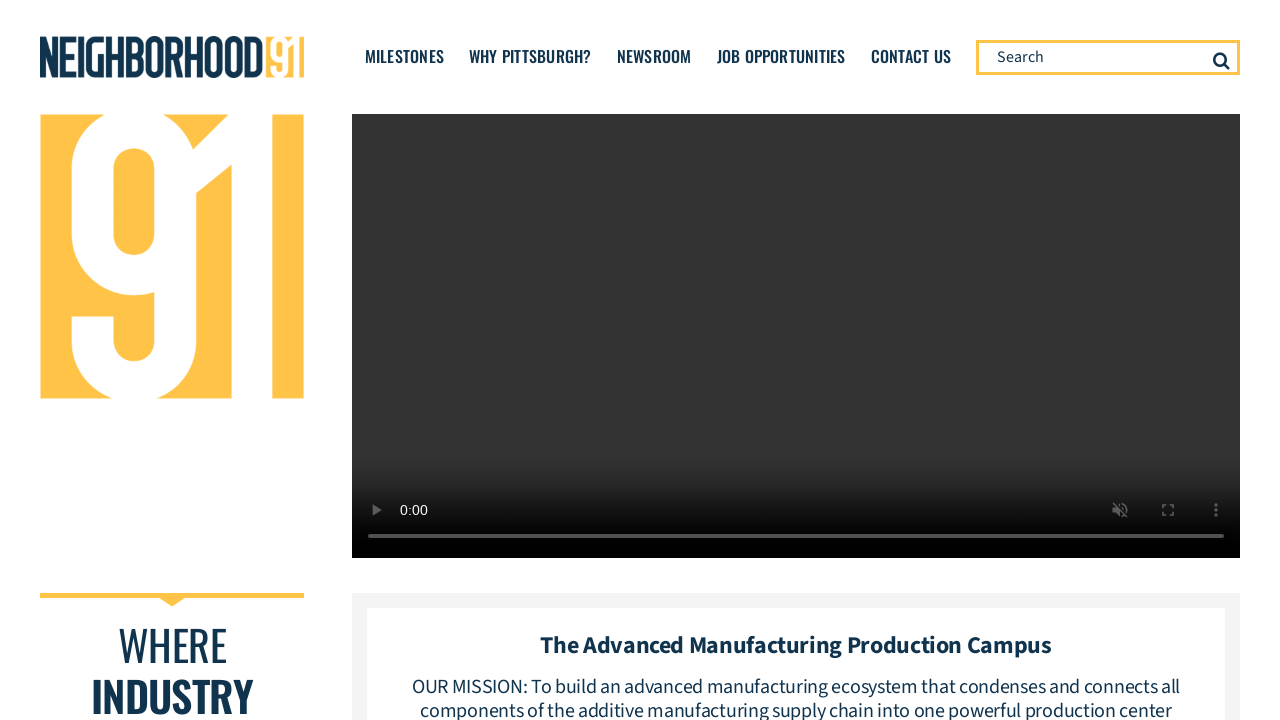

Hid the #toTop UI element
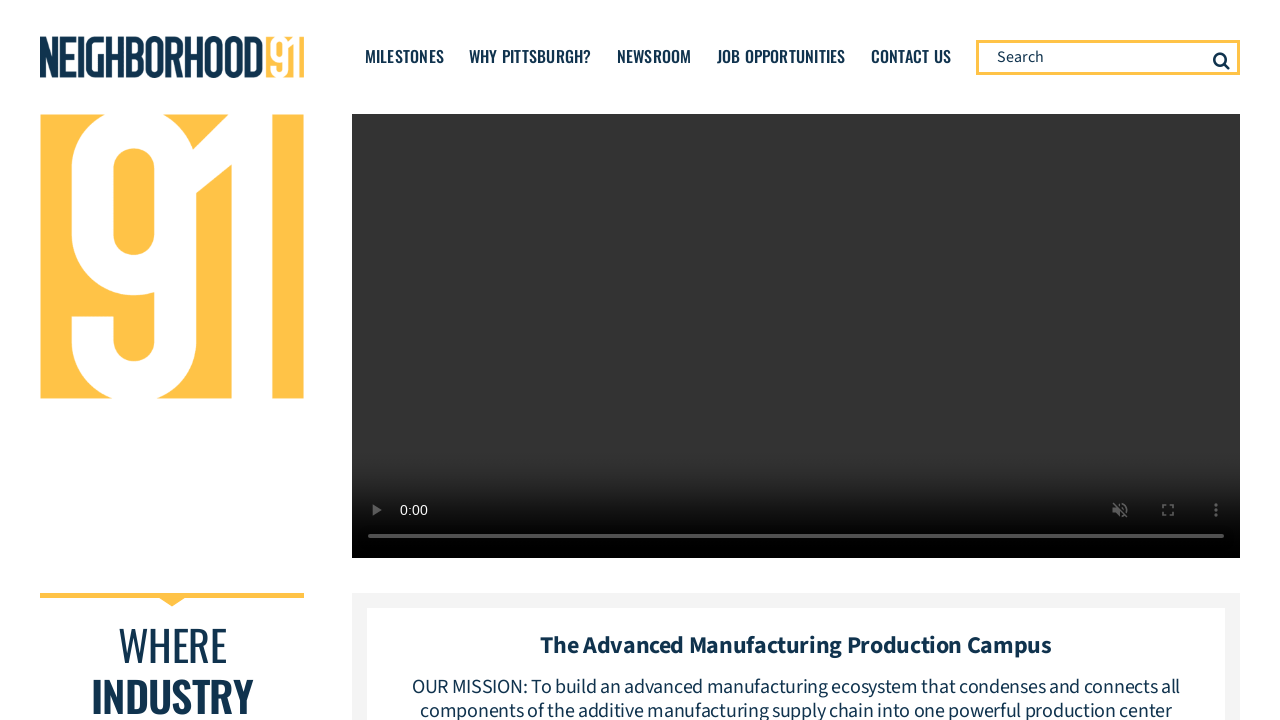

Retrieved body bounding box for scroll calculation
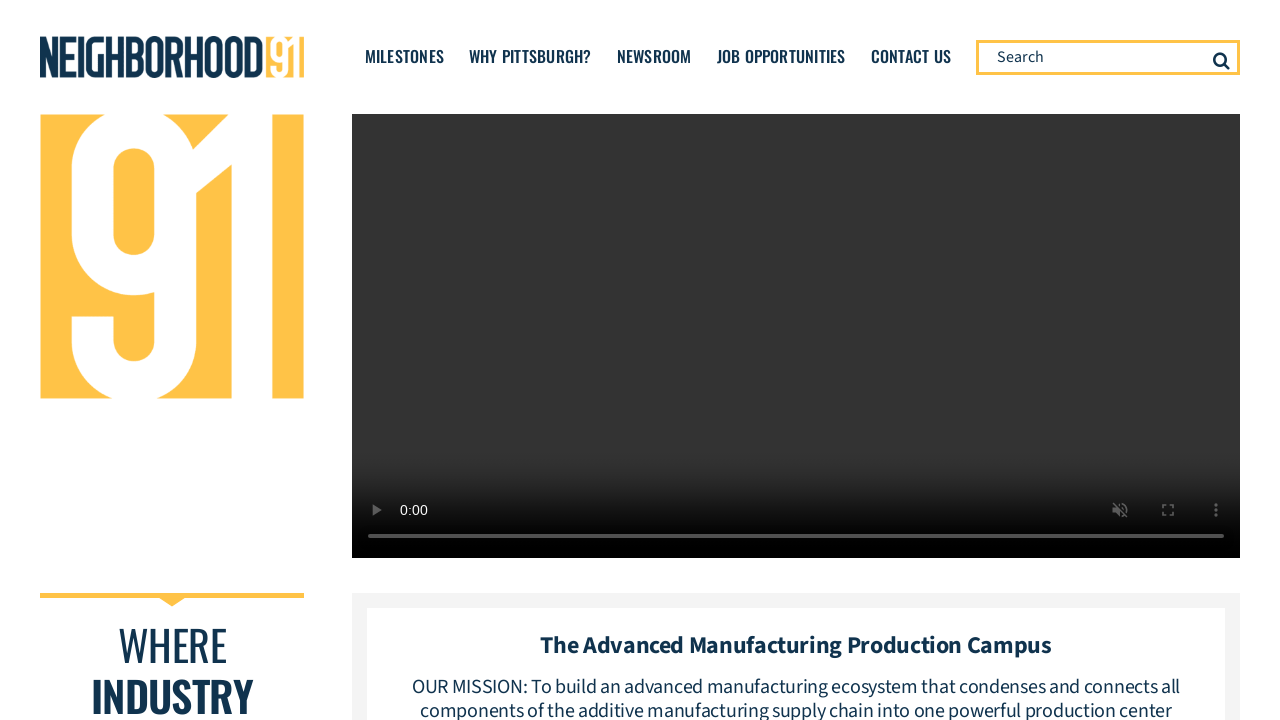

Scrolled to position 6174.6875 to load lazy content
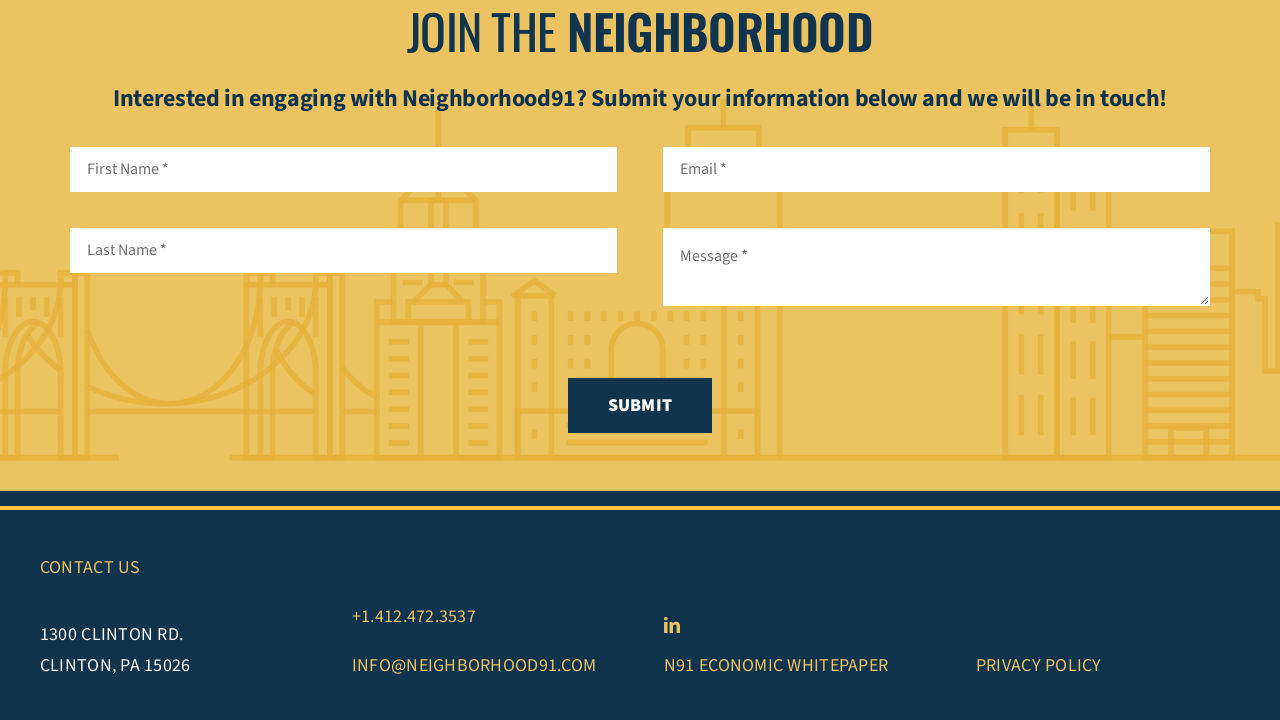

Waited 3 seconds for content to load
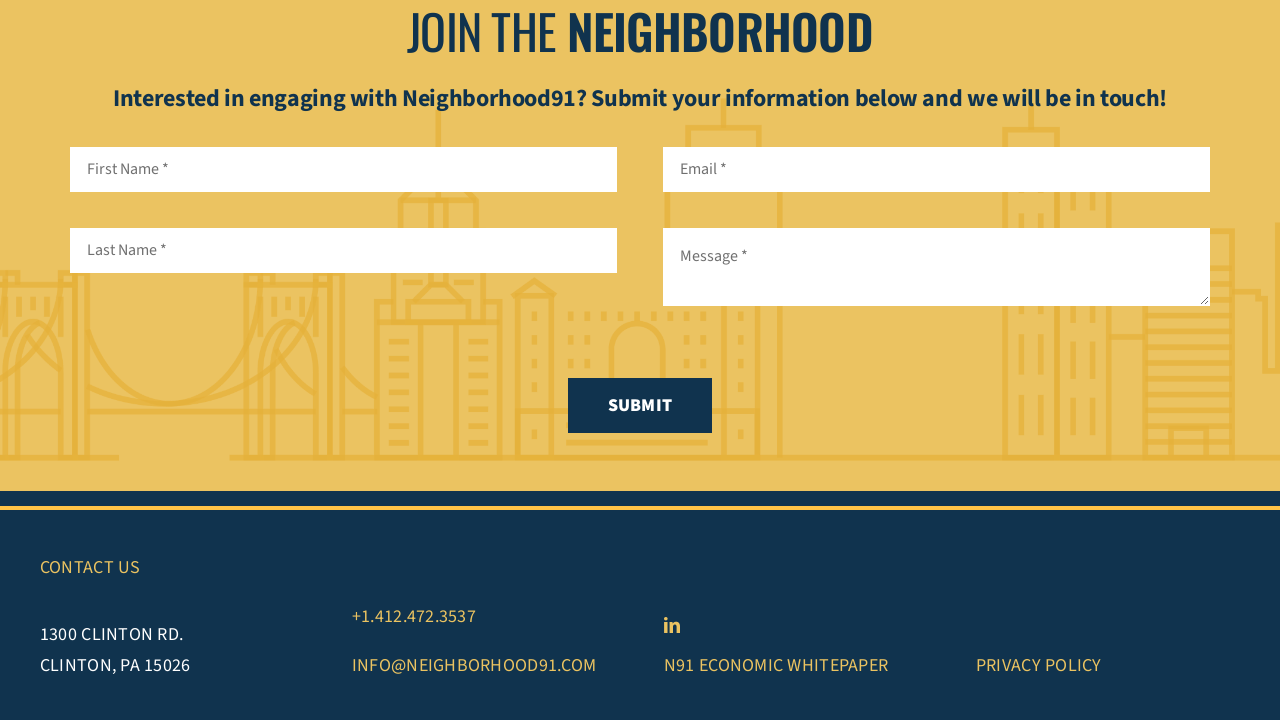

Scrolled to position 5454.6875 to load lazy content
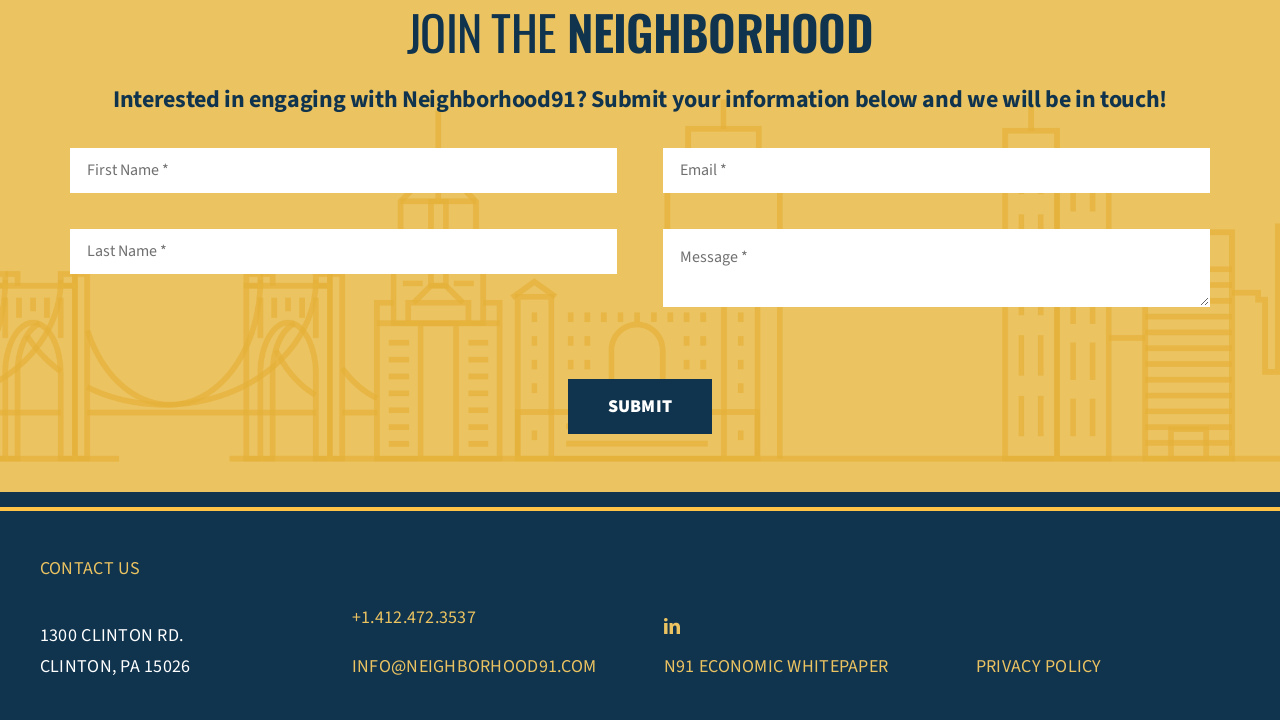

Waited 3 seconds for content to load
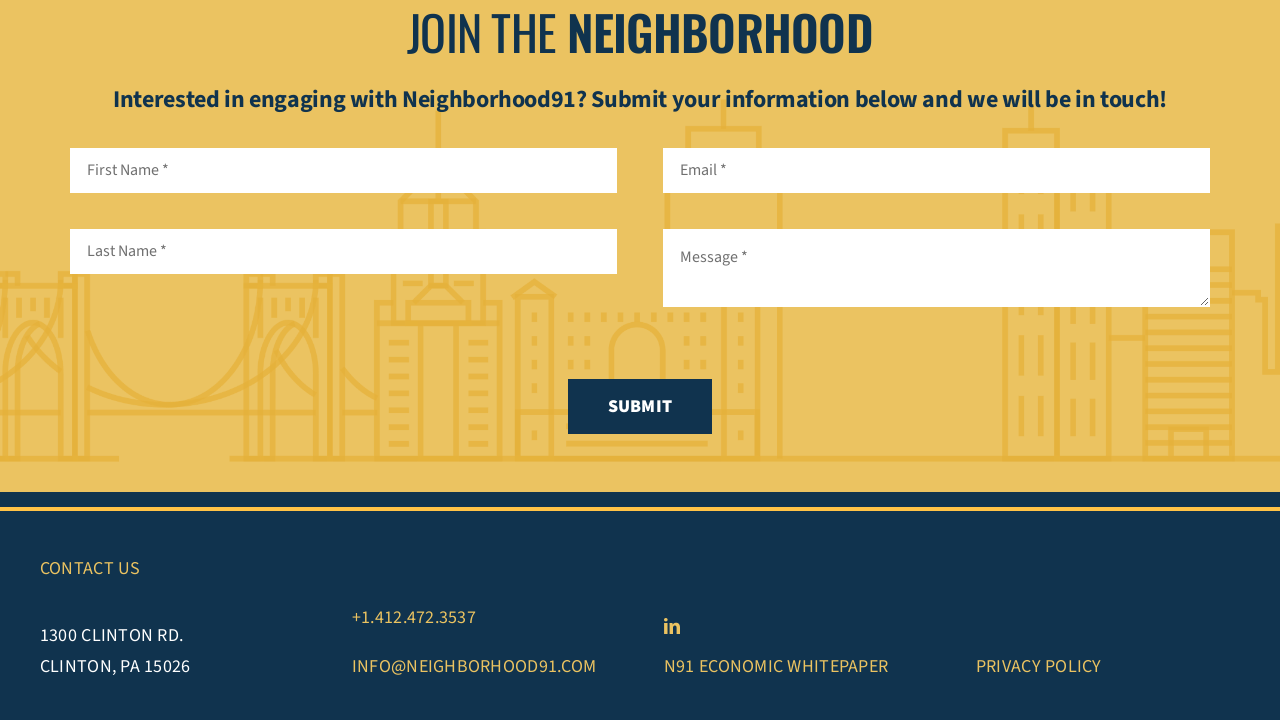

Scrolled to position 4734.6875 to load lazy content
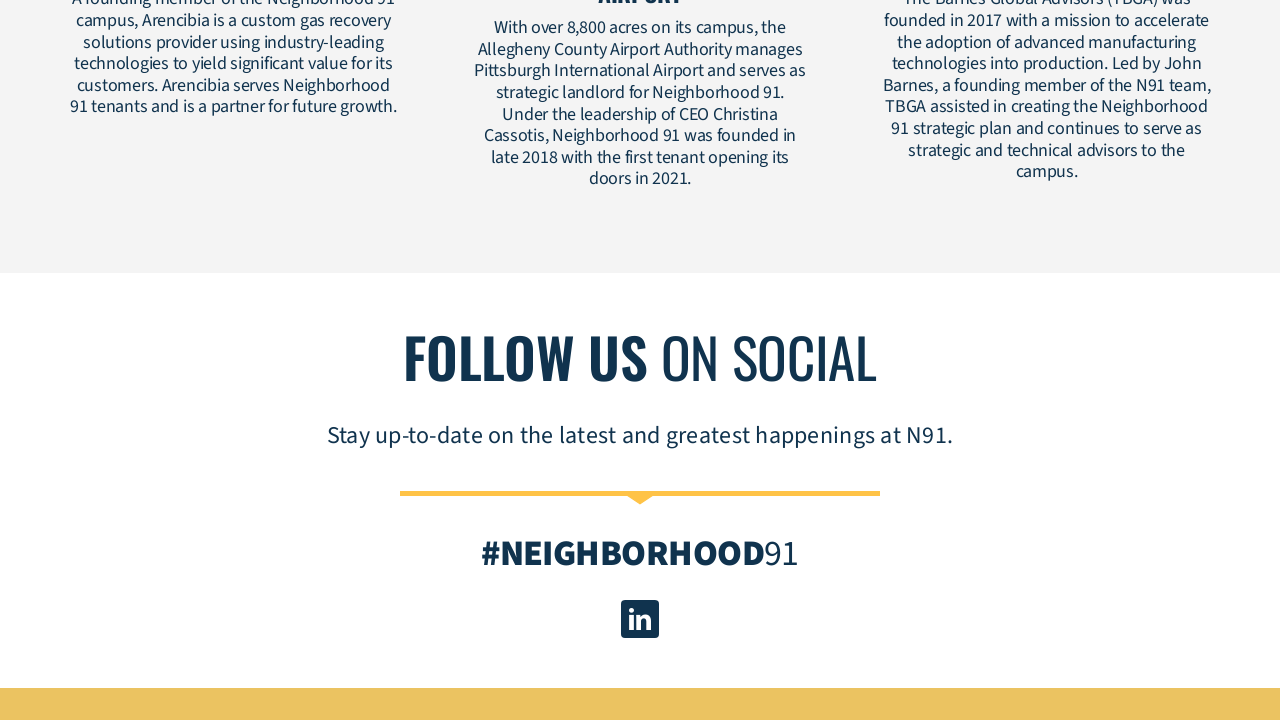

Waited 3 seconds for content to load
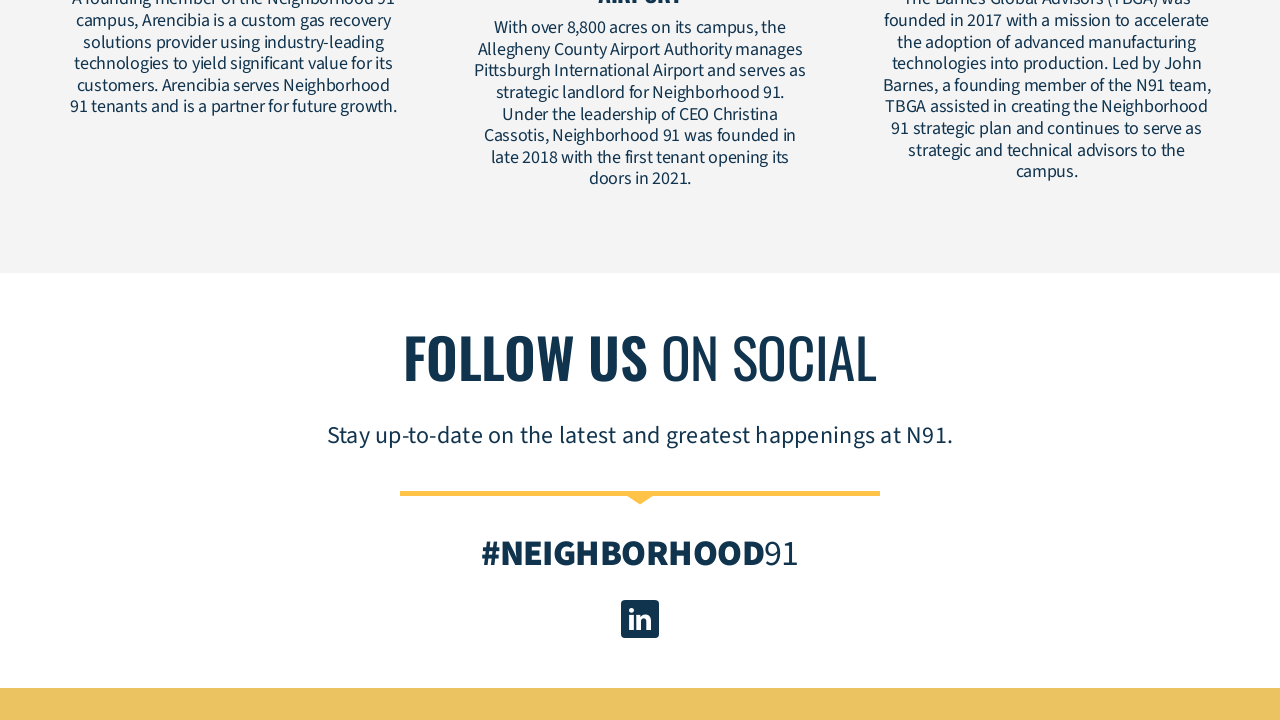

Scrolled to position 4014.6875 to load lazy content
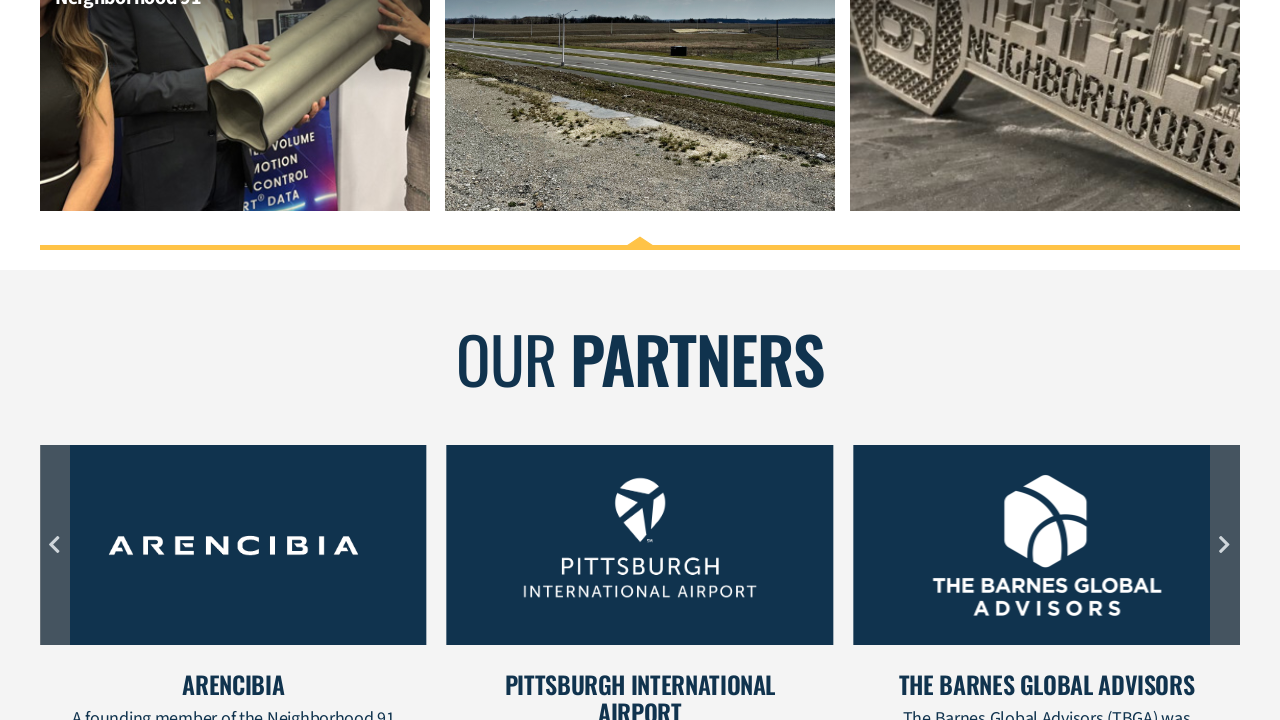

Waited 3 seconds for content to load
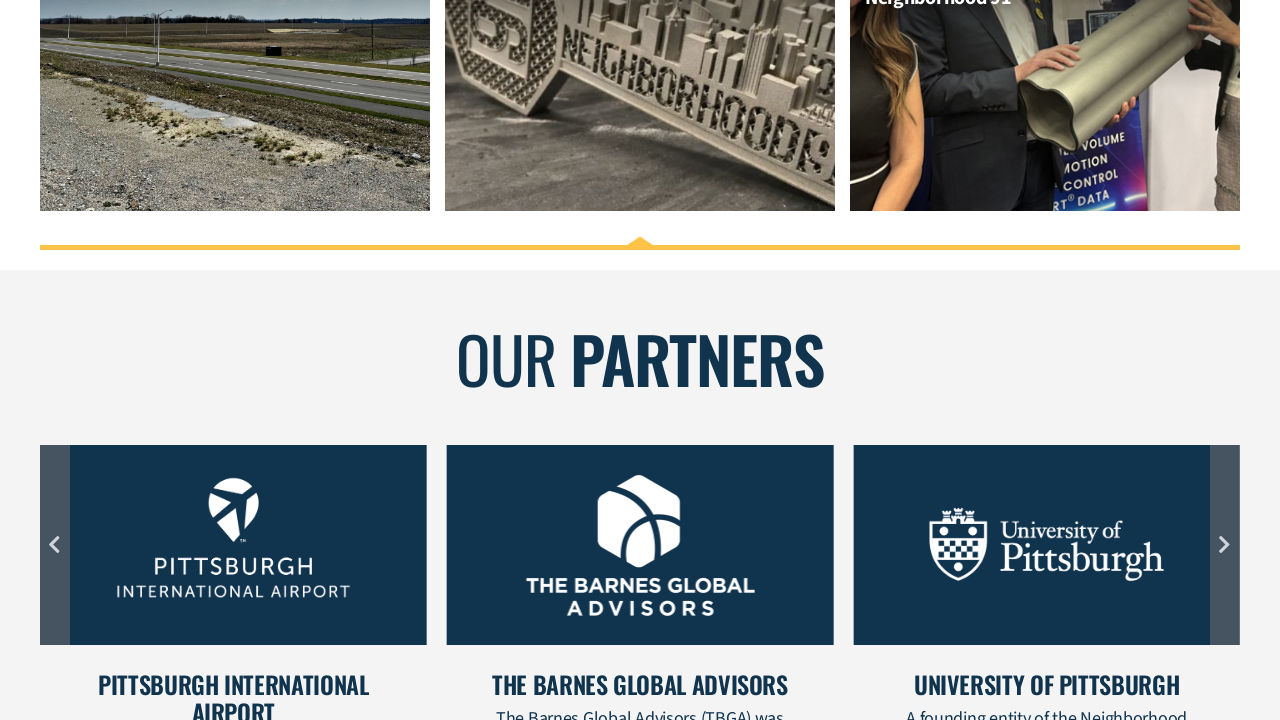

Scrolled to position 3294.6875 to load lazy content
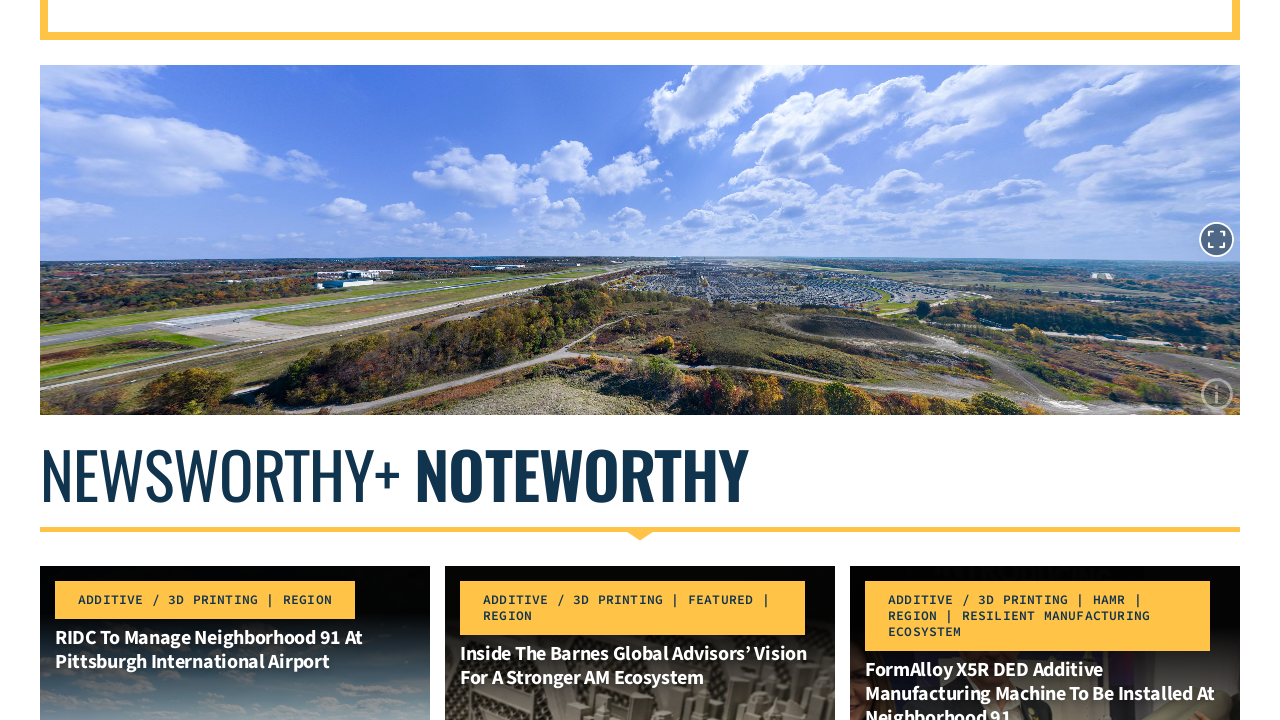

Waited 3 seconds for content to load
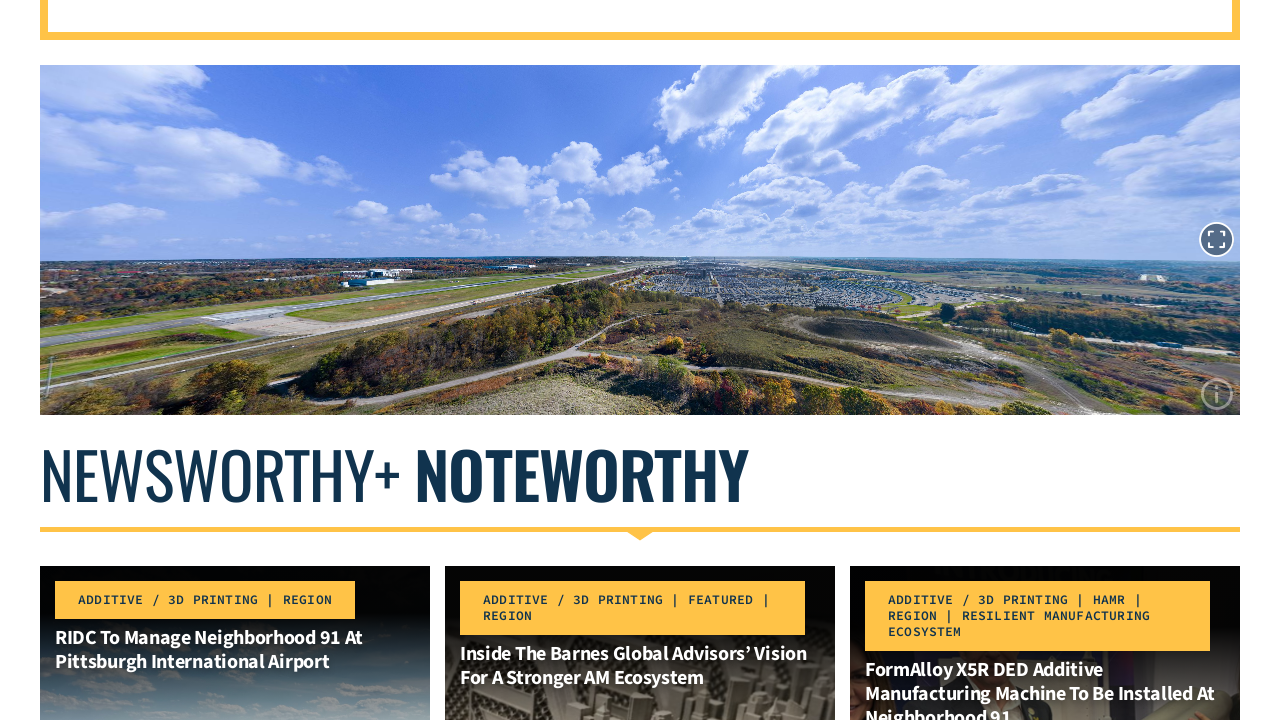

Scrolled to position 2574.6875 to load lazy content
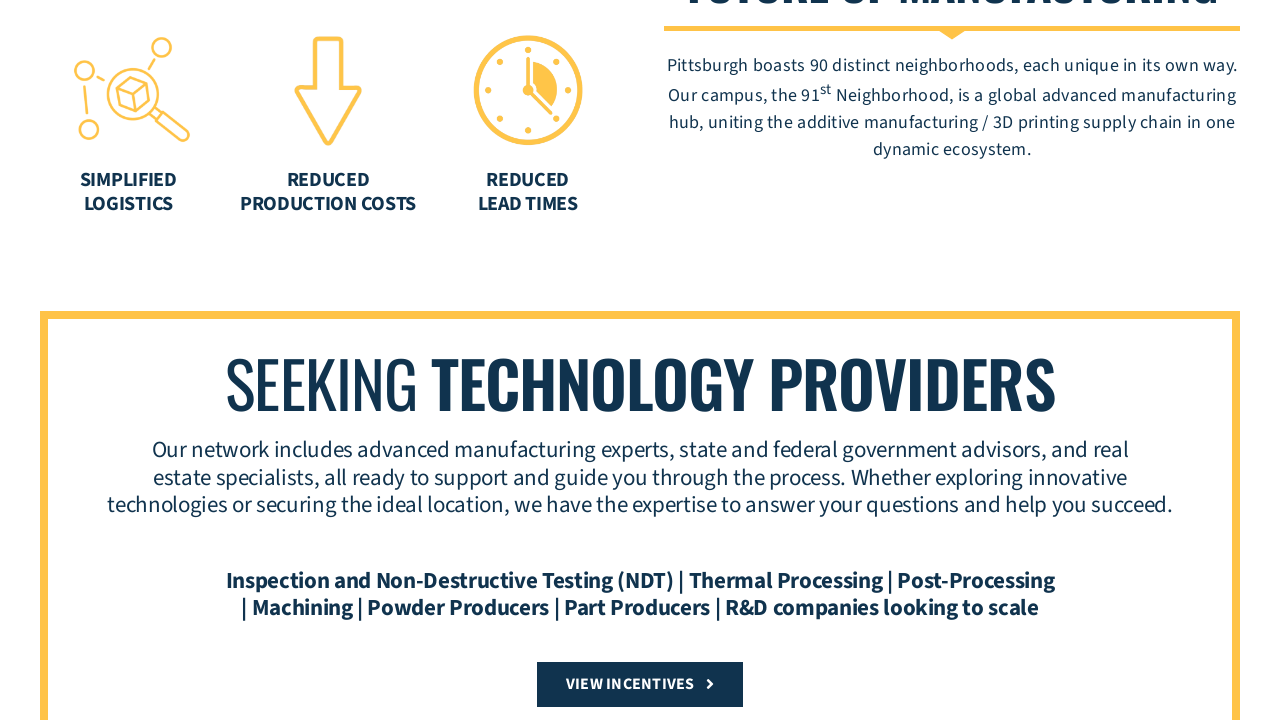

Waited 3 seconds for content to load
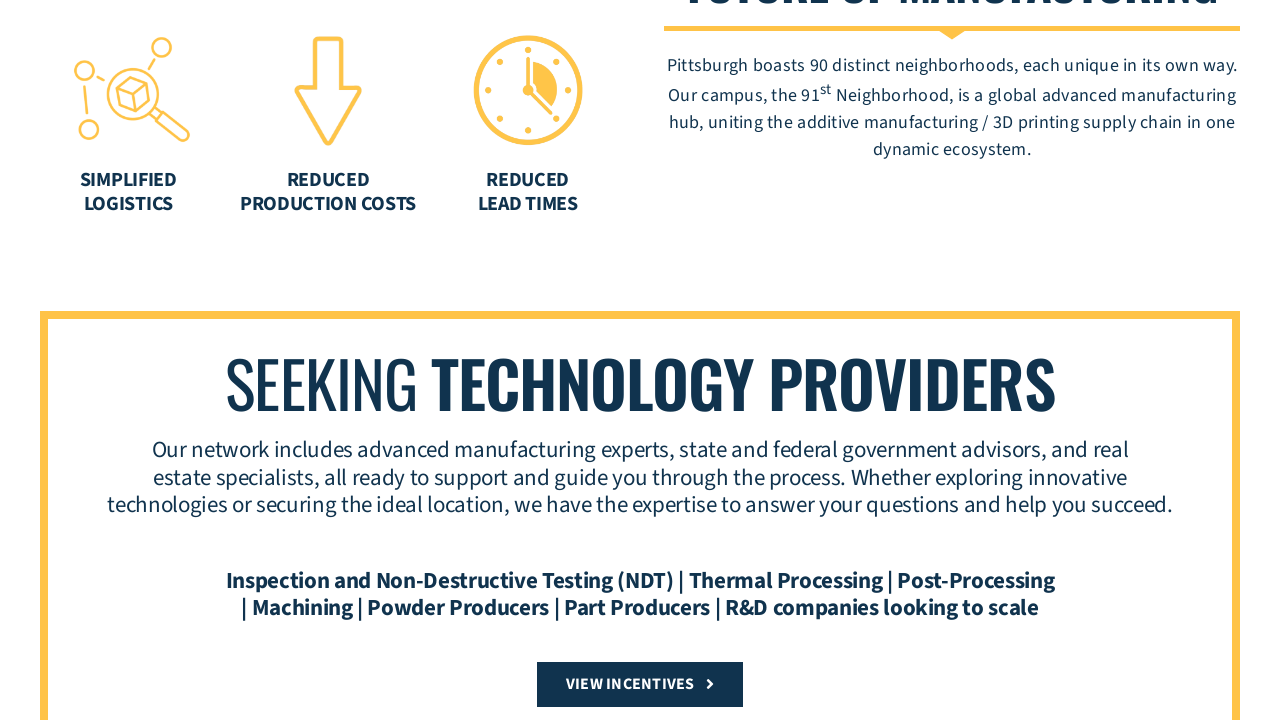

Scrolled to position 1854.6875 to load lazy content
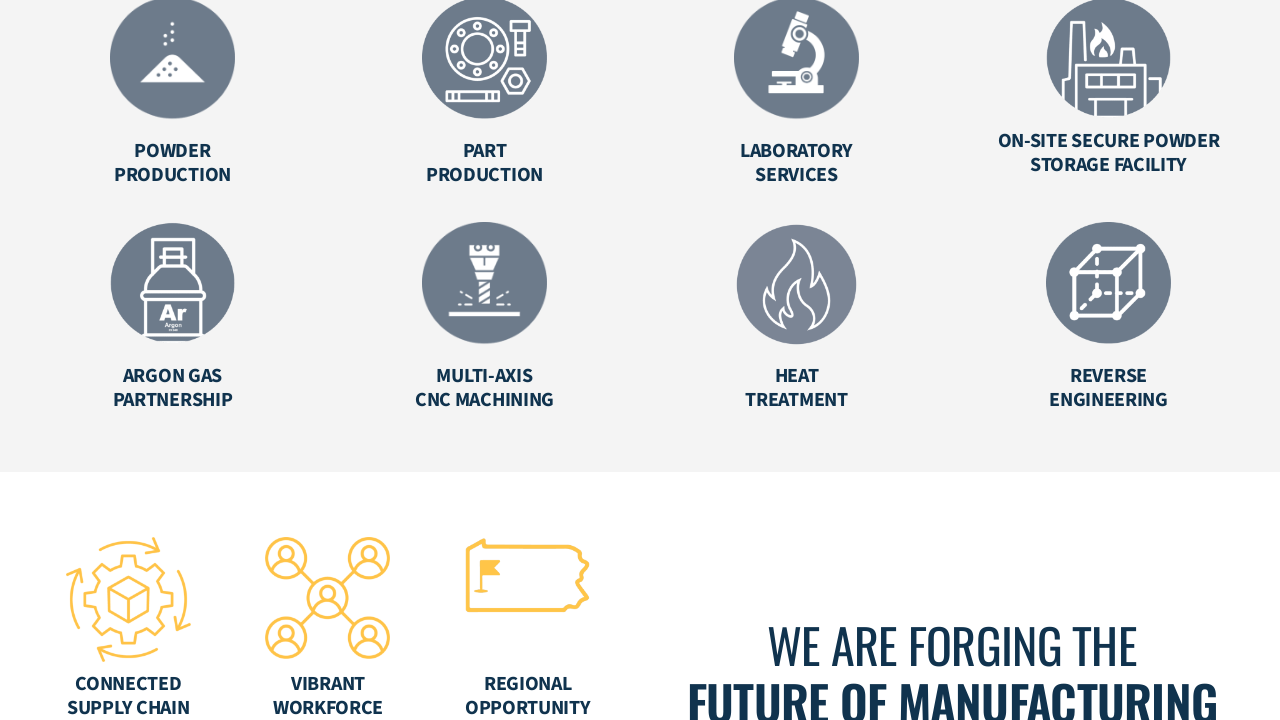

Waited 3 seconds for content to load
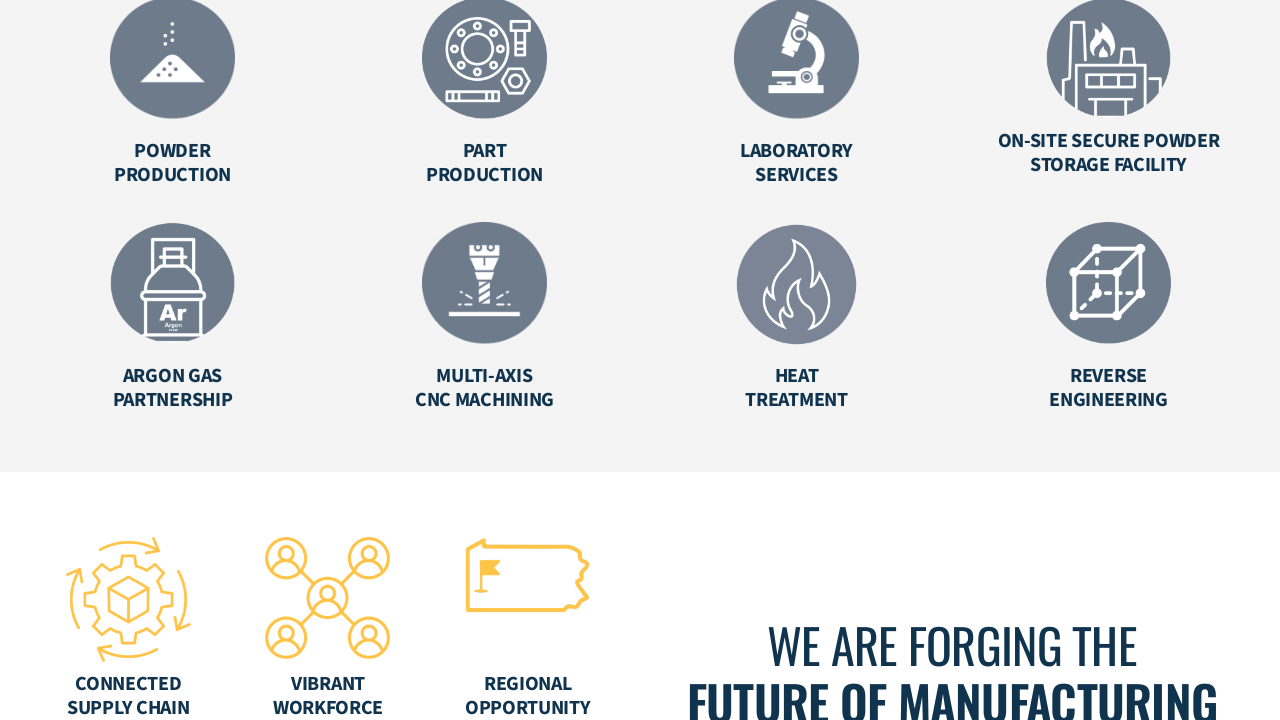

Scrolled to position 1134.6875 to load lazy content
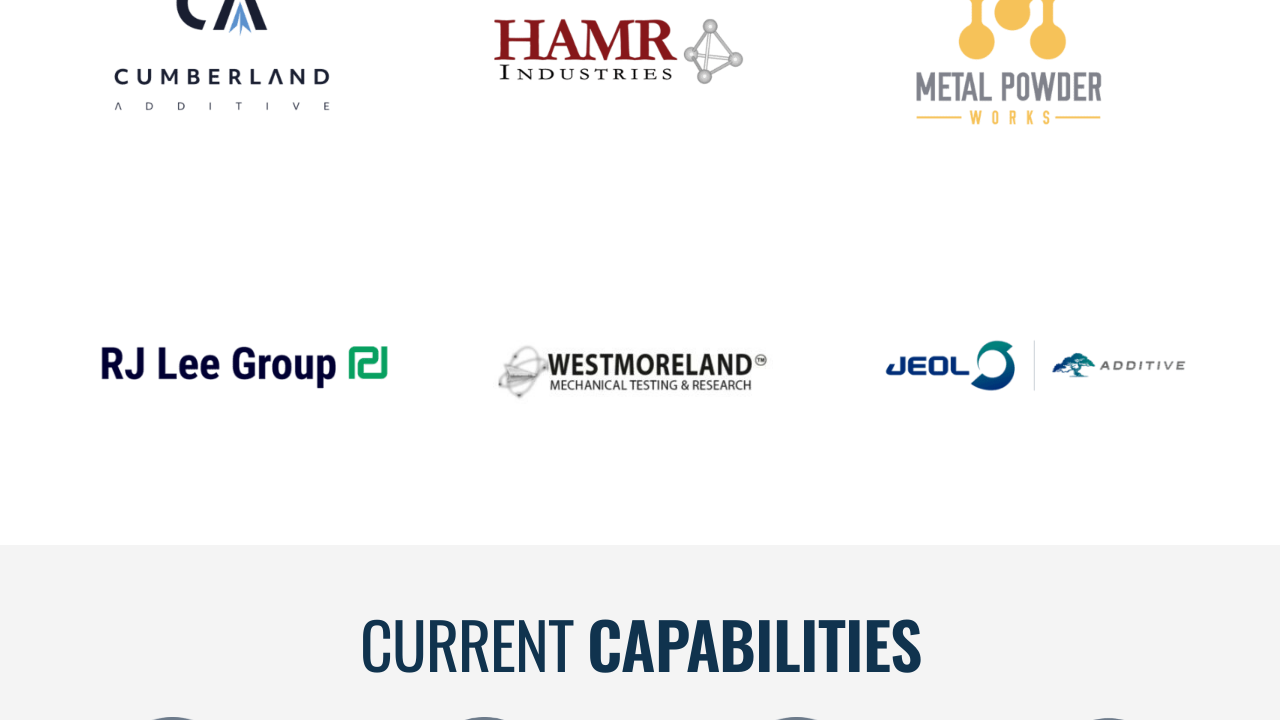

Waited 3 seconds for content to load
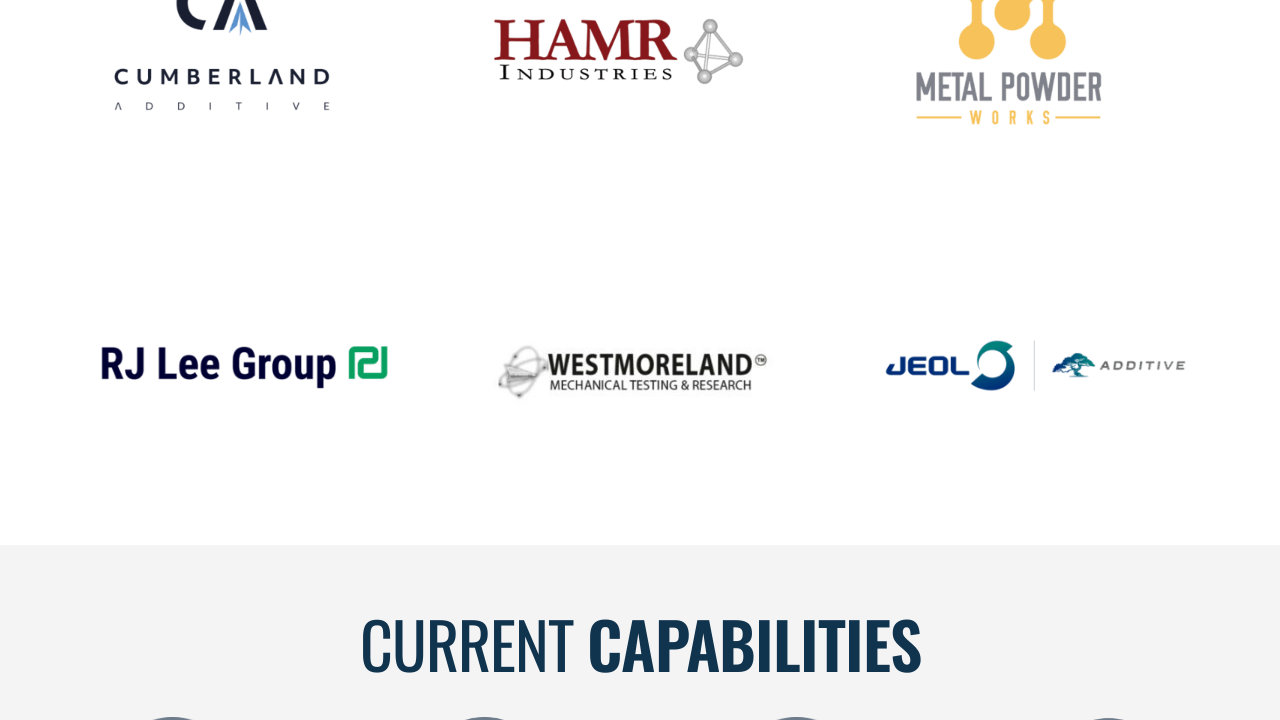

Scrolled to position 414.6875 to load lazy content
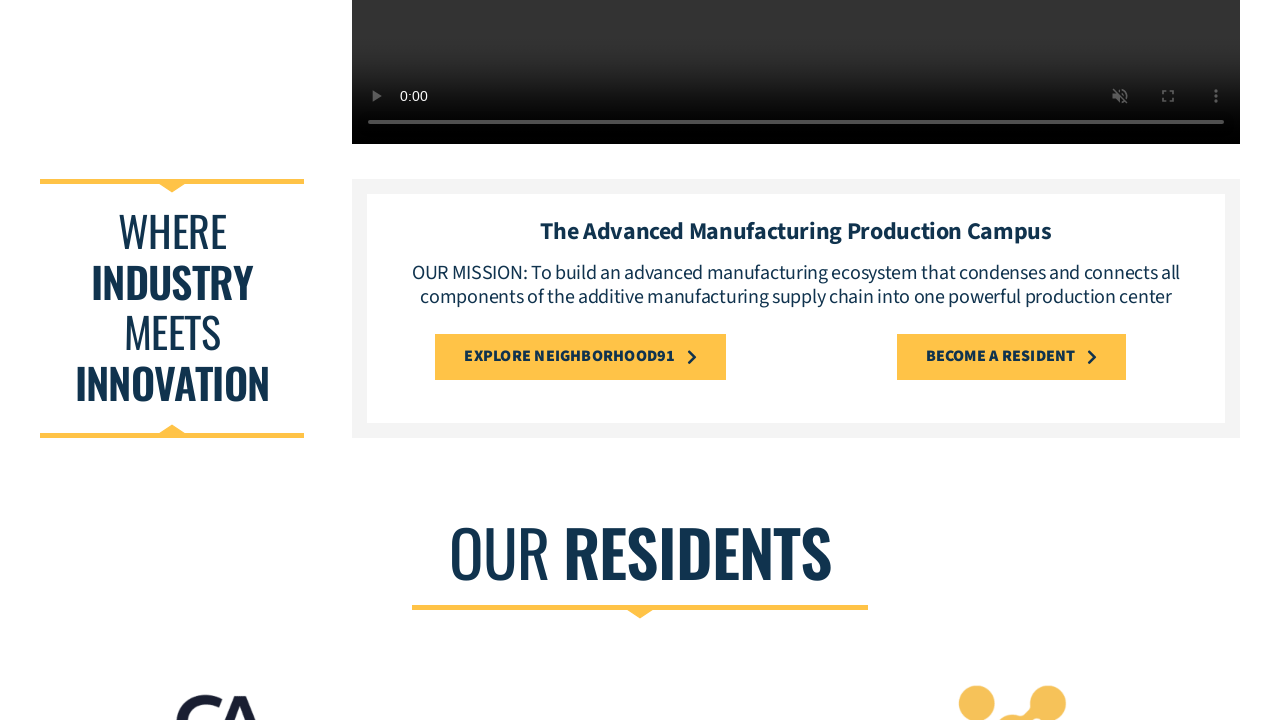

Waited 3 seconds for content to load
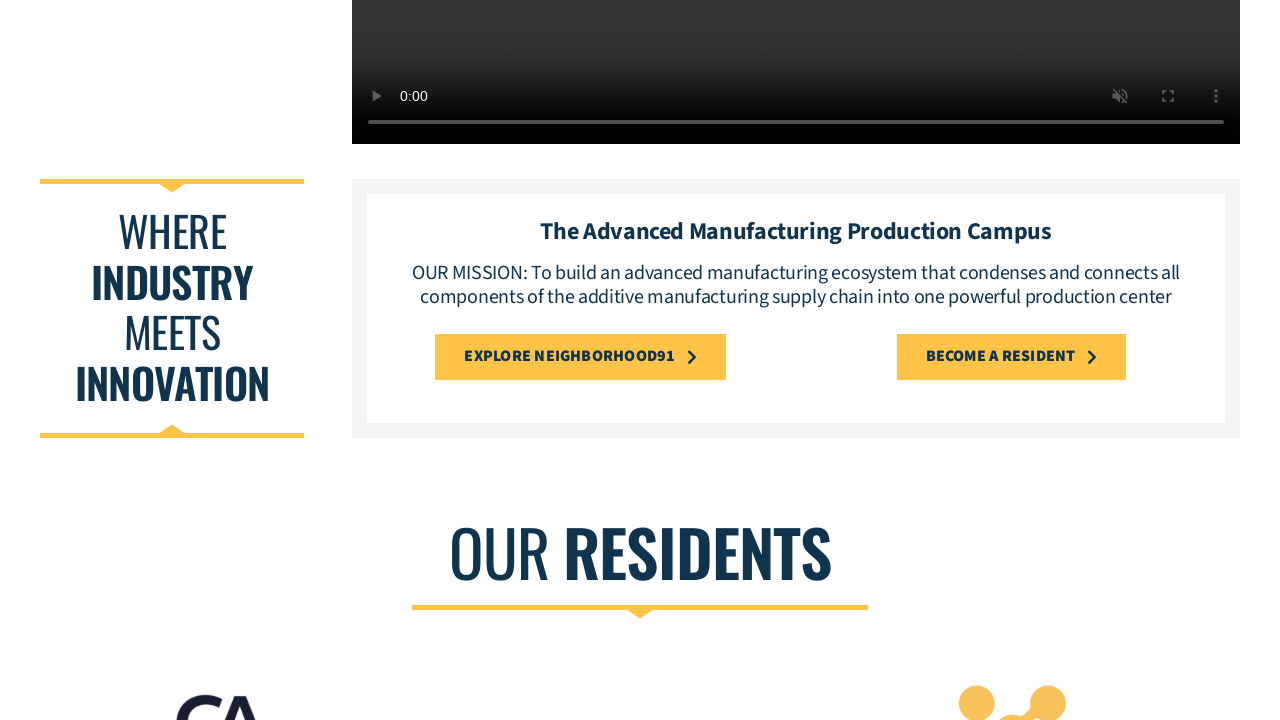

Navigated to https://www.neighborhood91.com/contact-us/
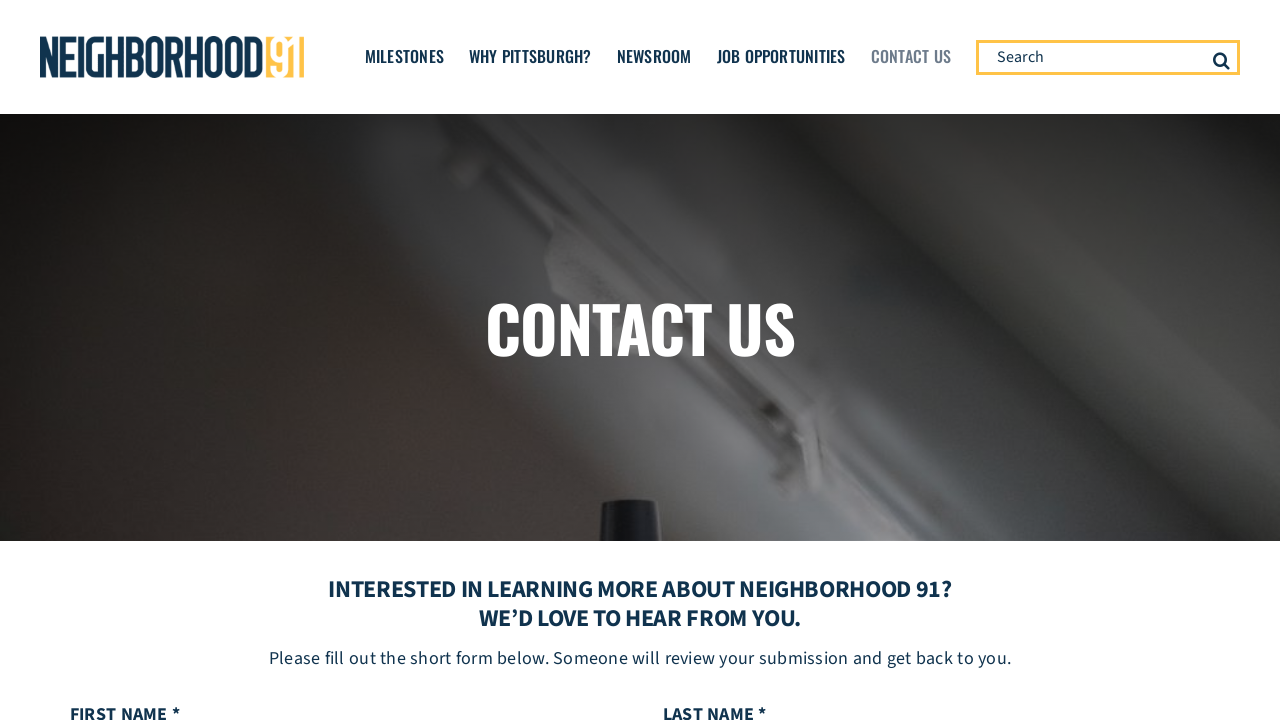

Checked for video element at '.video-wrapper video'
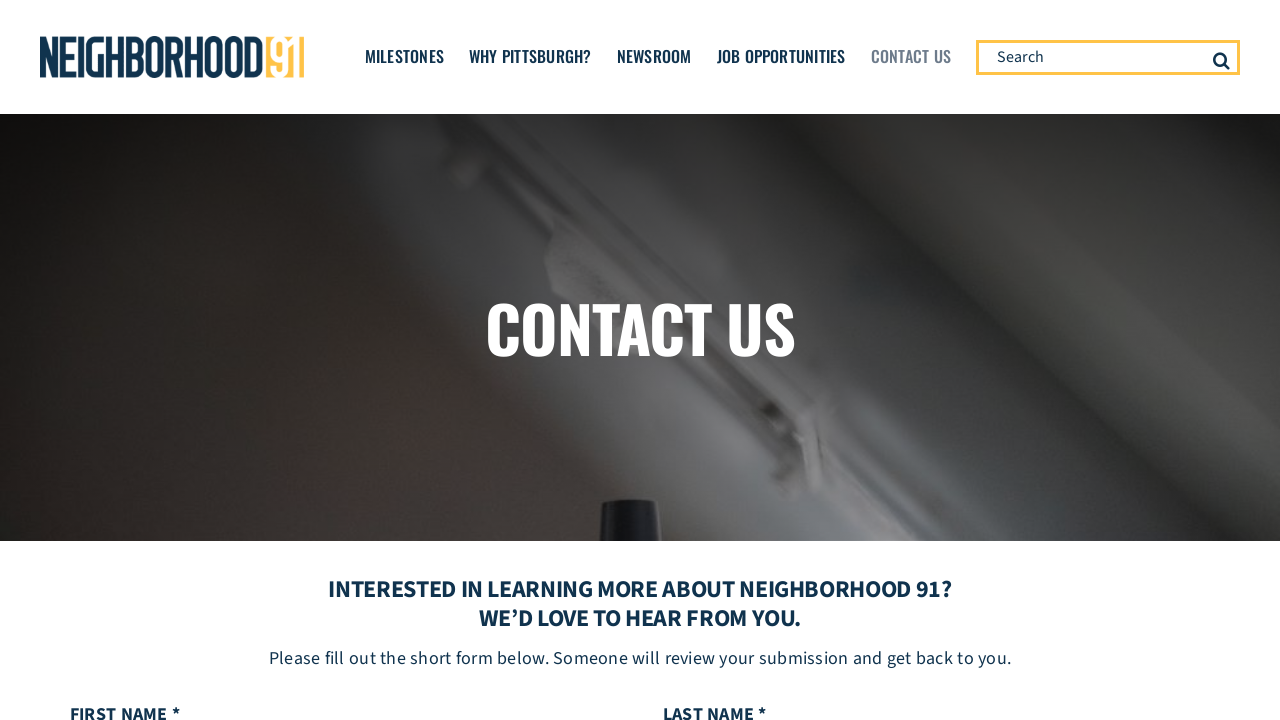

Hid the #toTop UI element
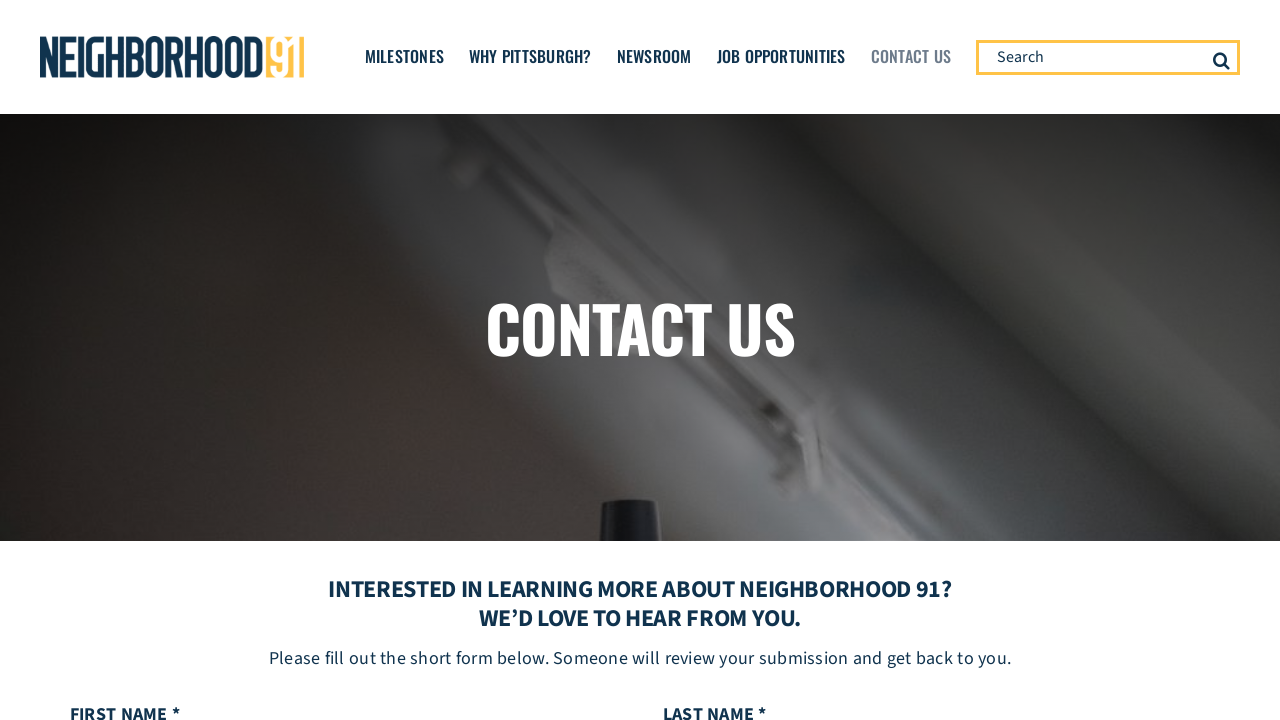

Retrieved body bounding box for scroll calculation
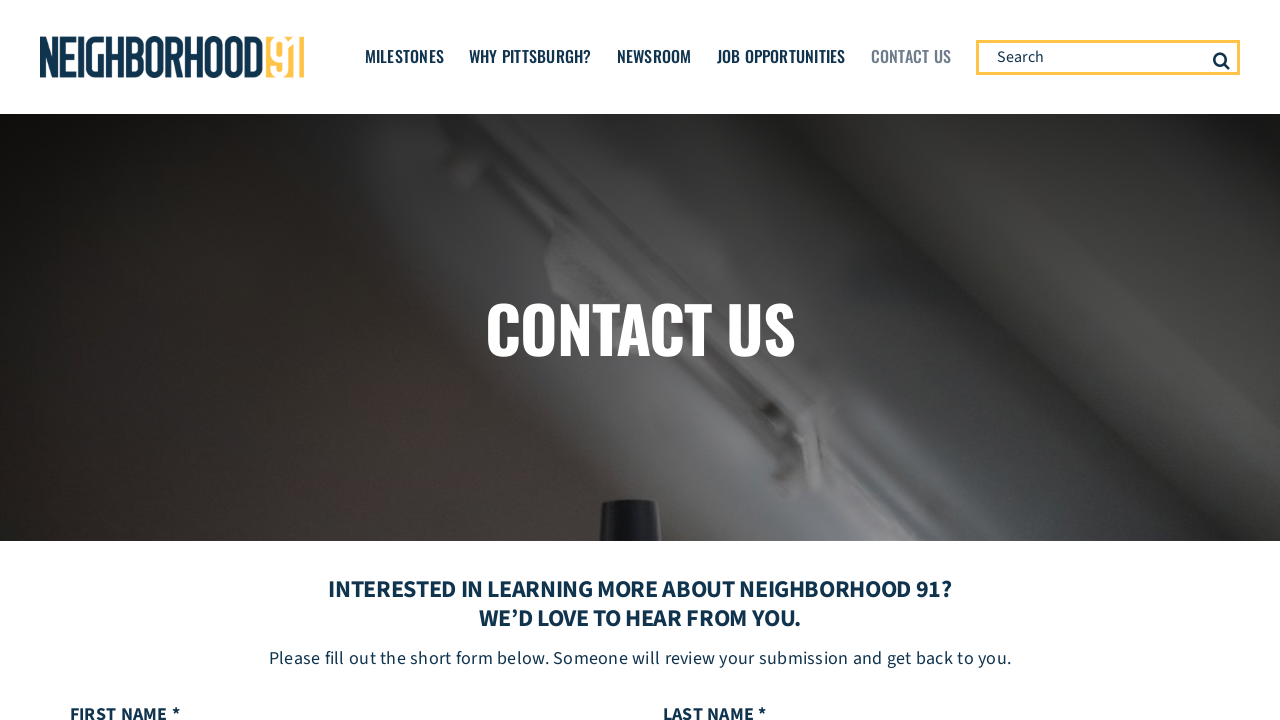

Scrolled to position 1403.890625 to load lazy content
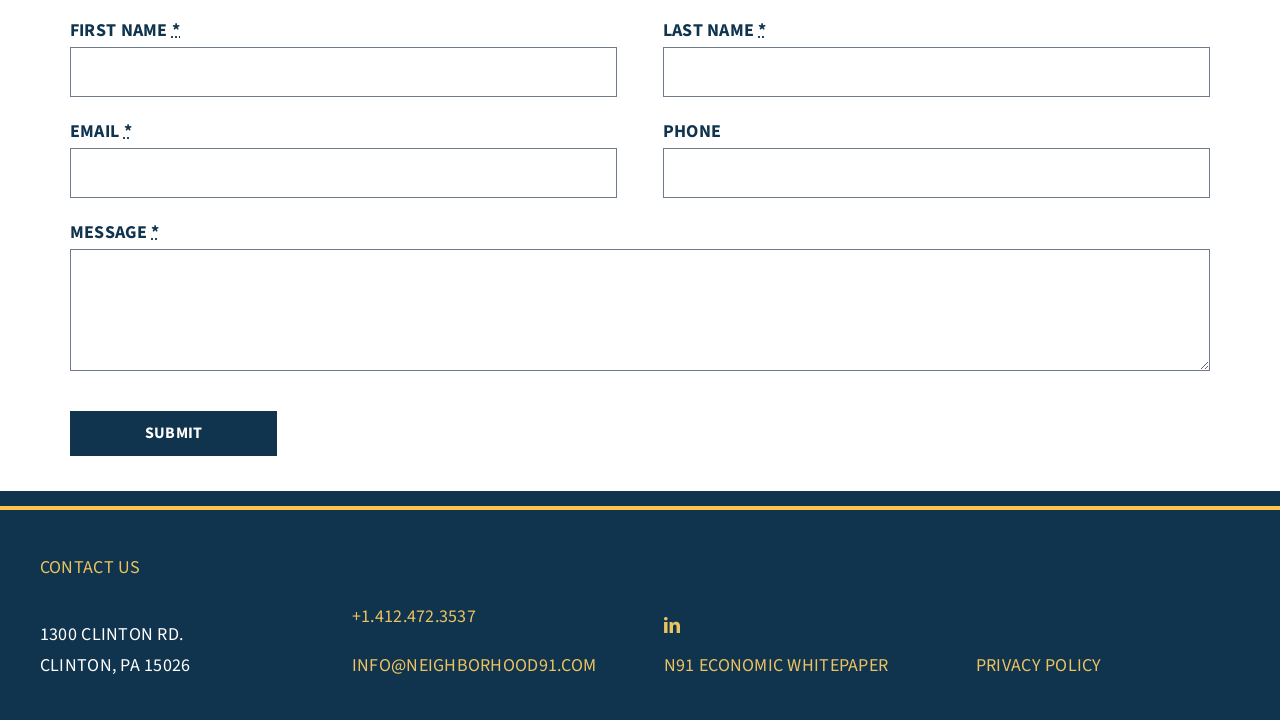

Waited 3 seconds for content to load
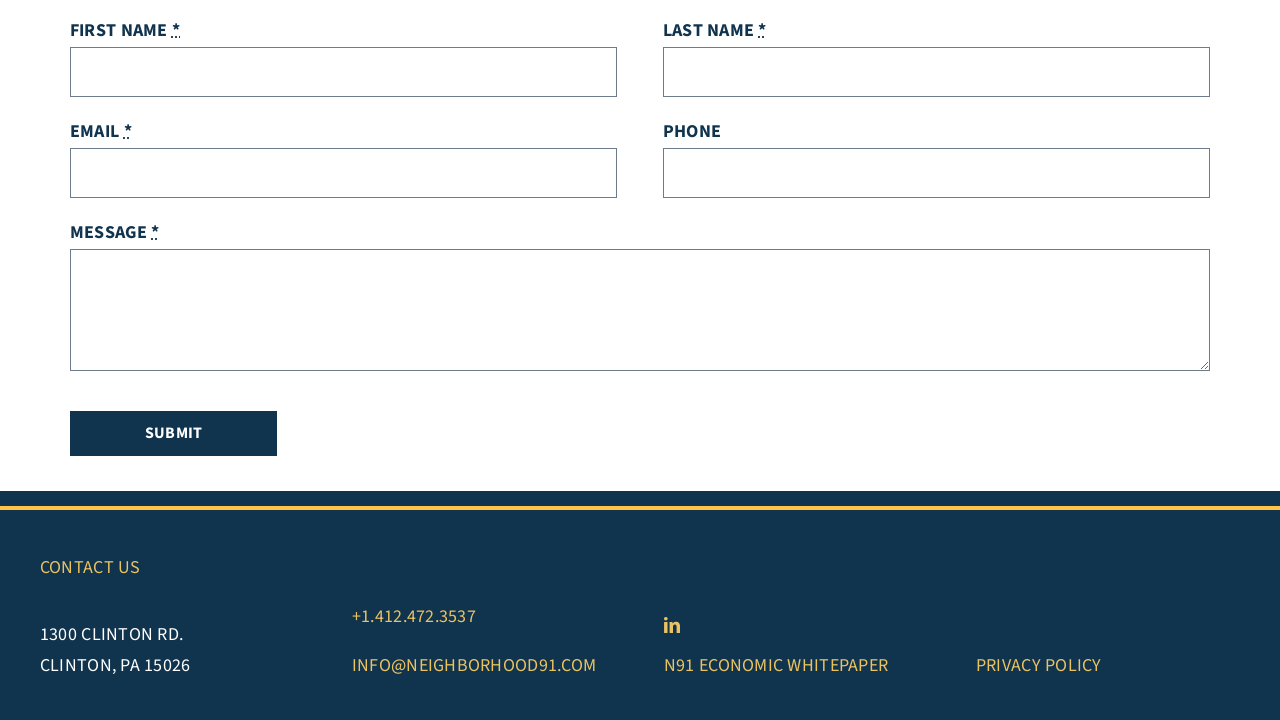

Scrolled to position 683.890625 to load lazy content
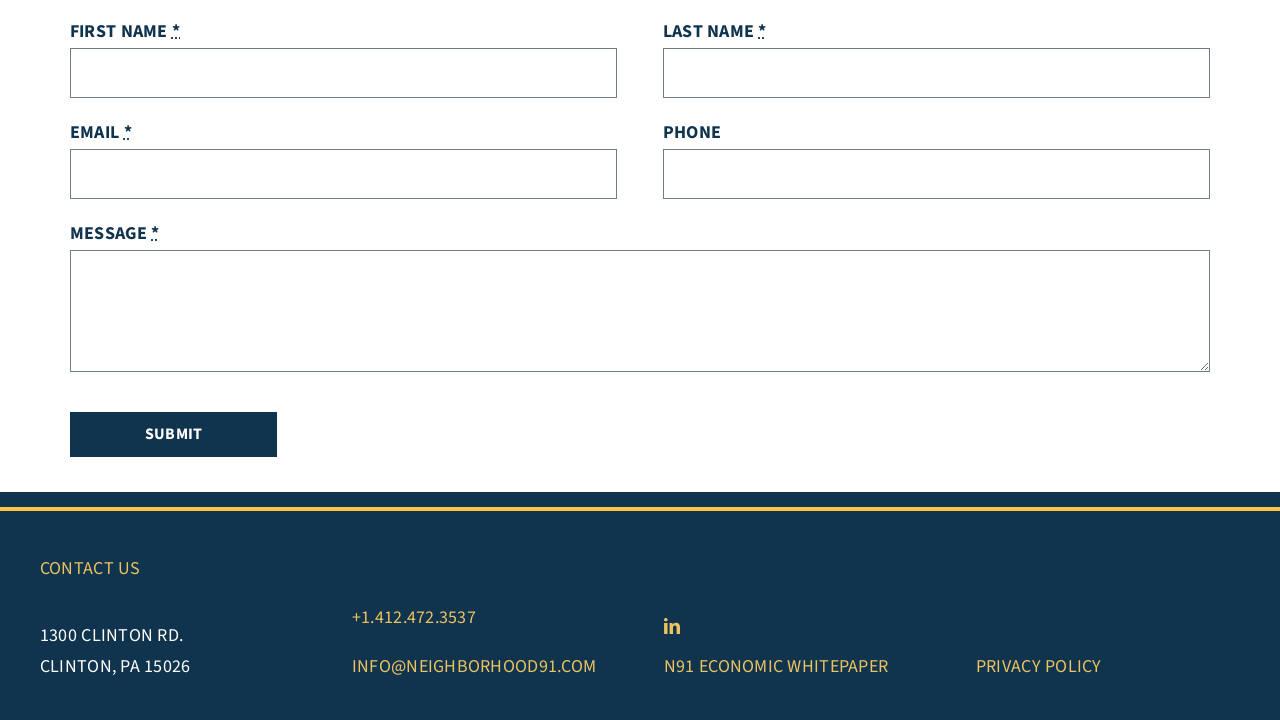

Waited 3 seconds for content to load
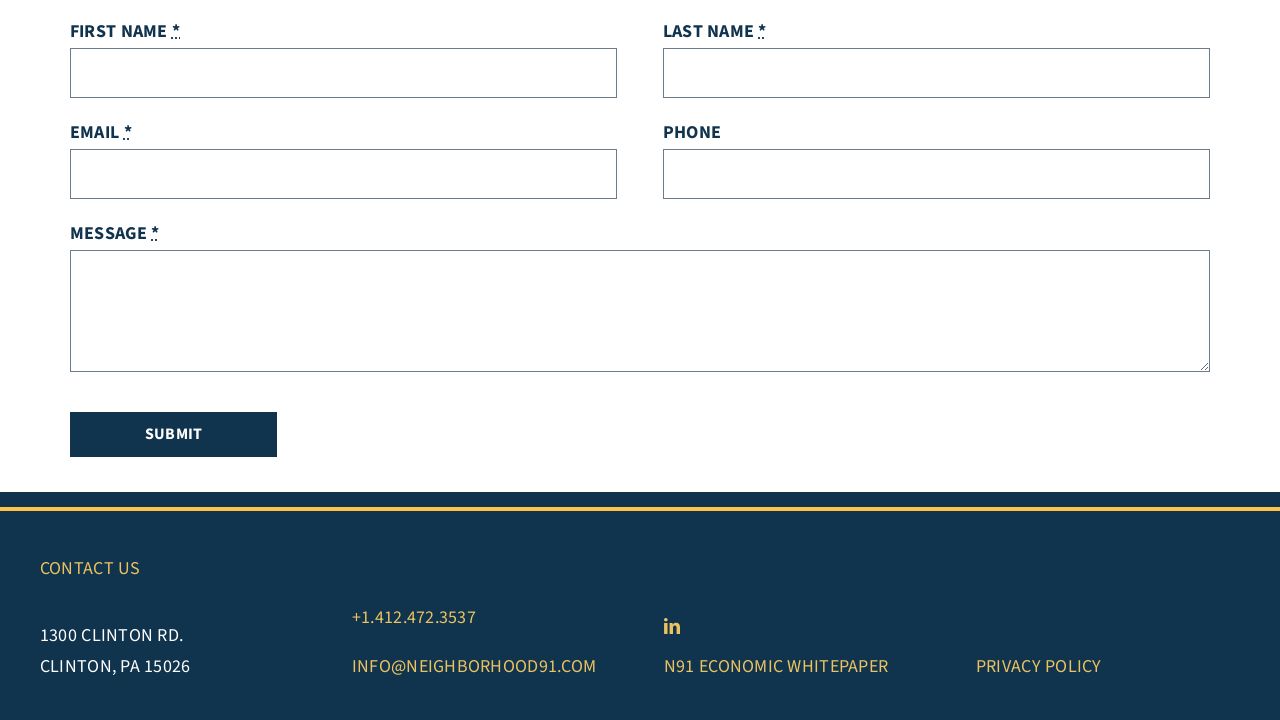

Navigated to https://www.neighborhood91.com/why-pittsburgh/
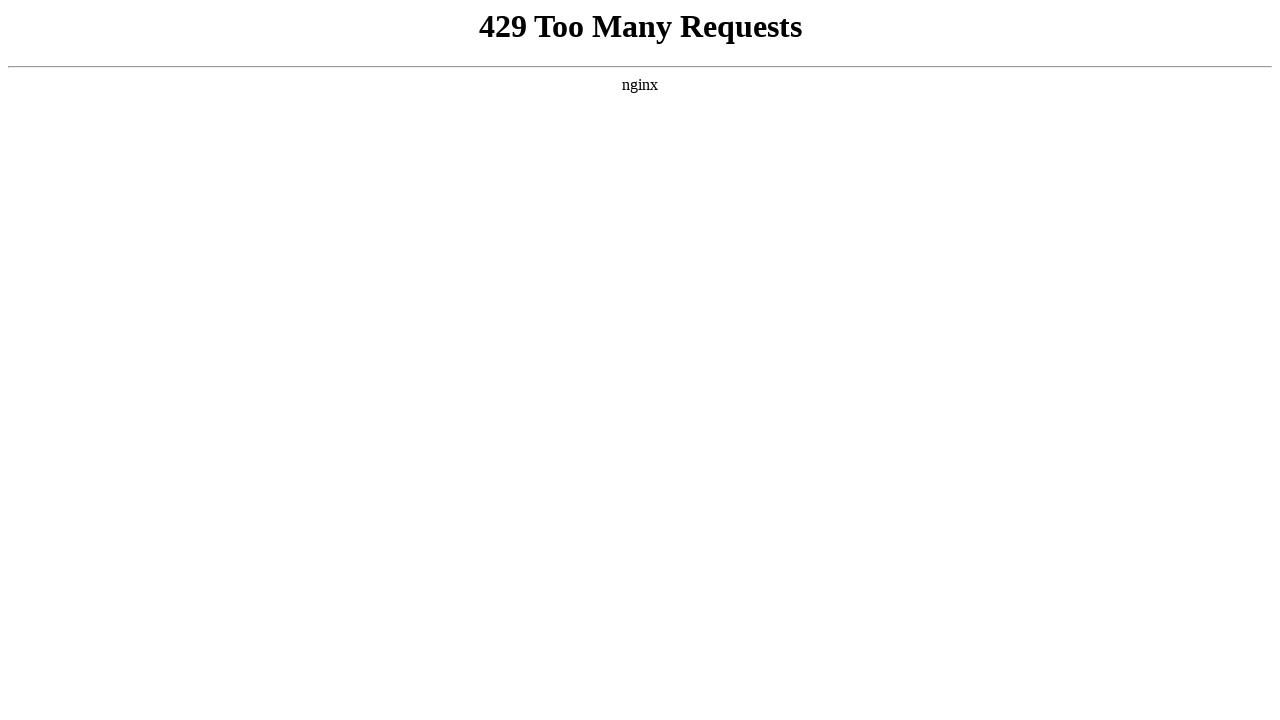

Checked for video element at '.video-wrapper video'
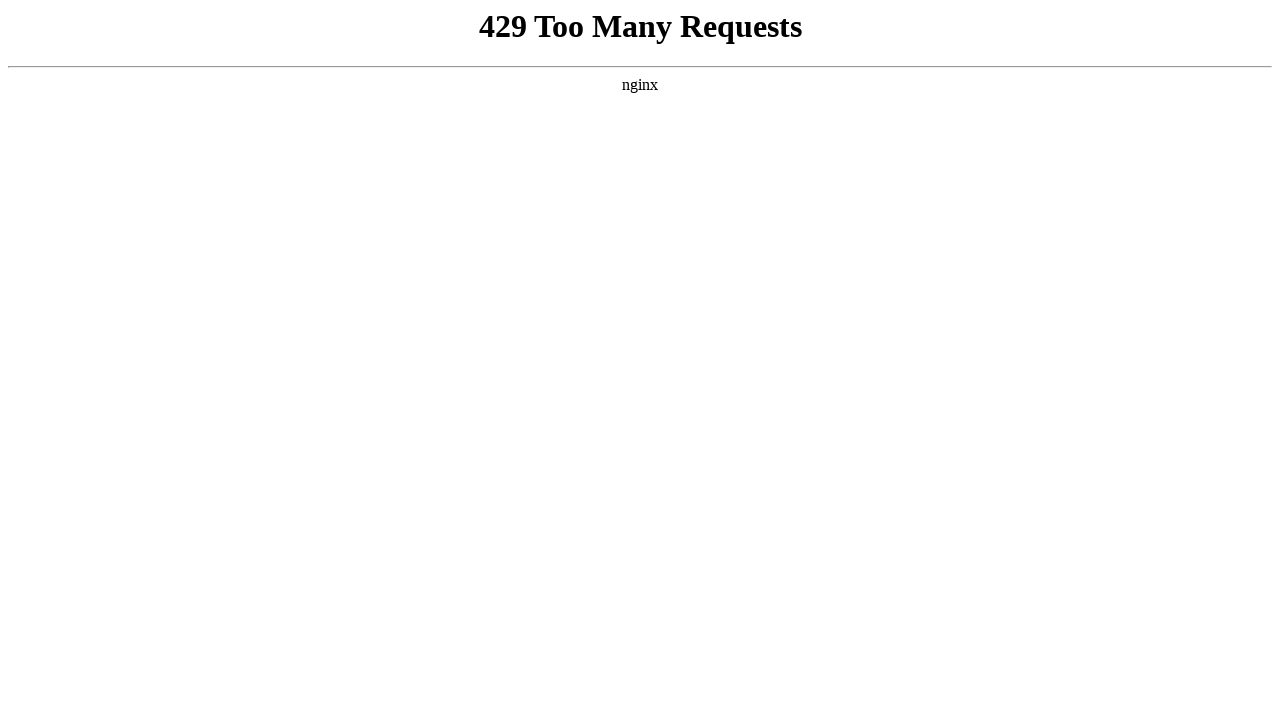

Hid the #toTop UI element
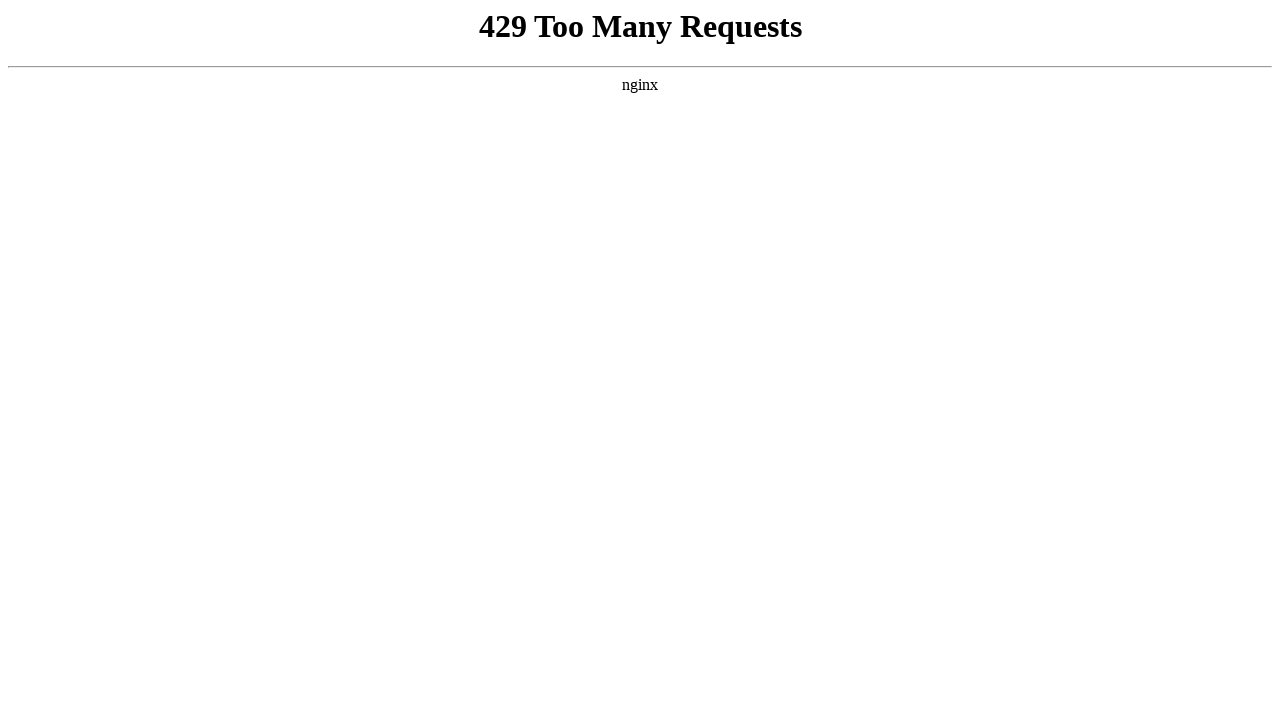

Retrieved body bounding box for scroll calculation
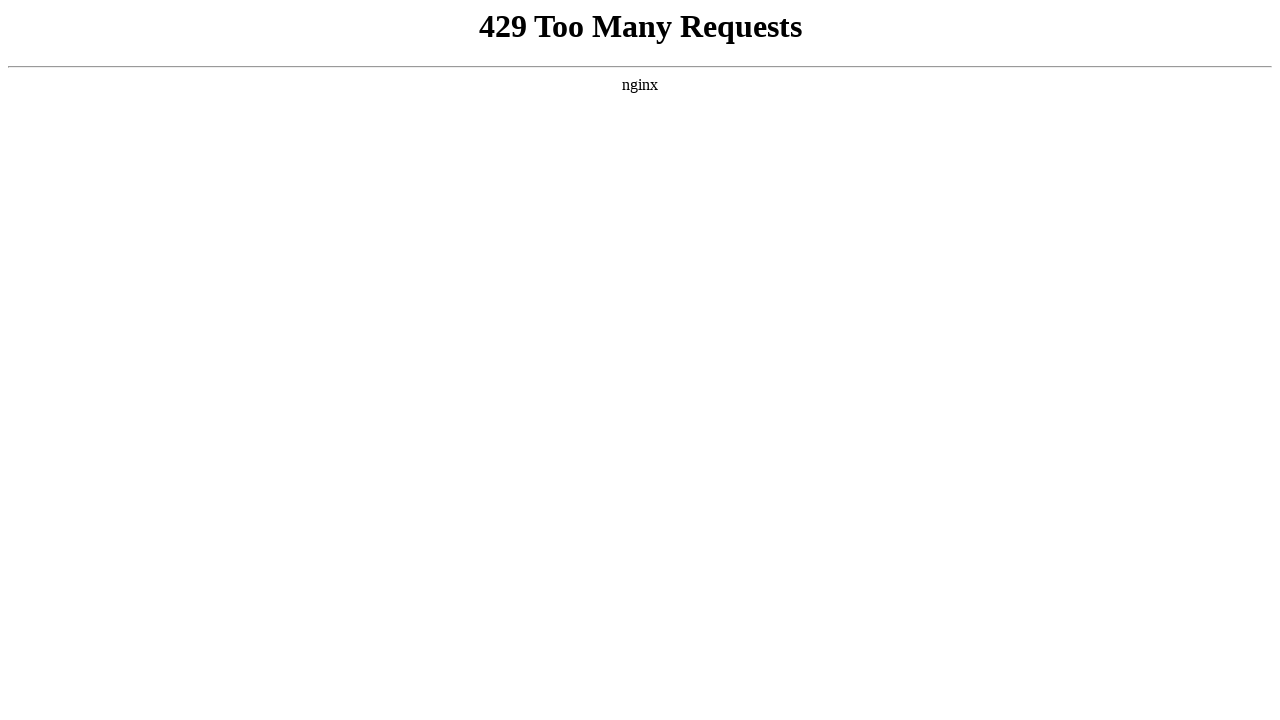

Scrolled to position 704 to load lazy content
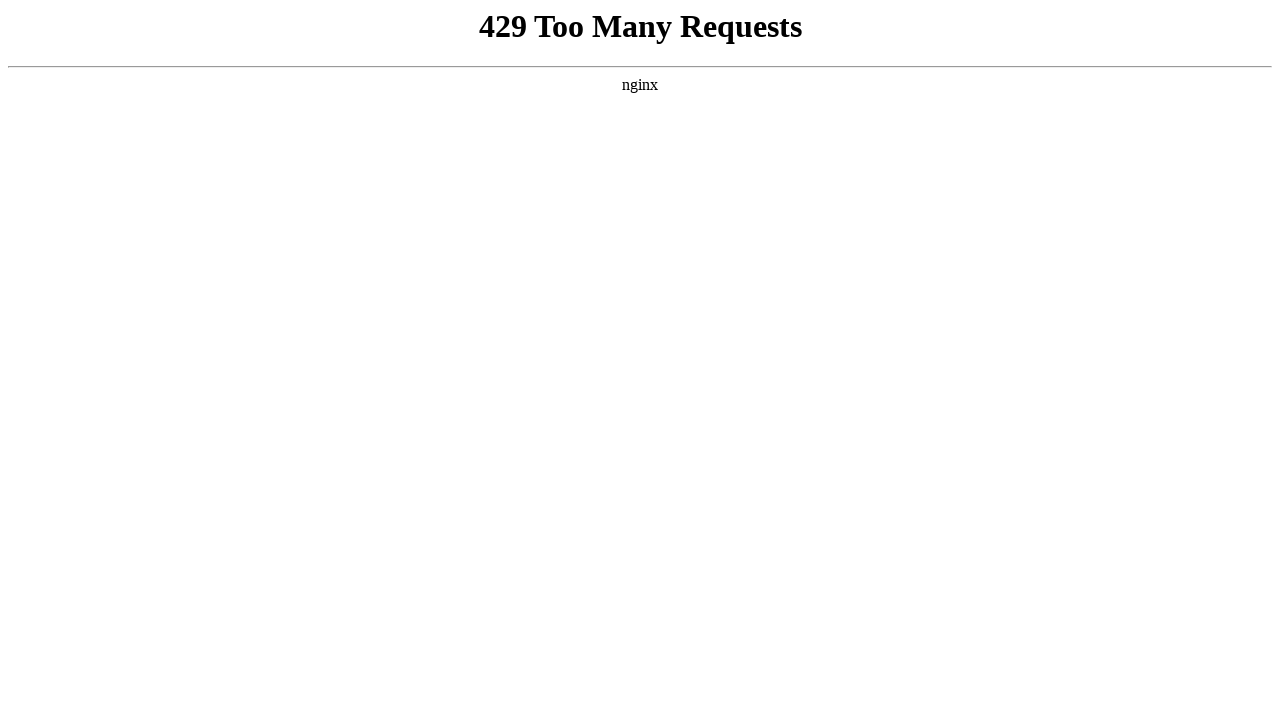

Waited 3 seconds for content to load
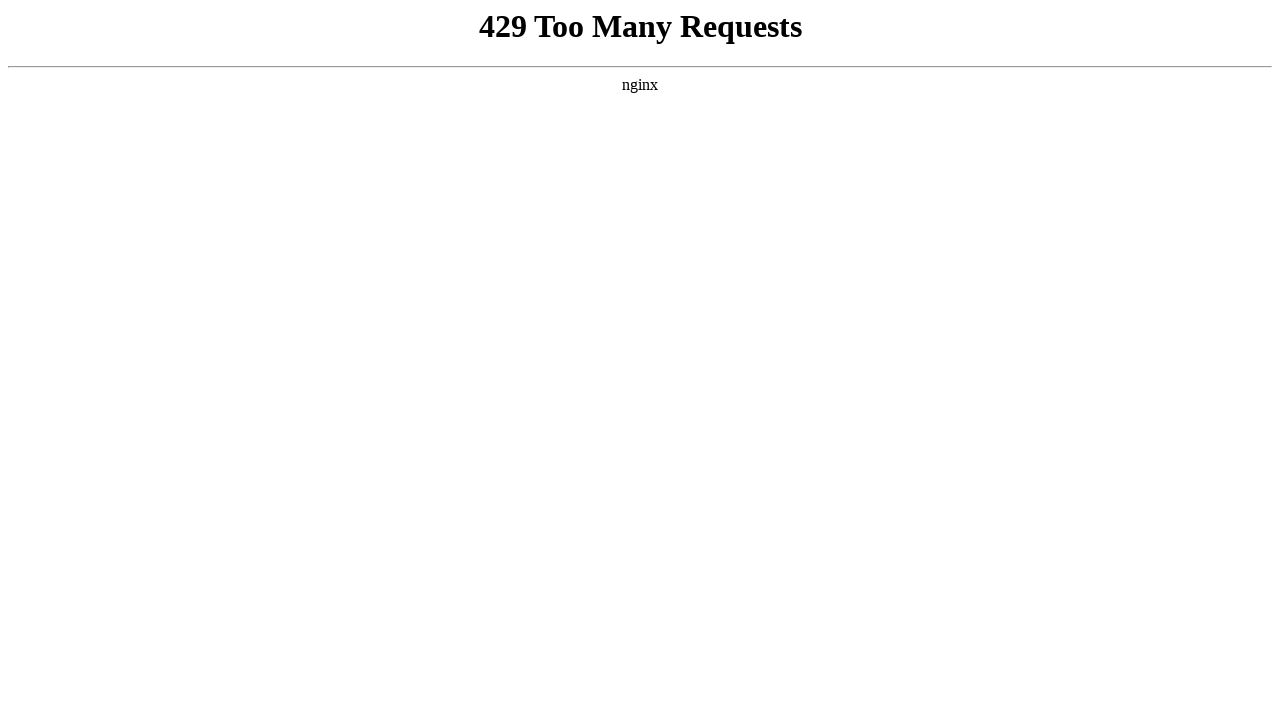

Navigated to http://neighborhood91.com/milestones
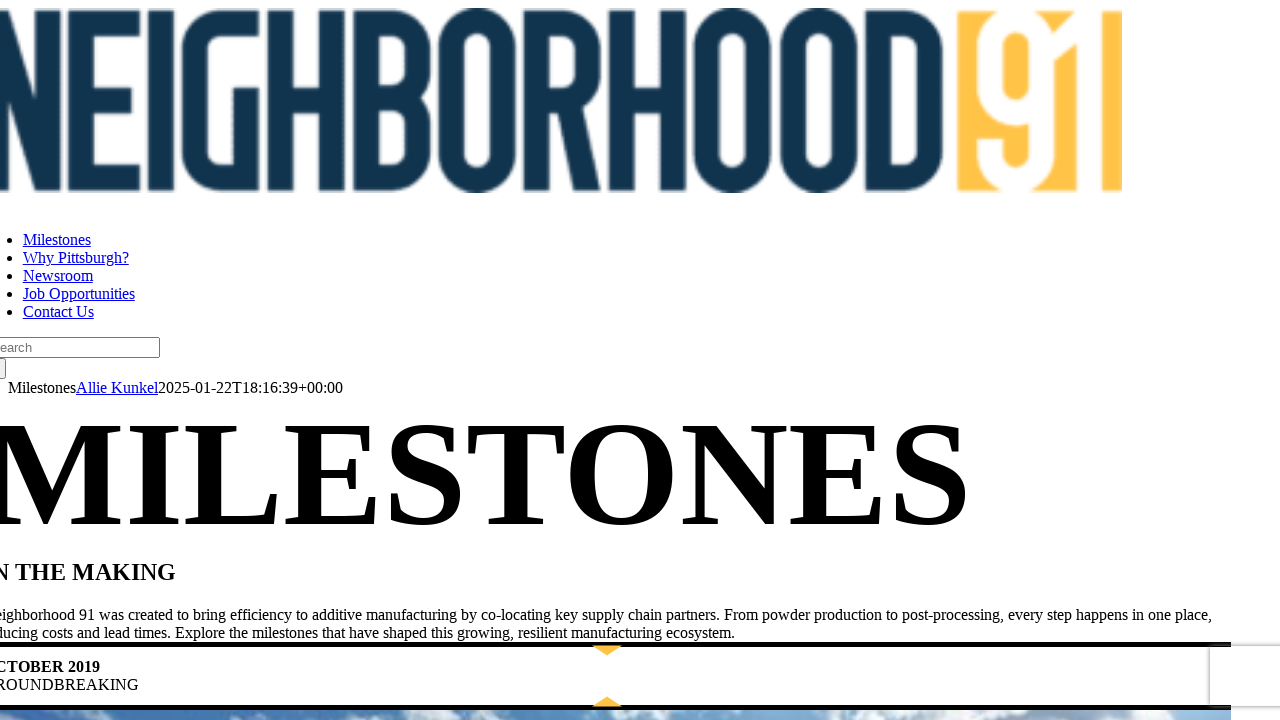

Checked for video element at '.video-wrapper video'
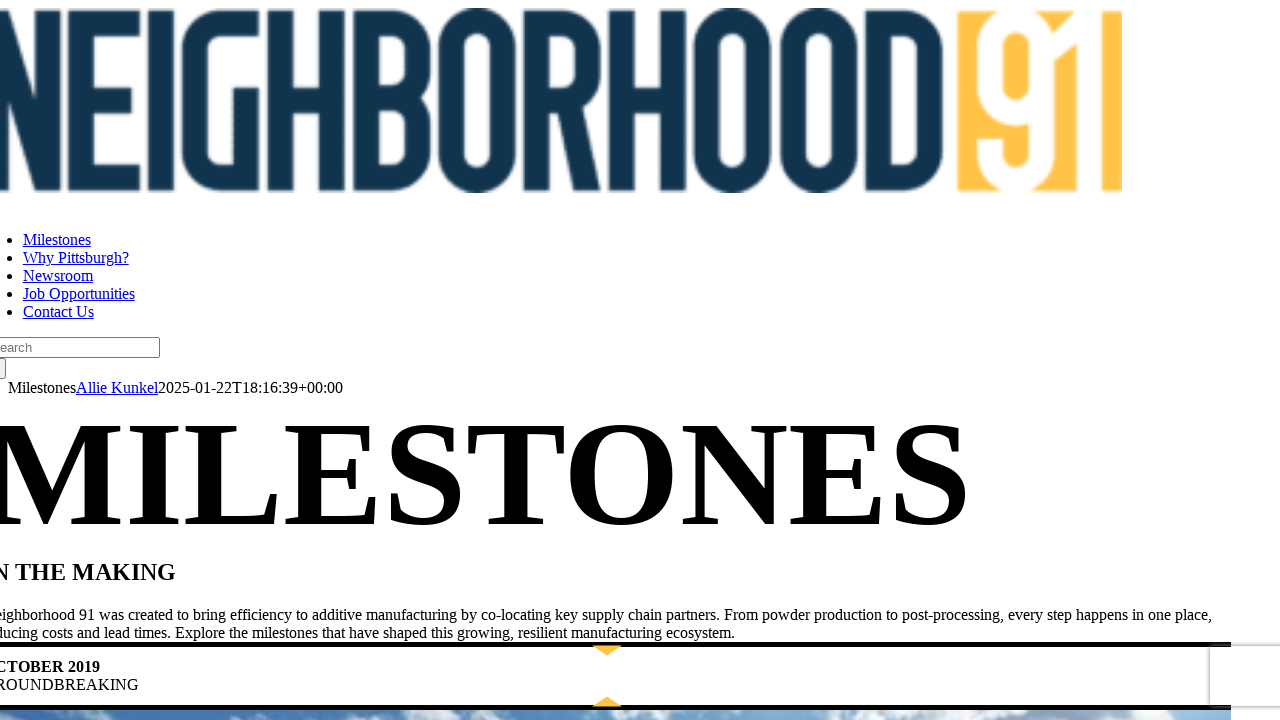

Hid the #toTop UI element
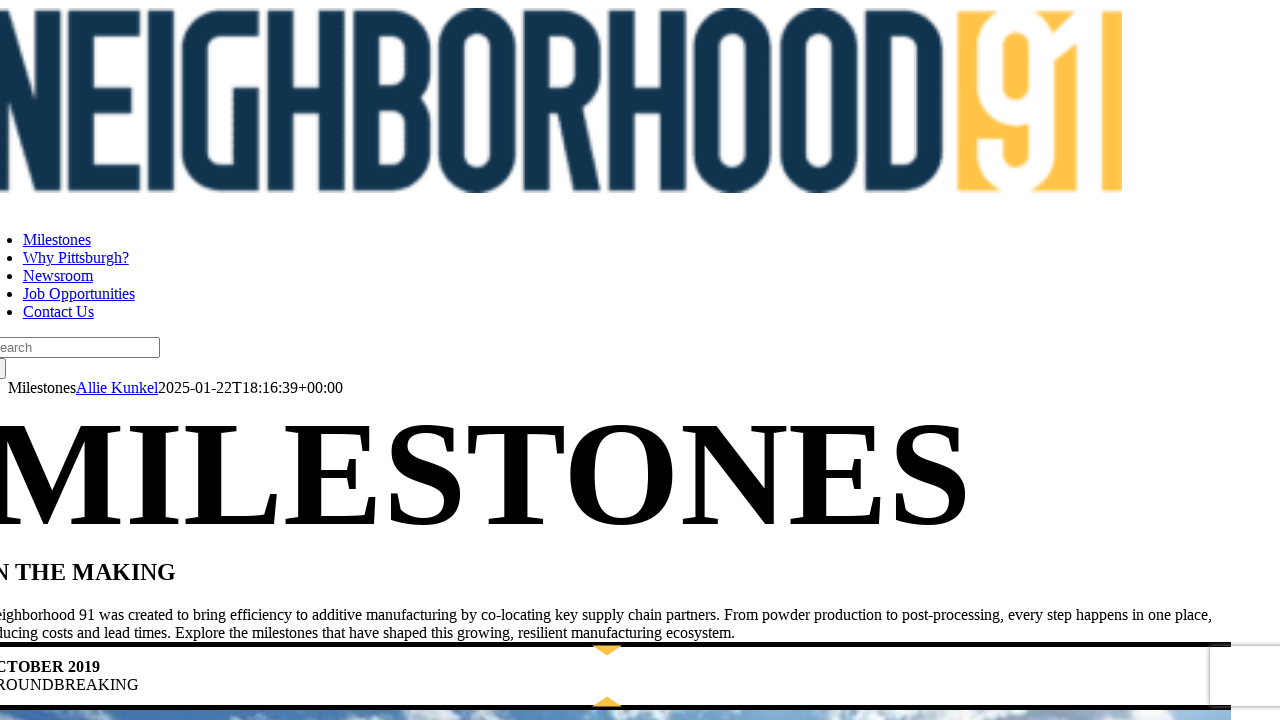

Retrieved body bounding box for scroll calculation
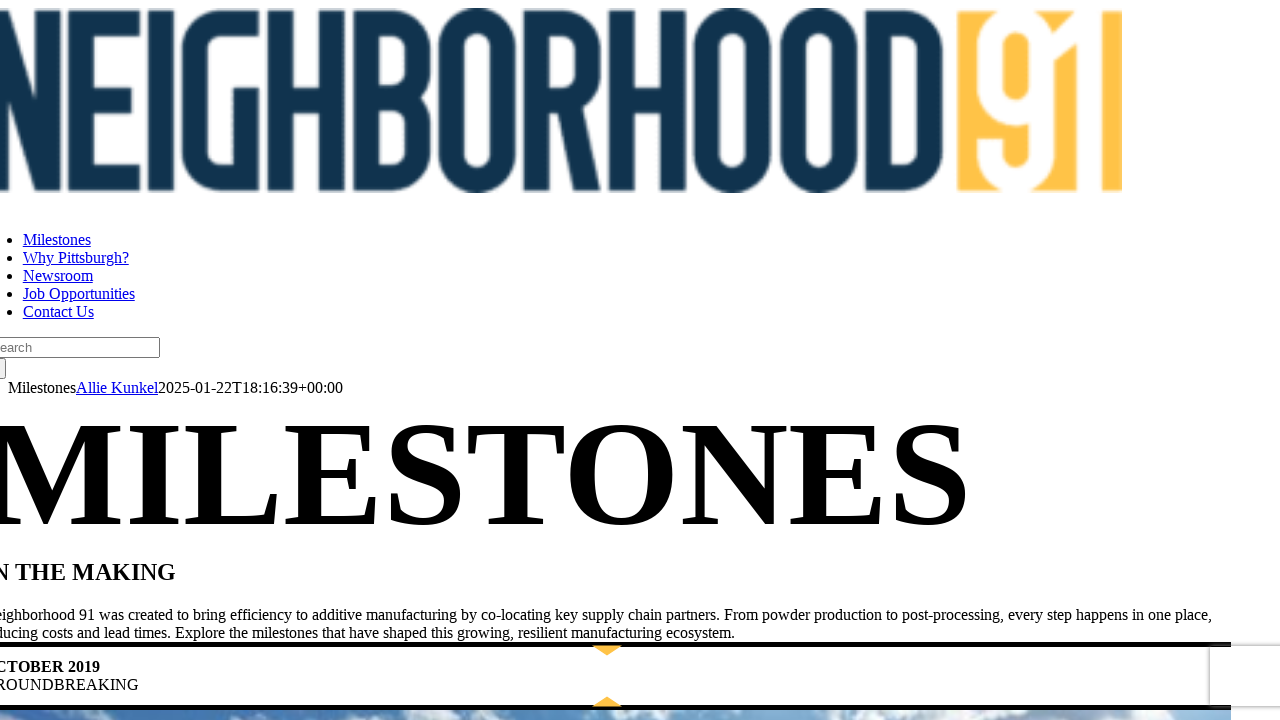

Scrolled to position 8957.859375 to load lazy content
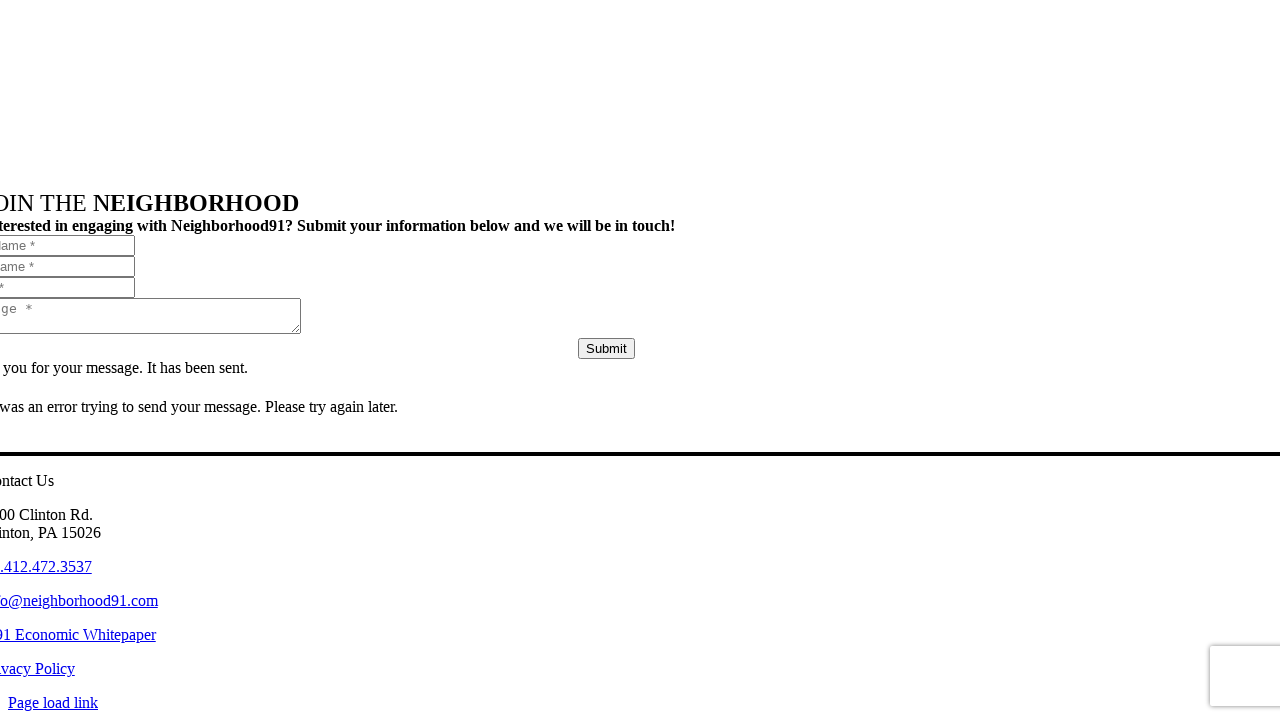

Waited 3 seconds for content to load
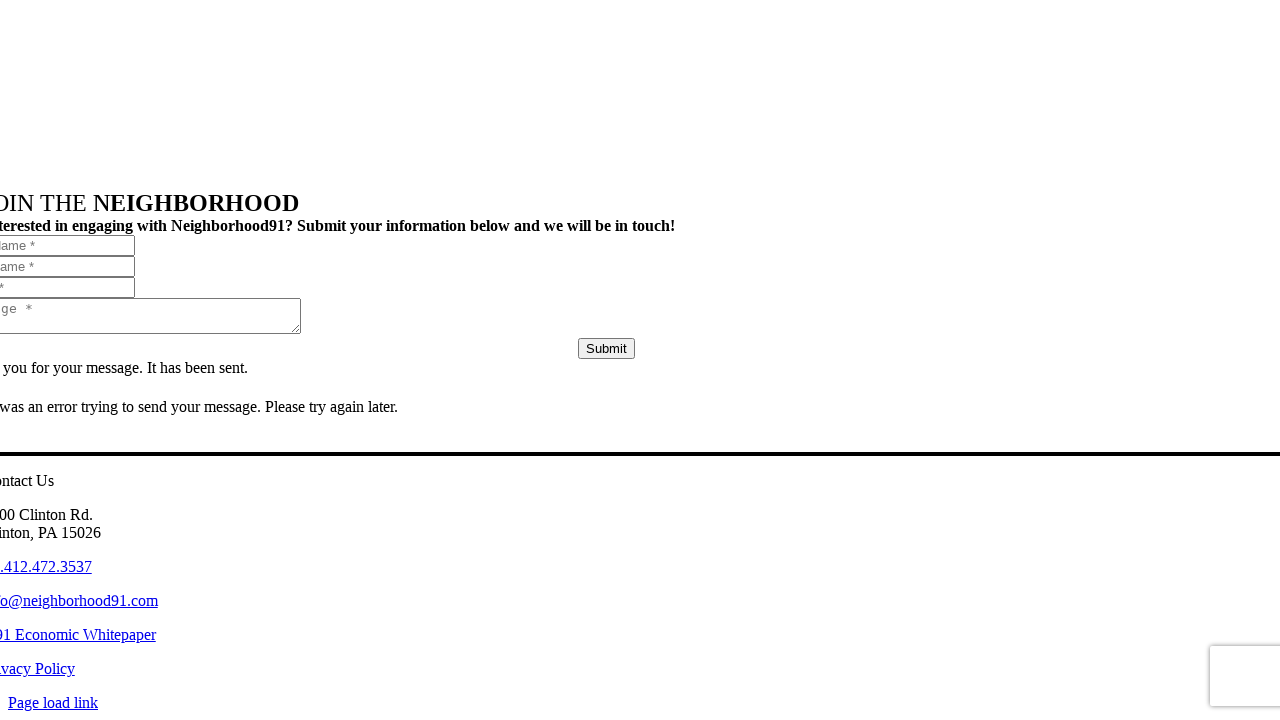

Scrolled to position 8237.859375 to load lazy content
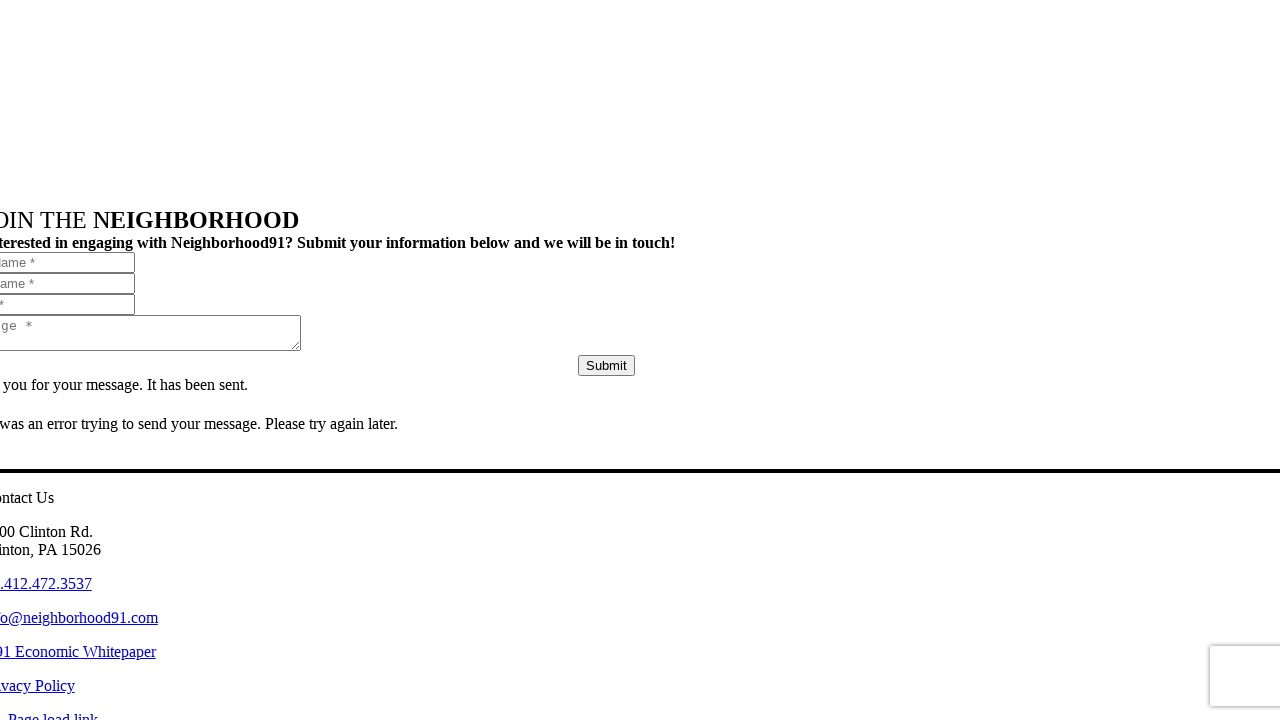

Waited 3 seconds for content to load
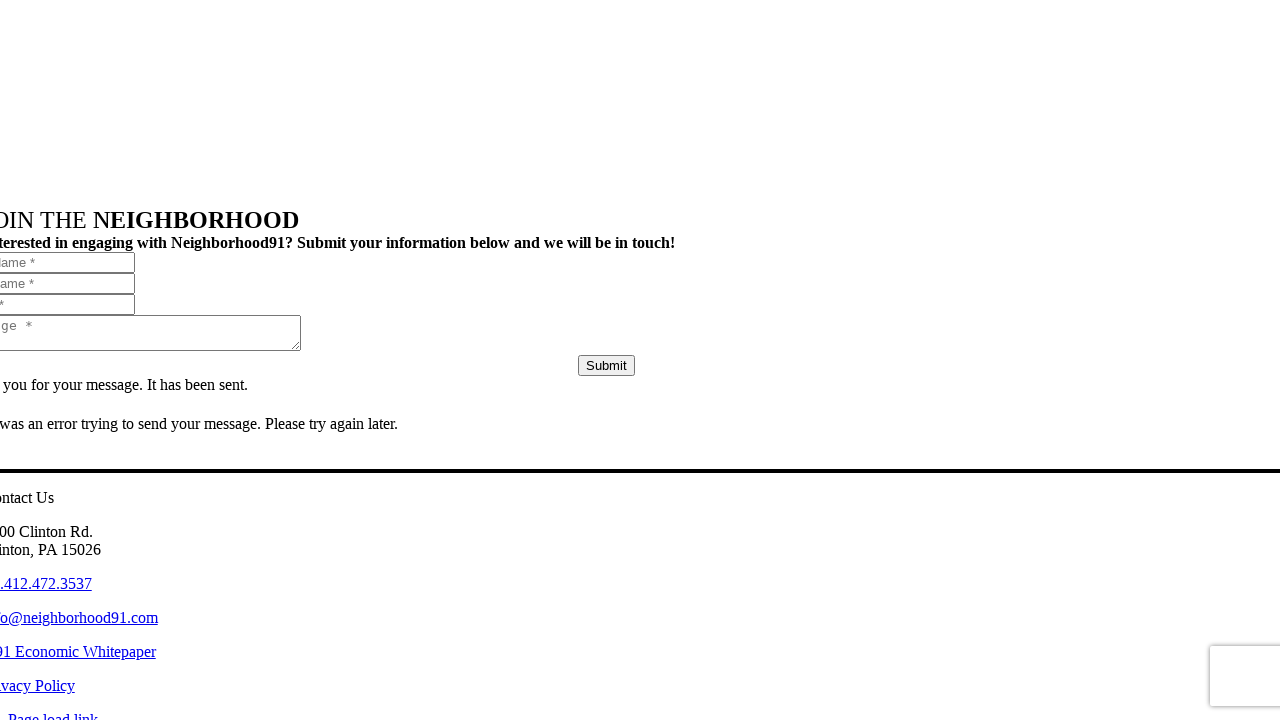

Scrolled to position 7517.859375 to load lazy content
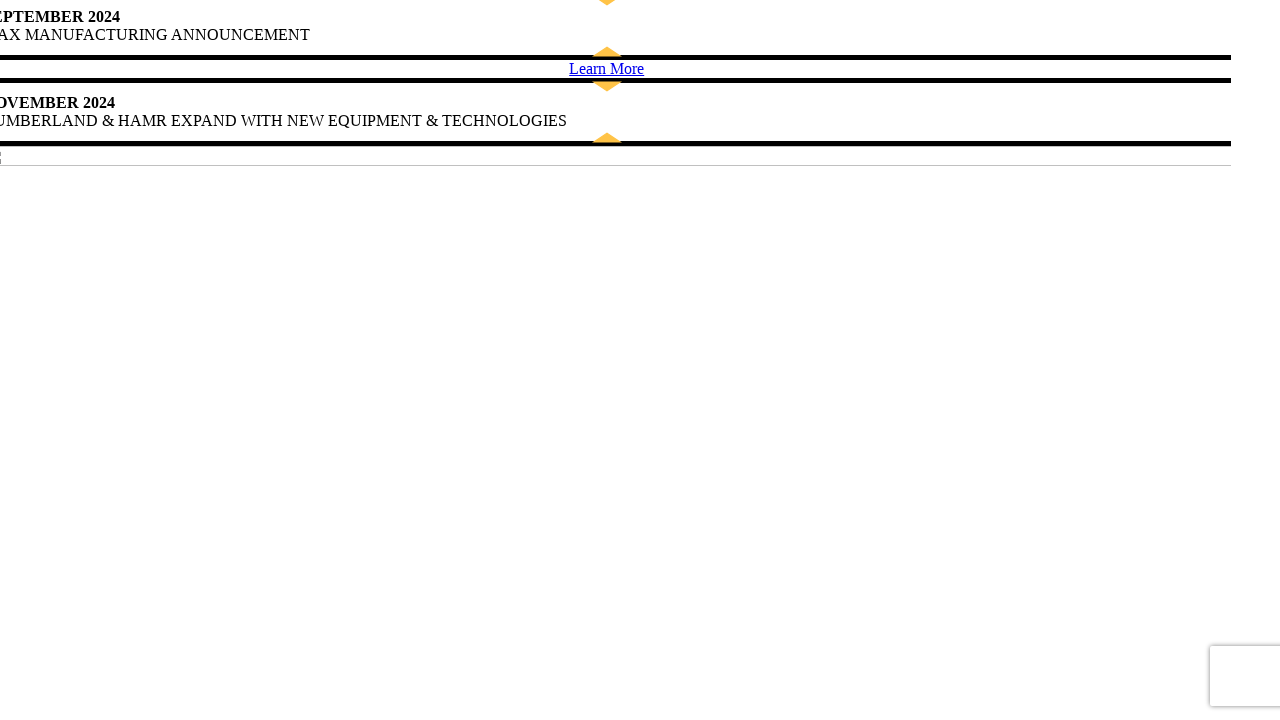

Waited 3 seconds for content to load
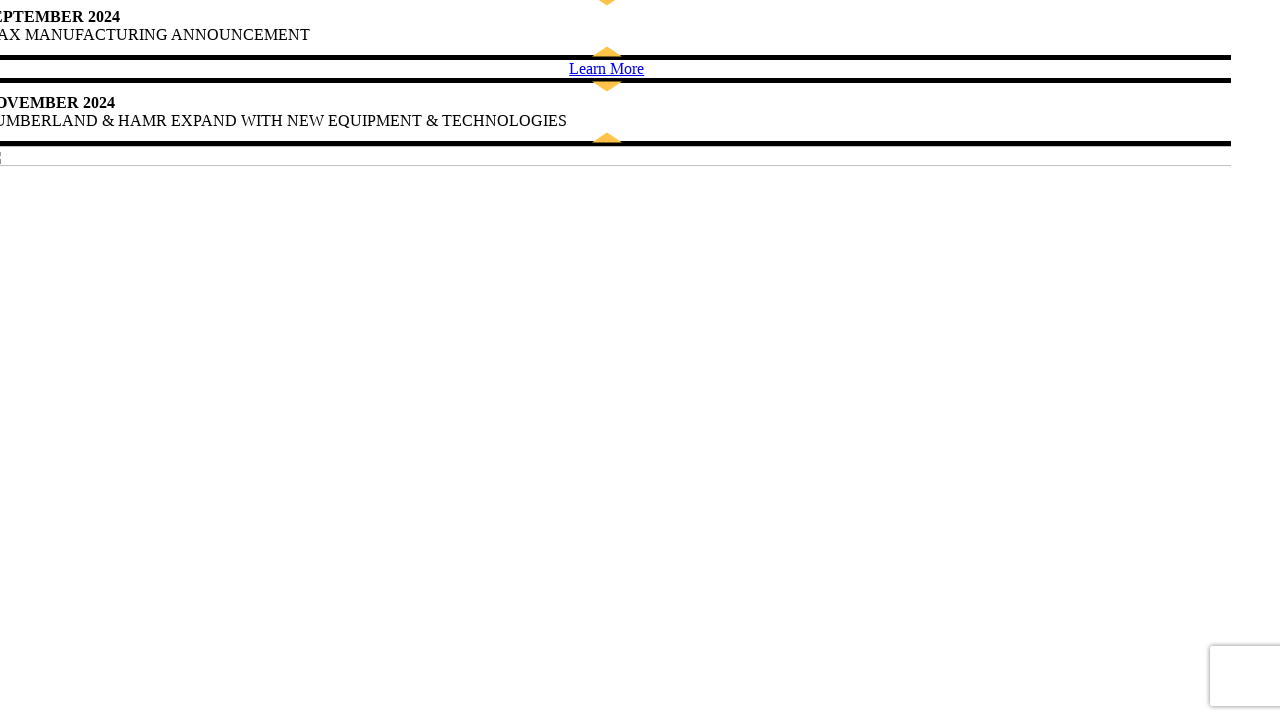

Scrolled to position 6797.859375 to load lazy content
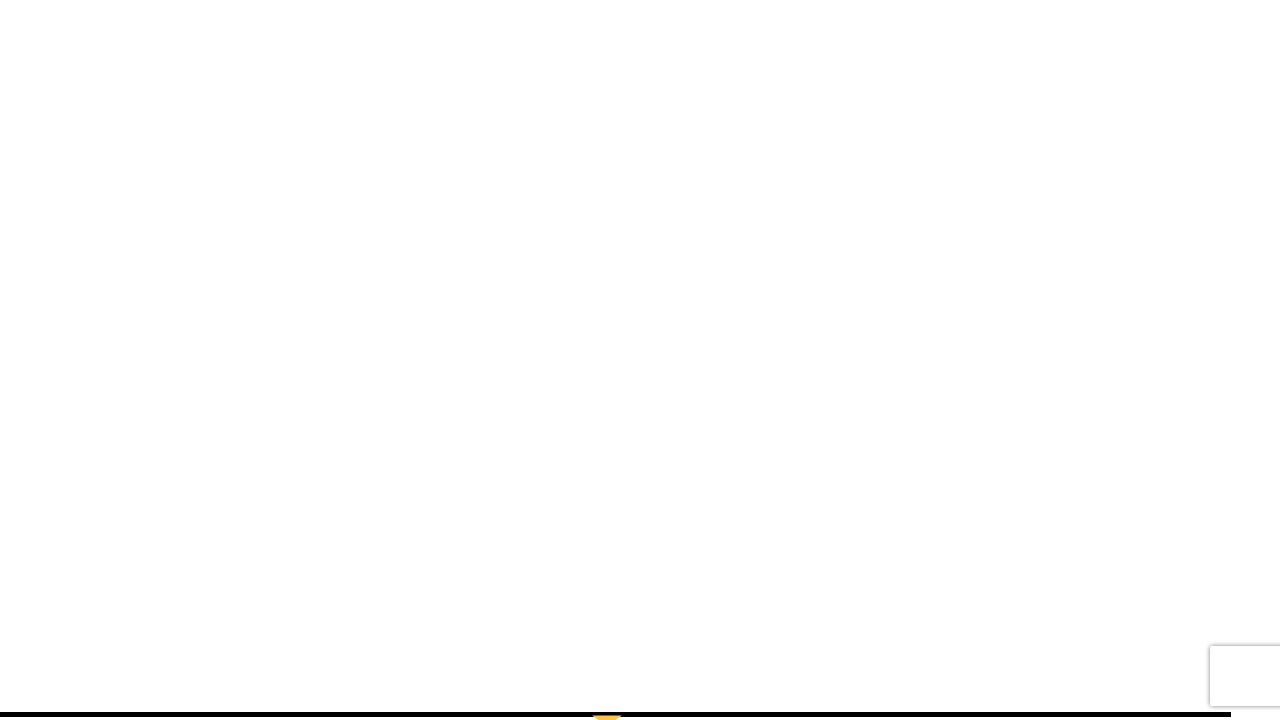

Waited 3 seconds for content to load
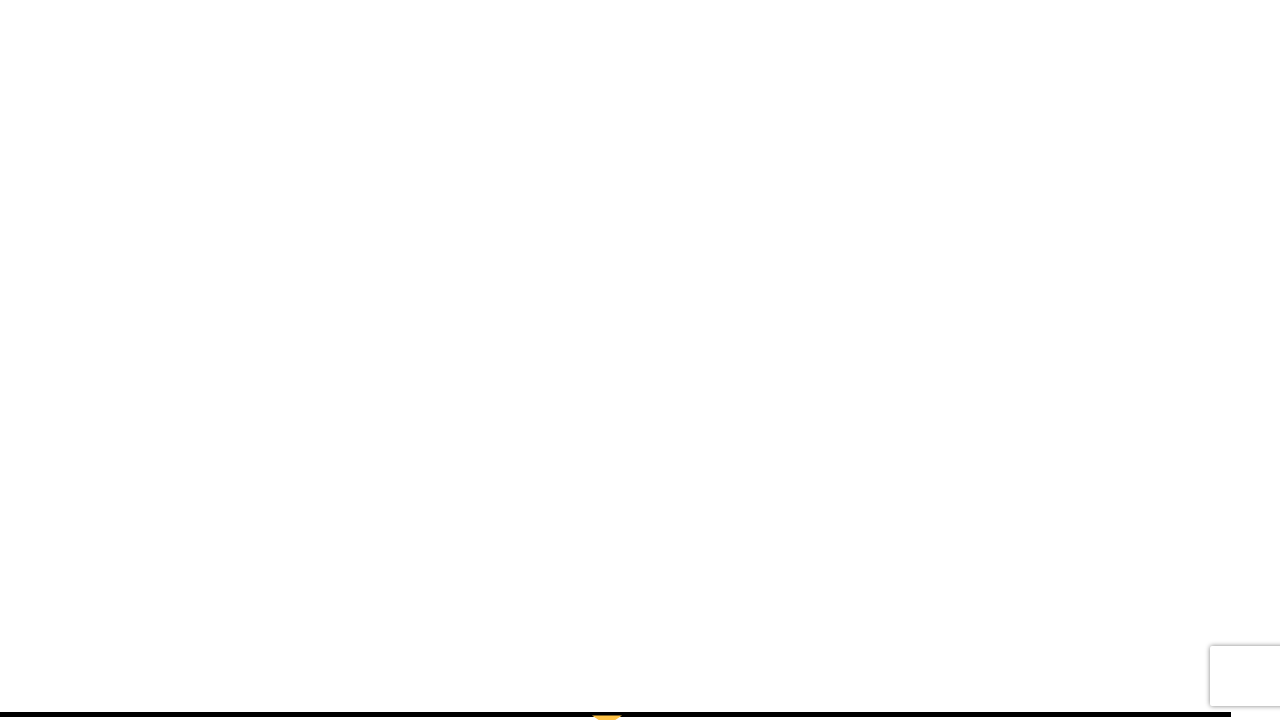

Scrolled to position 6077.859375 to load lazy content
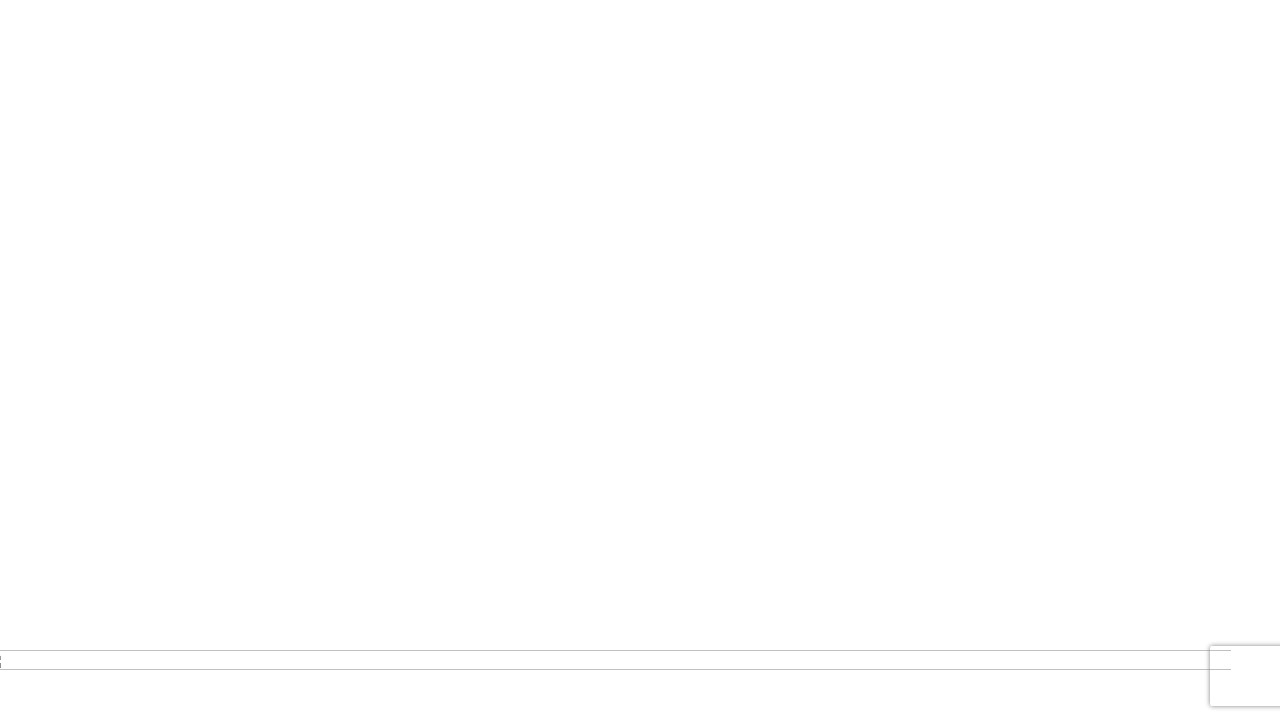

Waited 3 seconds for content to load
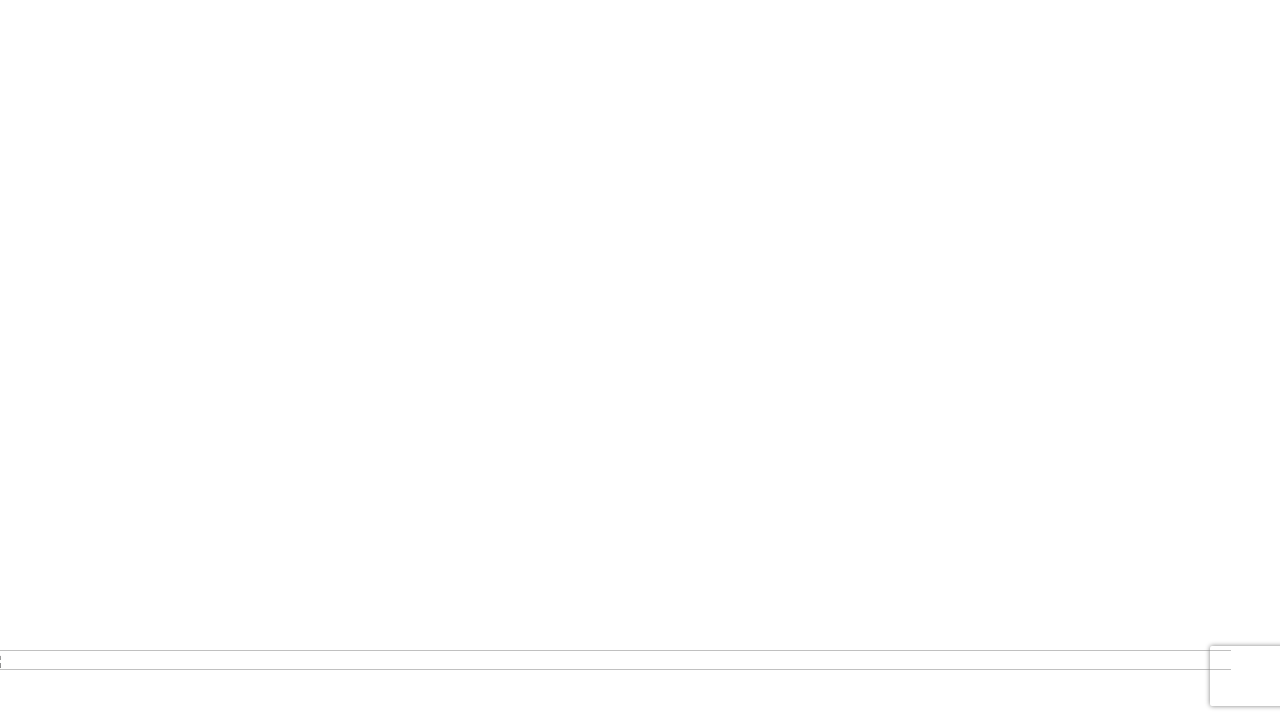

Scrolled to position 5357.859375 to load lazy content
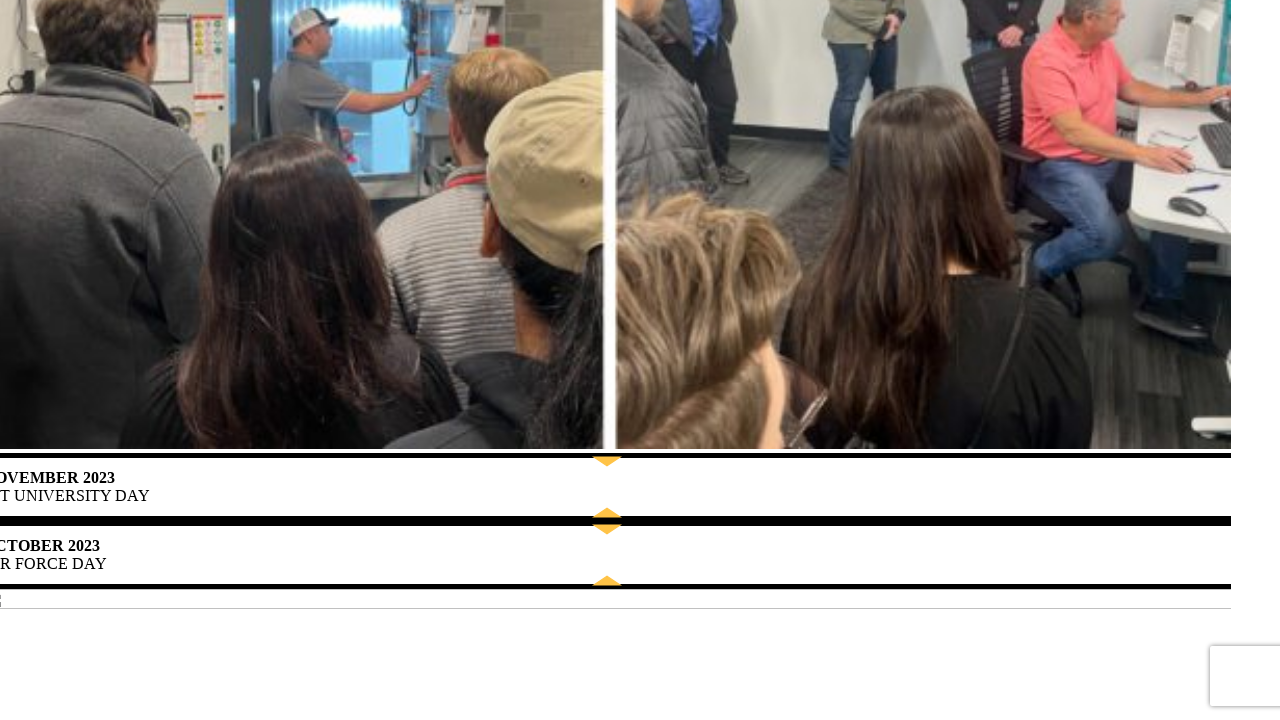

Waited 3 seconds for content to load
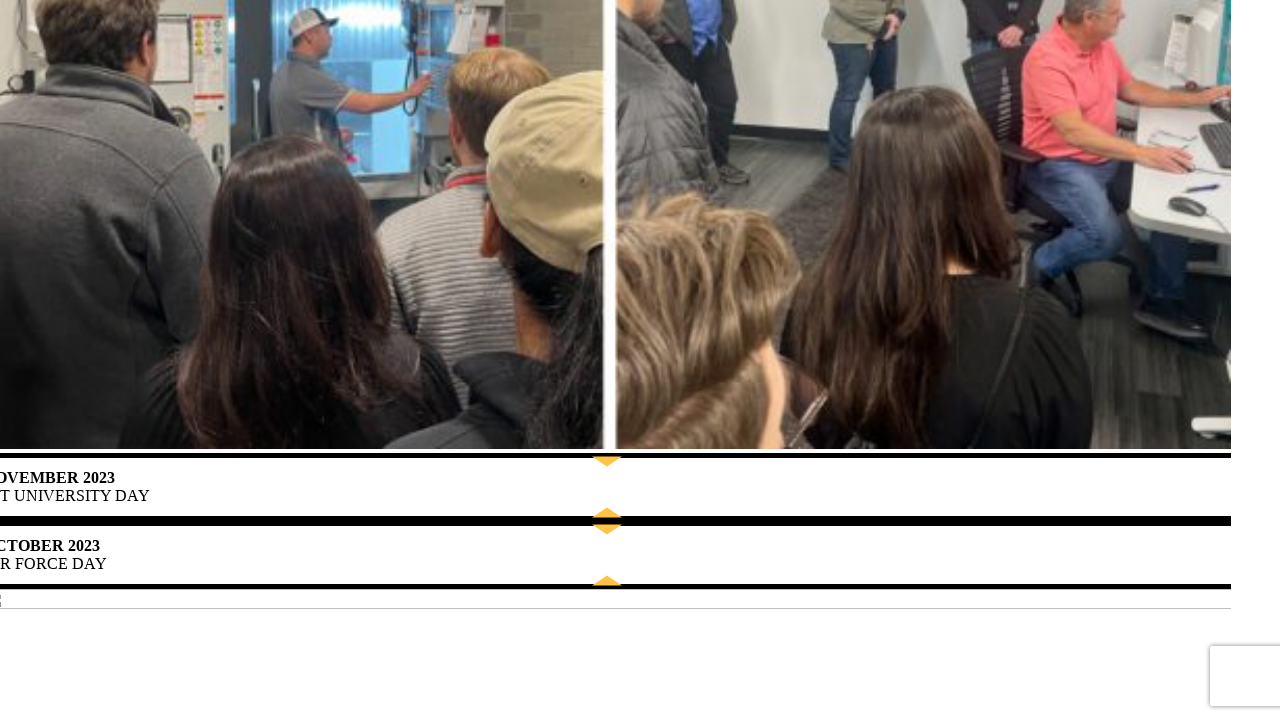

Scrolled to position 4637.859375 to load lazy content
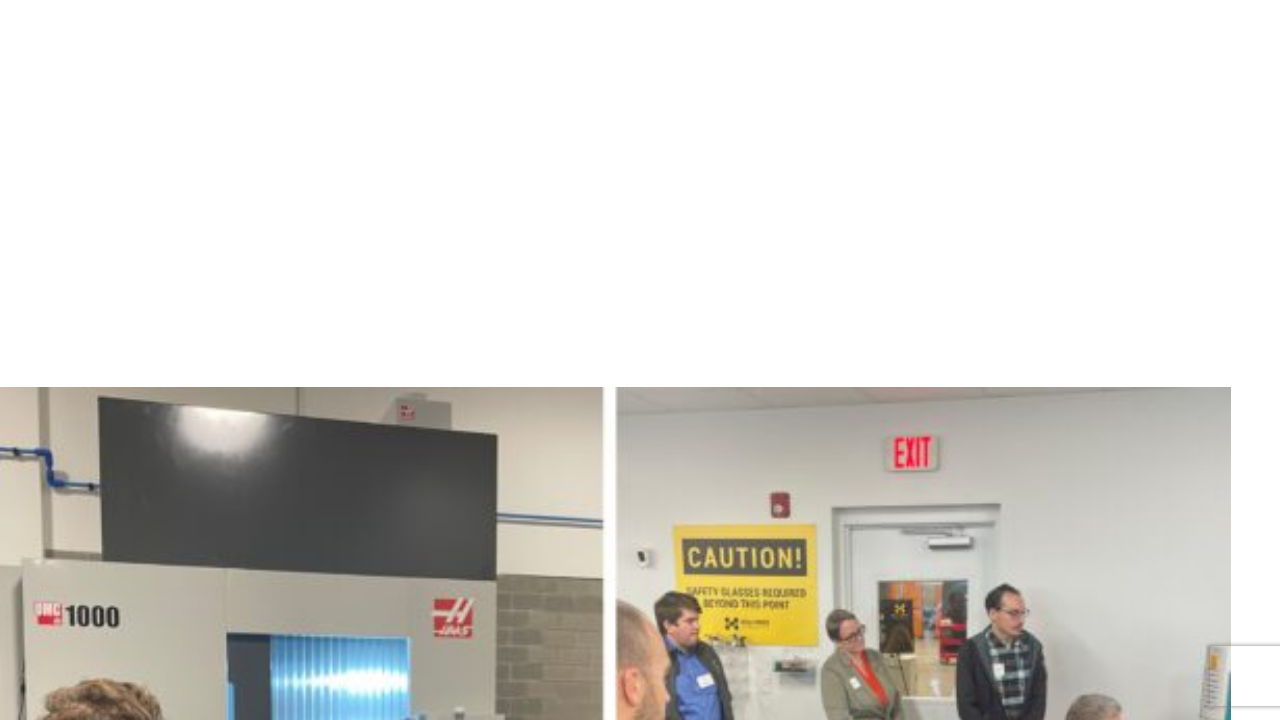

Waited 3 seconds for content to load
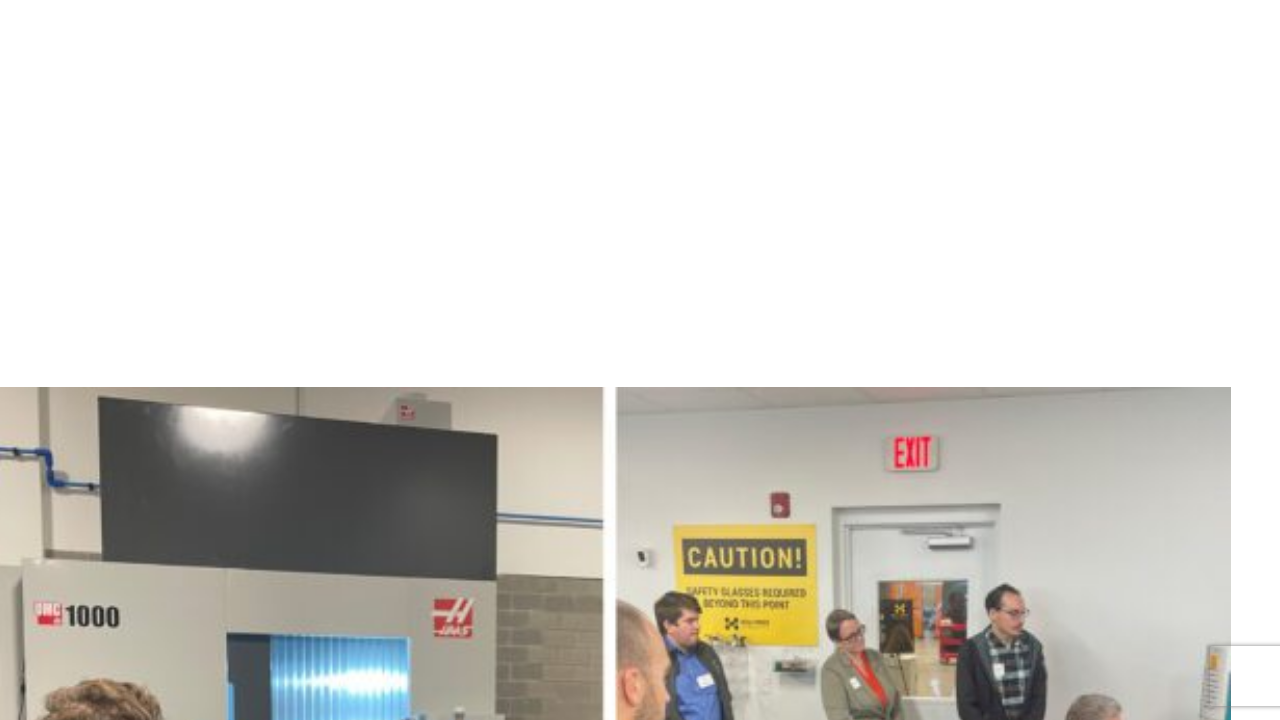

Scrolled to position 3917.859375 to load lazy content
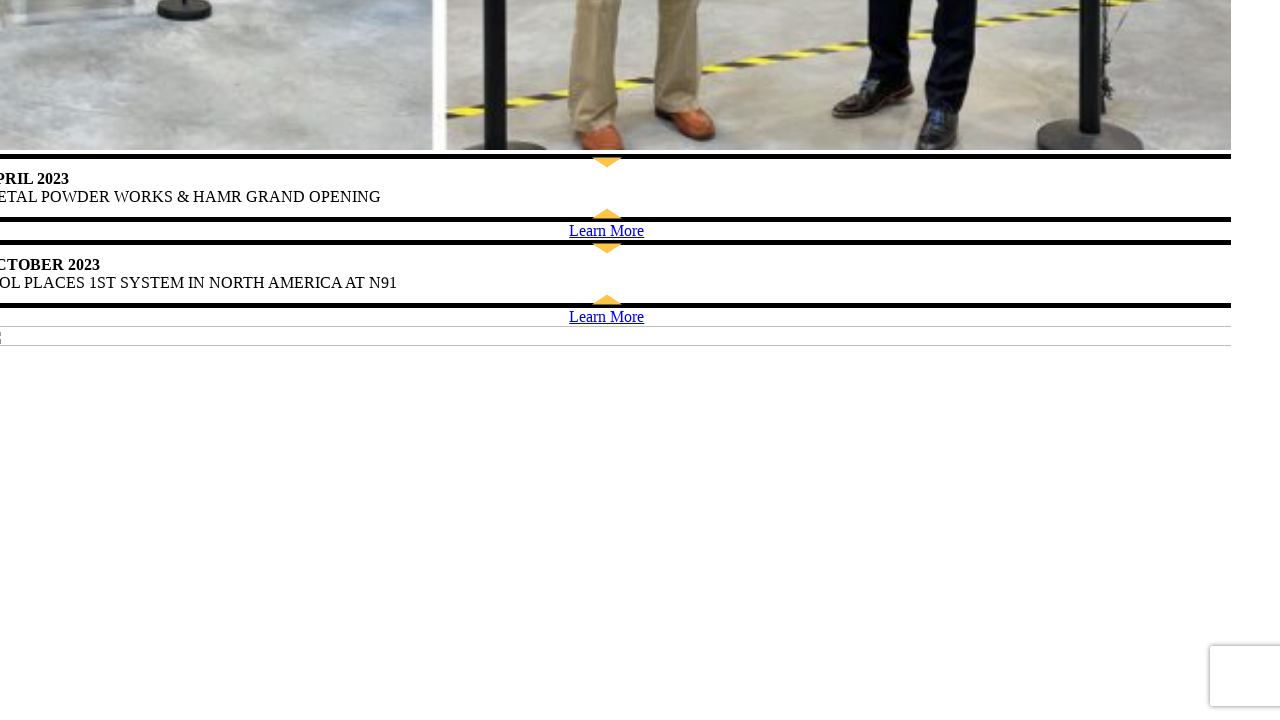

Waited 3 seconds for content to load
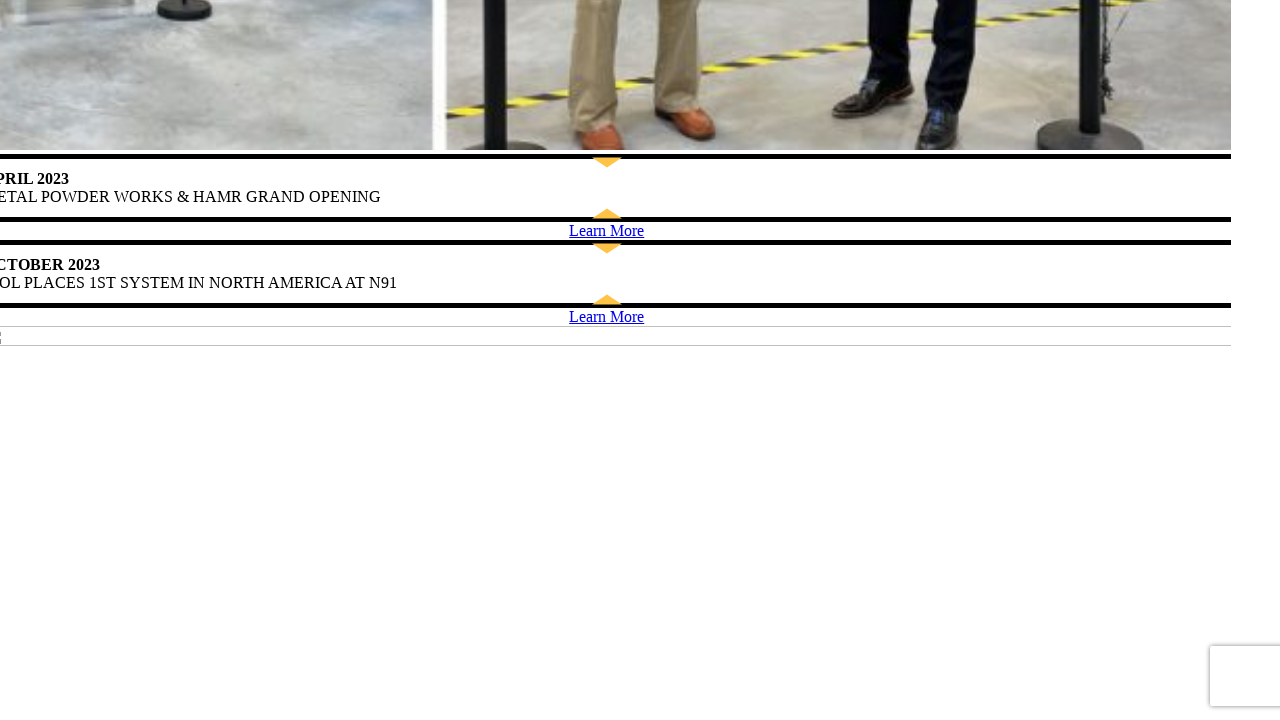

Scrolled to position 3197.859375 to load lazy content
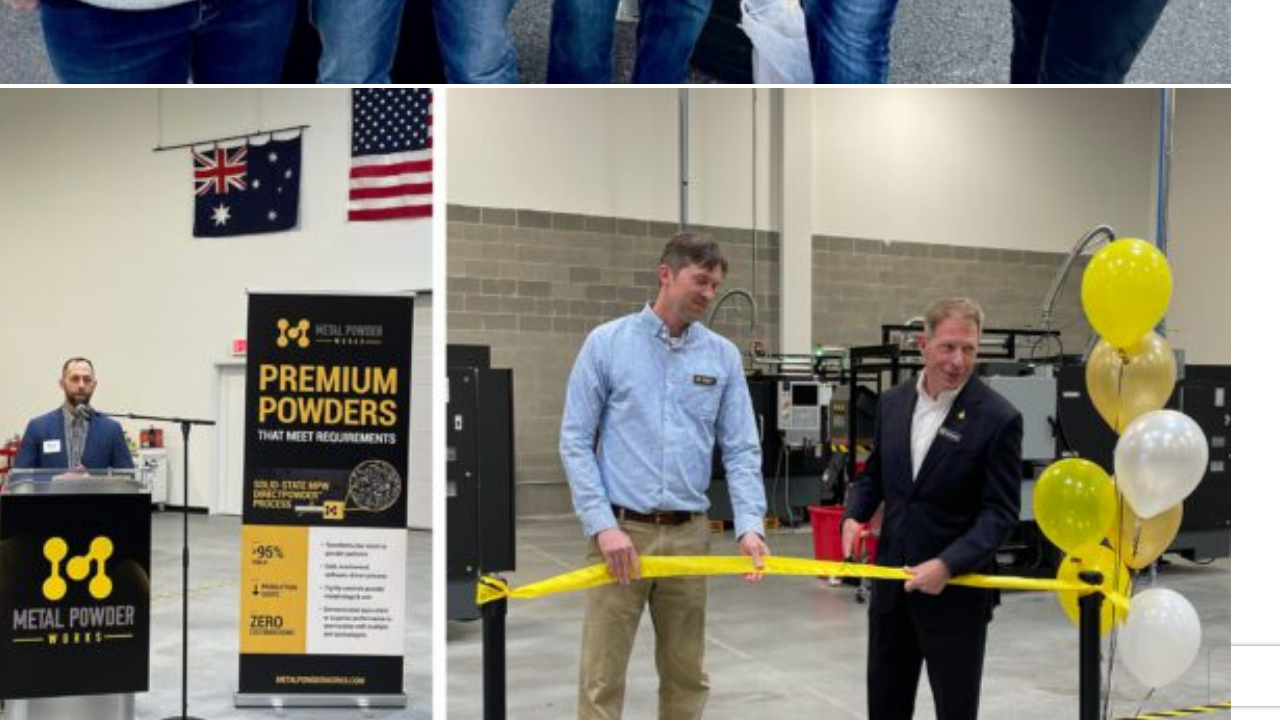

Waited 3 seconds for content to load
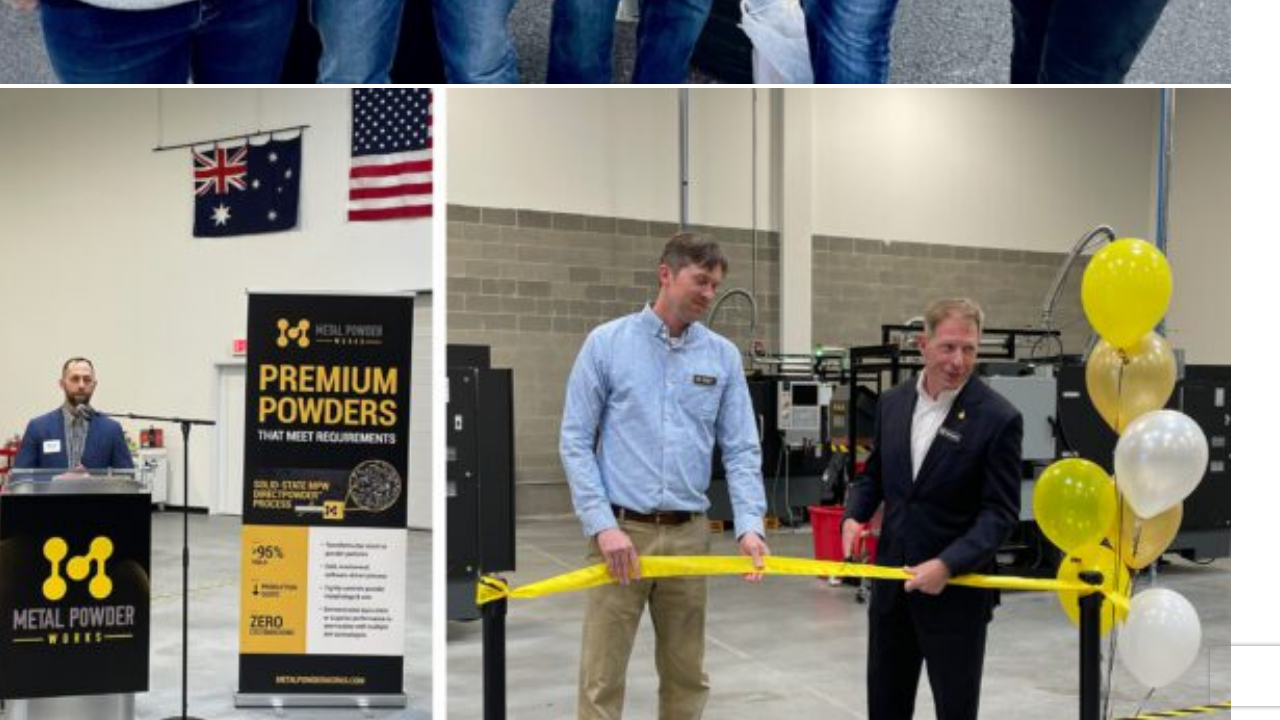

Scrolled to position 2477.859375 to load lazy content
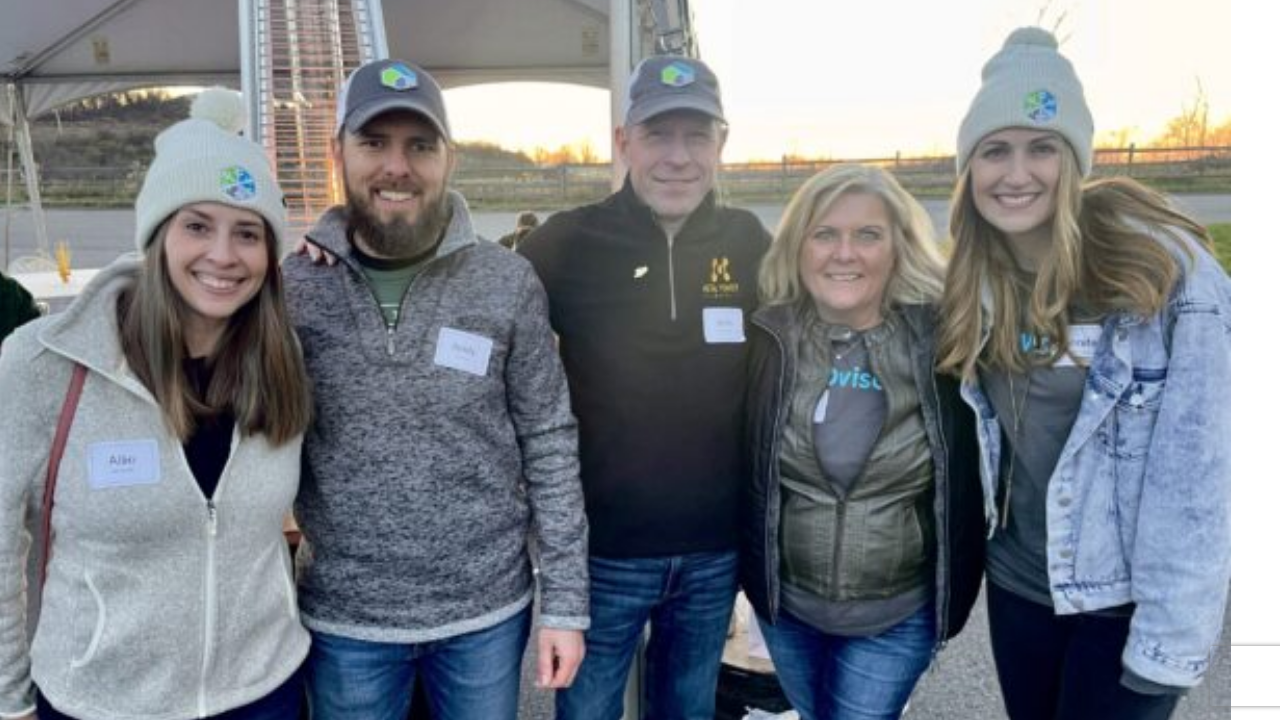

Waited 3 seconds for content to load
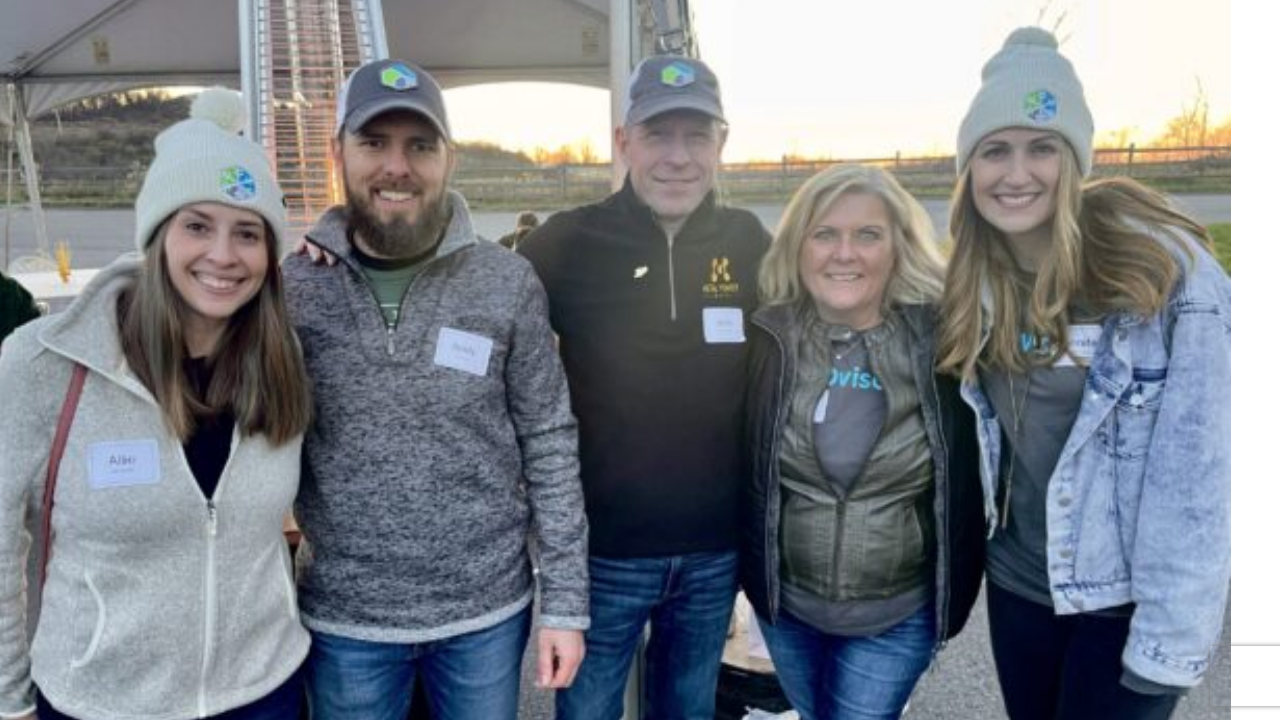

Scrolled to position 1757.859375 to load lazy content
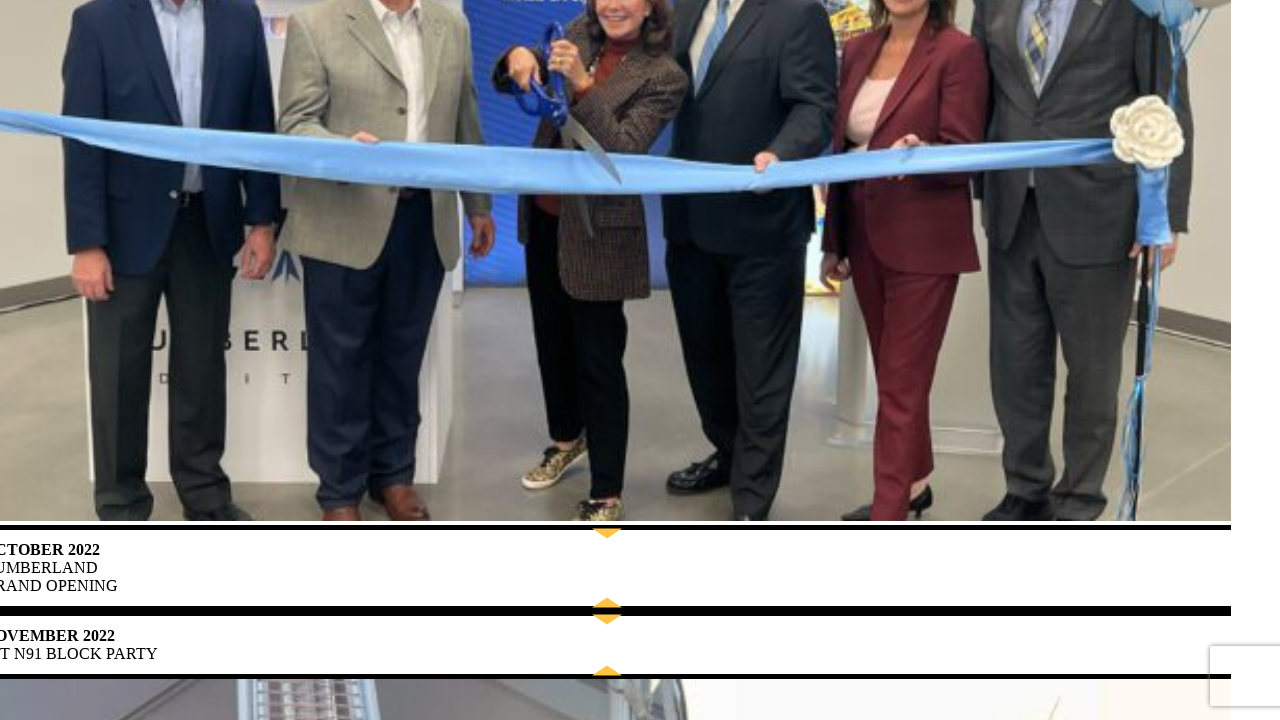

Waited 3 seconds for content to load
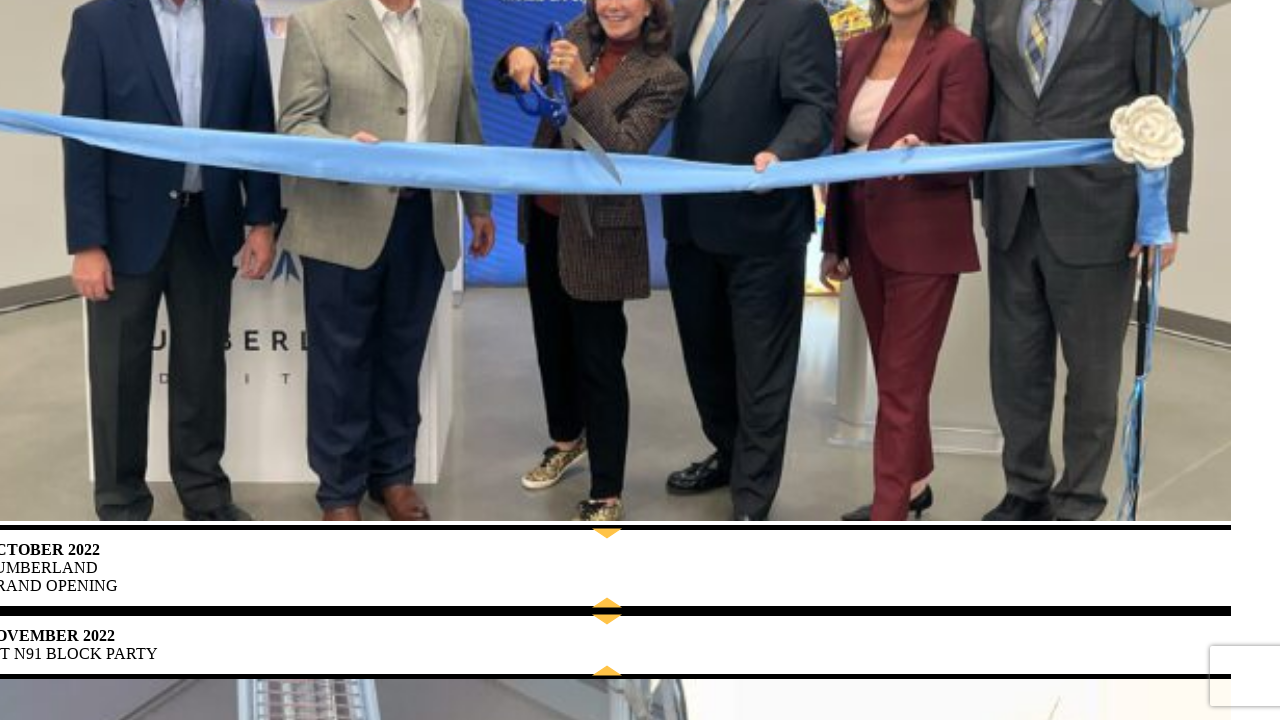

Scrolled to position 1037.859375 to load lazy content
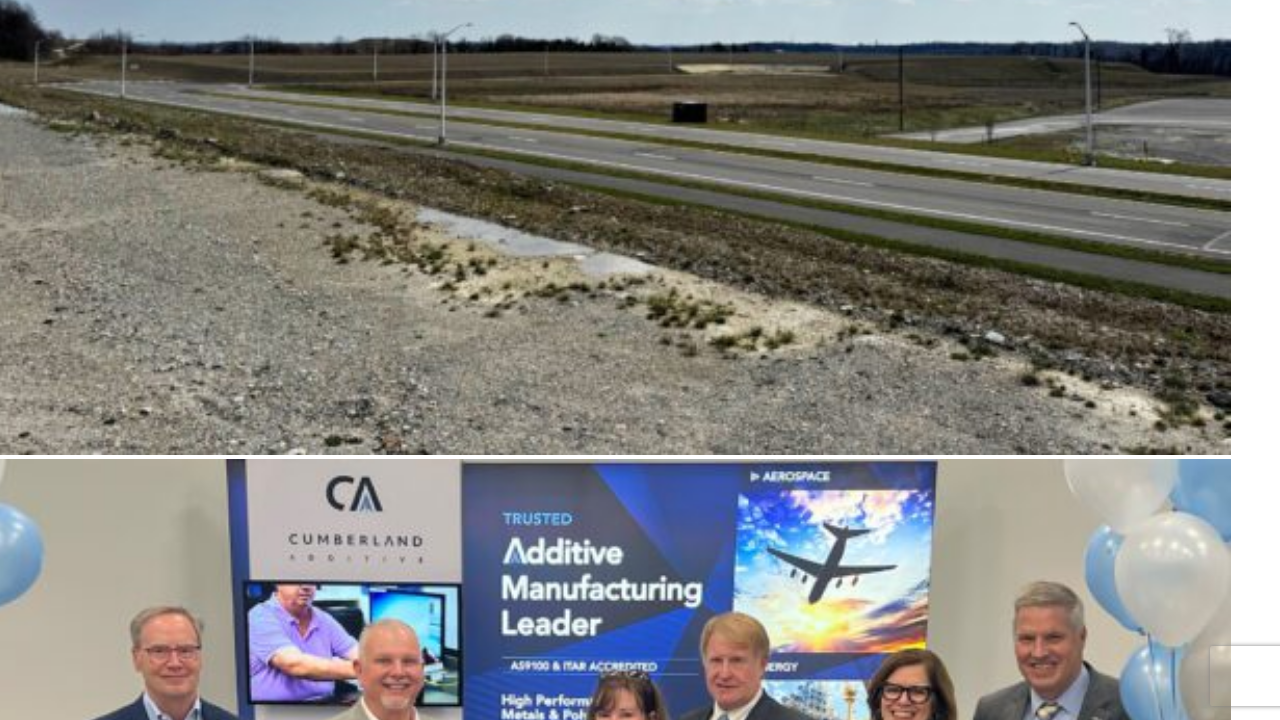

Waited 3 seconds for content to load
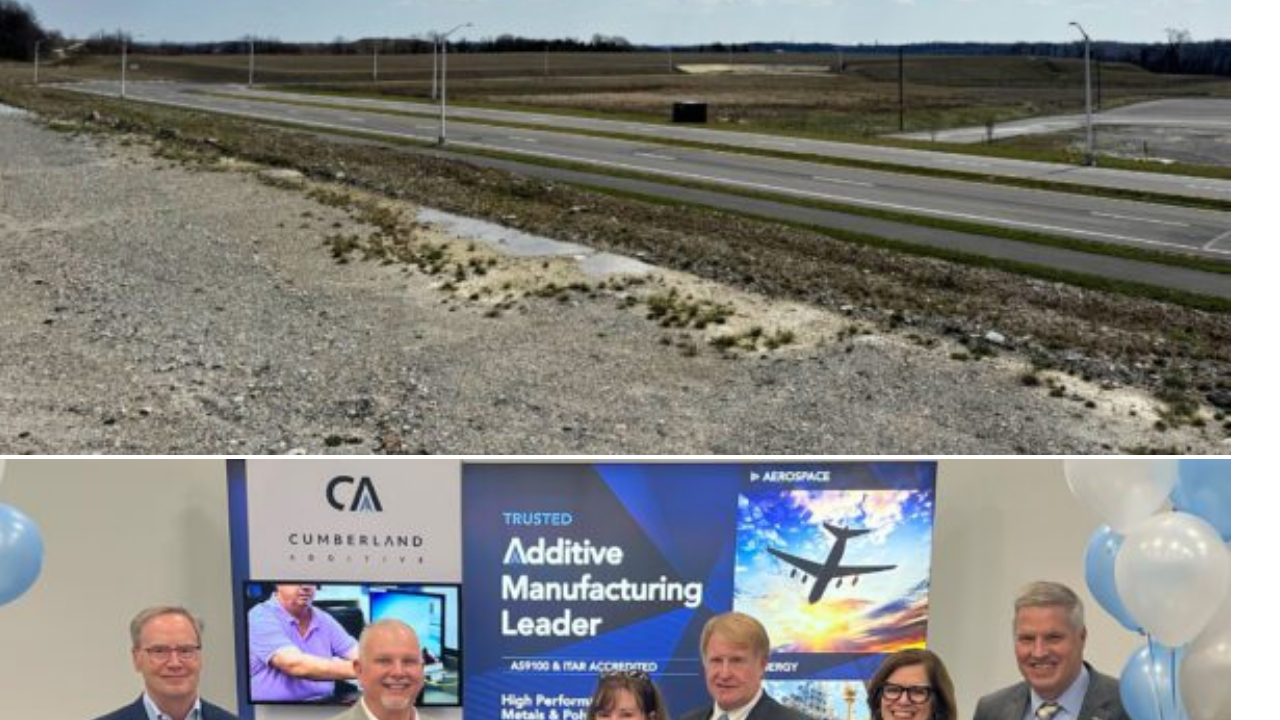

Scrolled to position 317.859375 to load lazy content
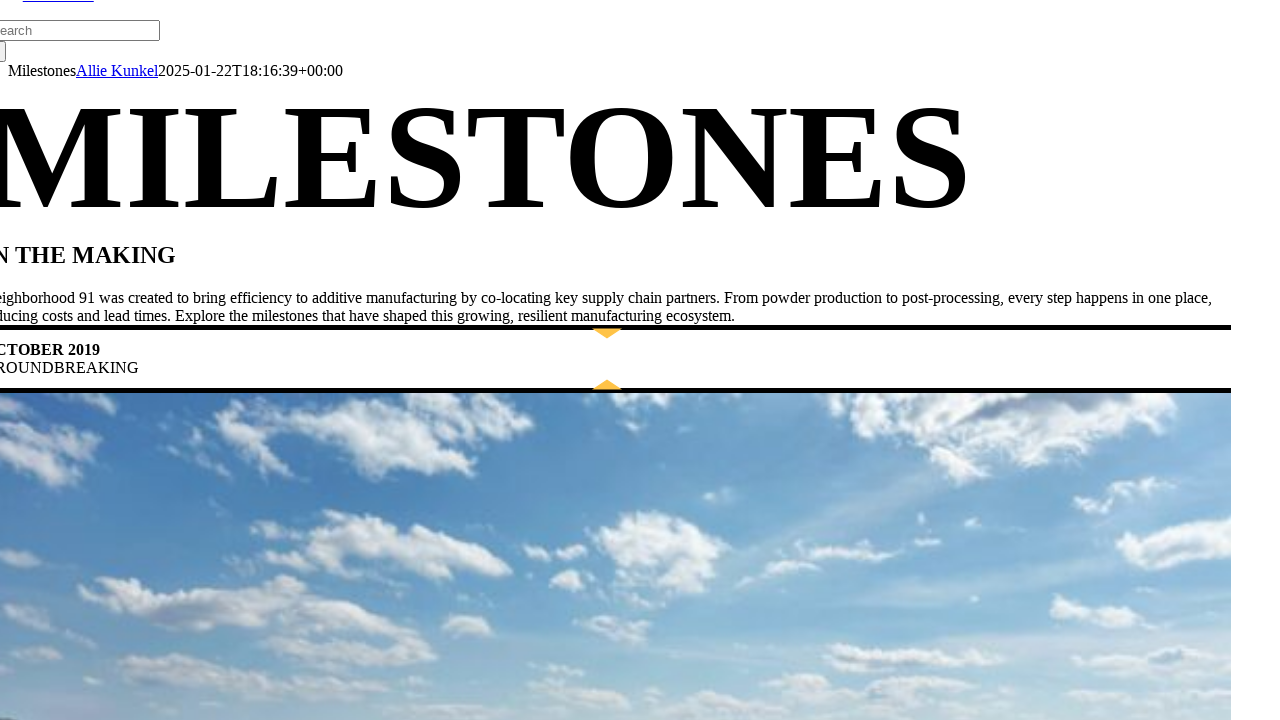

Waited 3 seconds for content to load
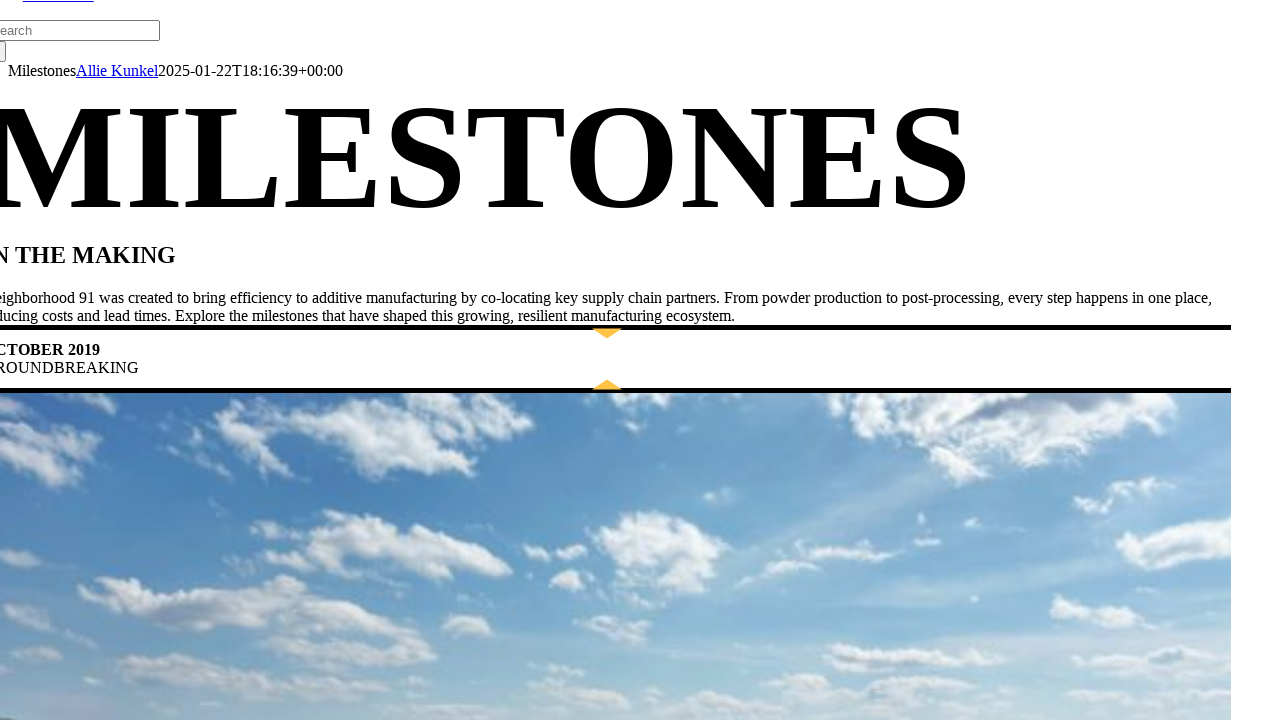

Navigated to https://www.neighborhood91.com/newsroom/
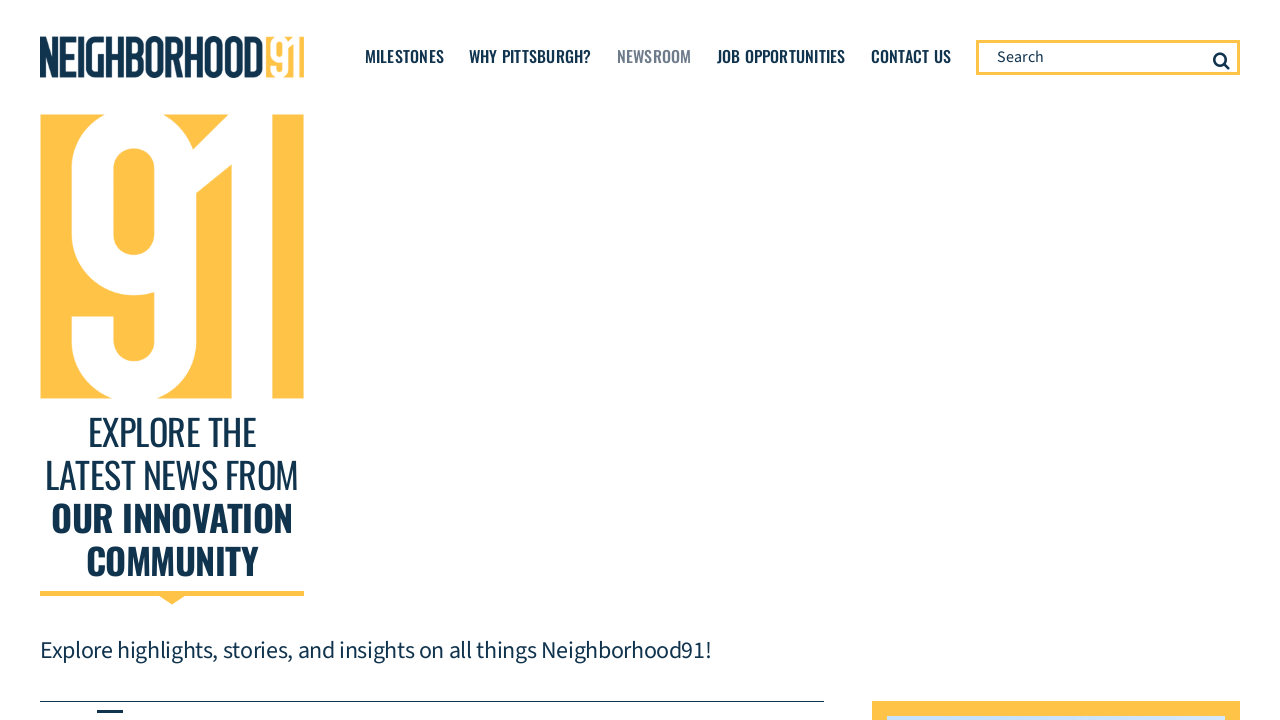

Checked for video element at '.video-wrapper video'
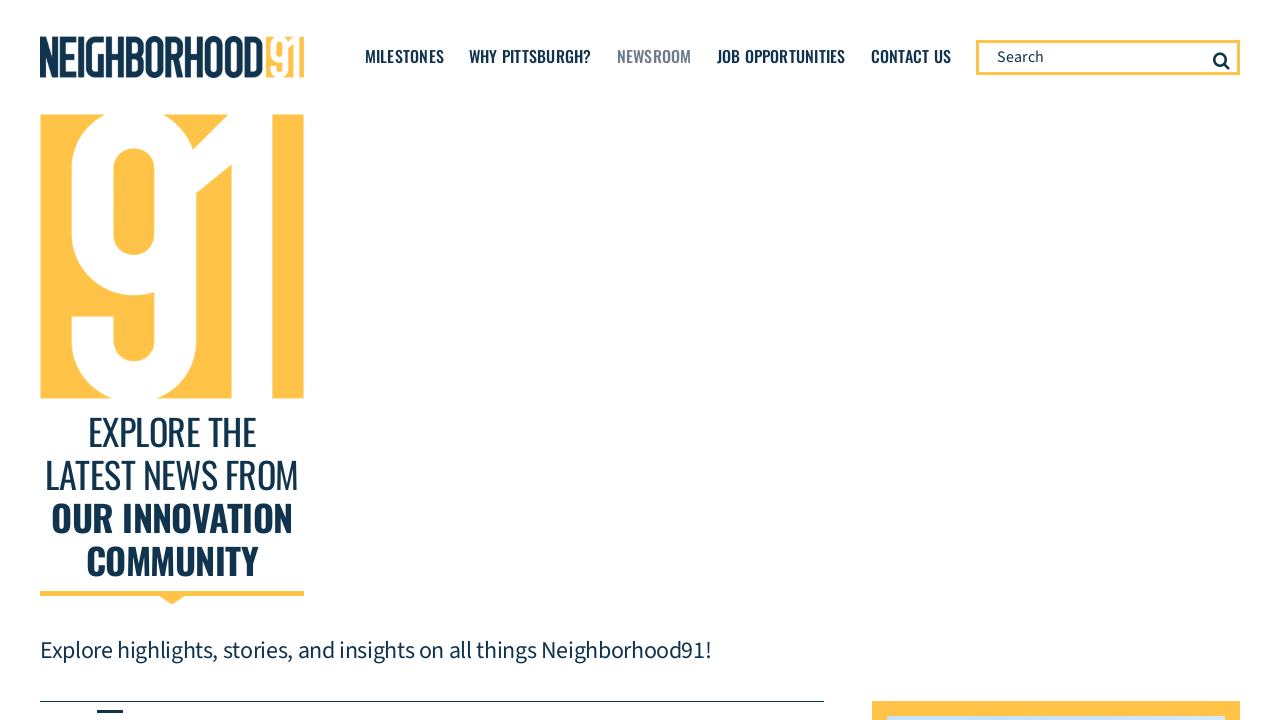

Hid the #toTop UI element
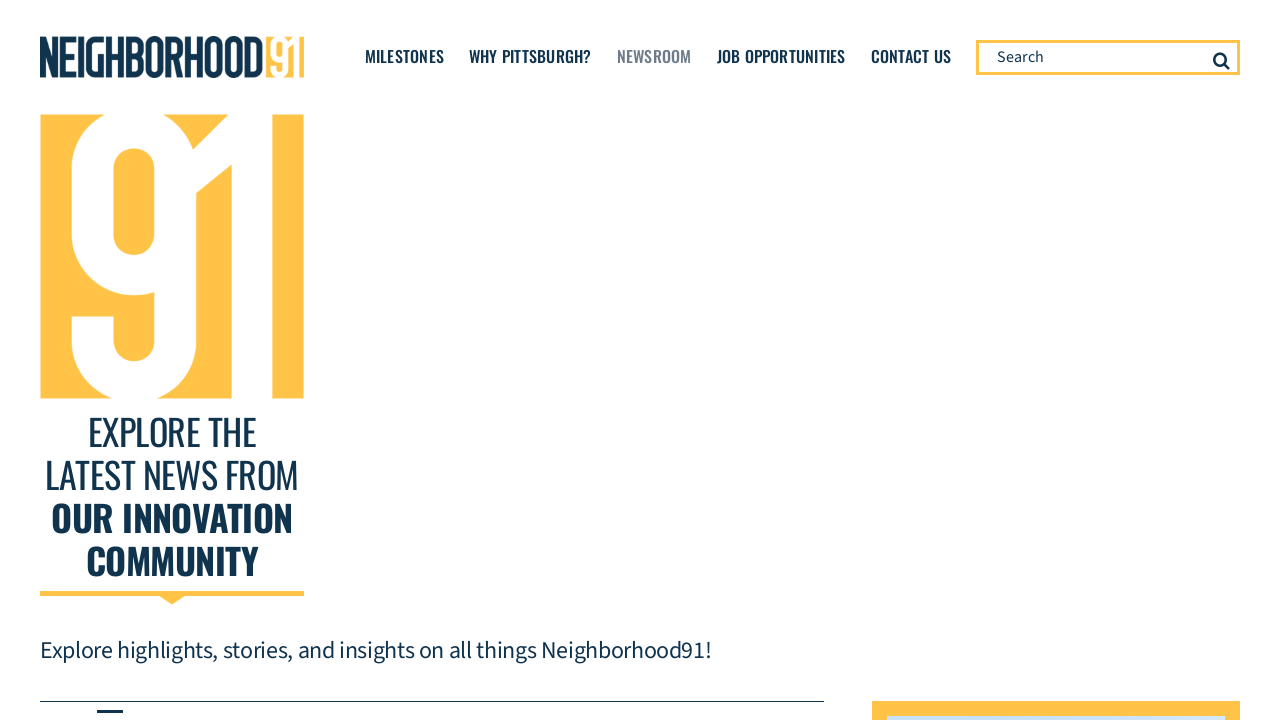

Retrieved body bounding box for scroll calculation
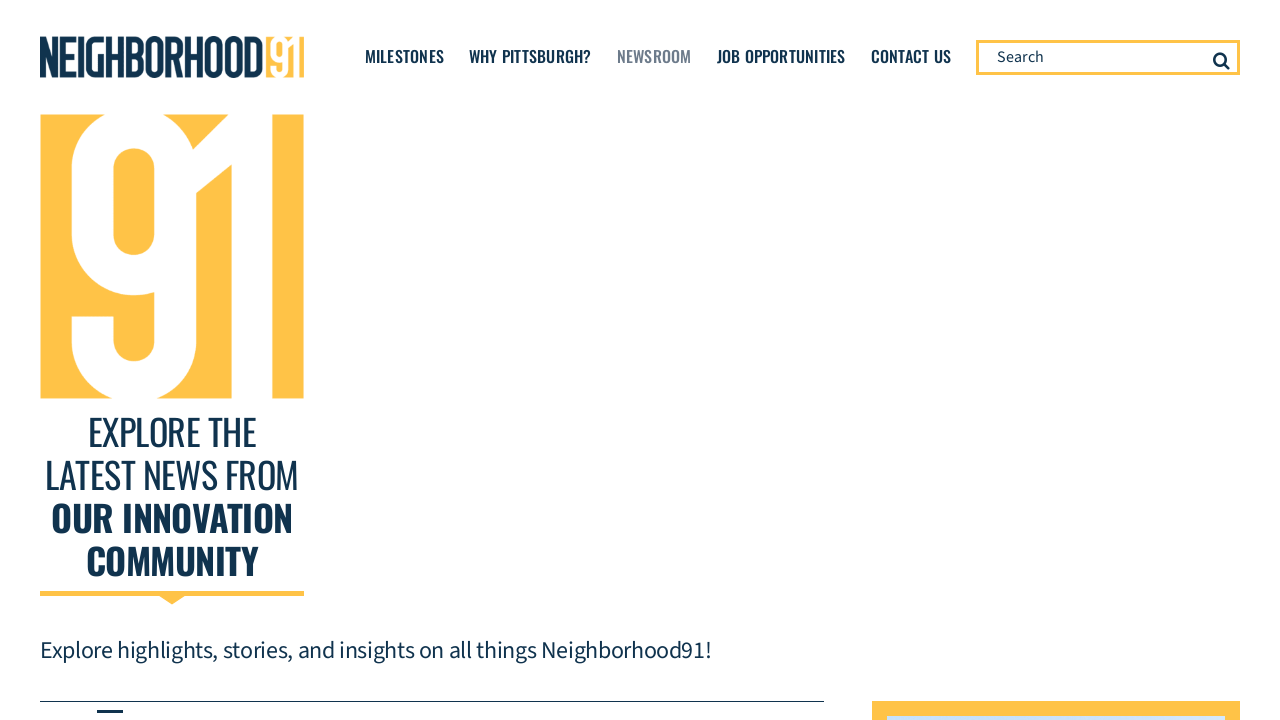

Scrolled to position 11754.390625 to load lazy content
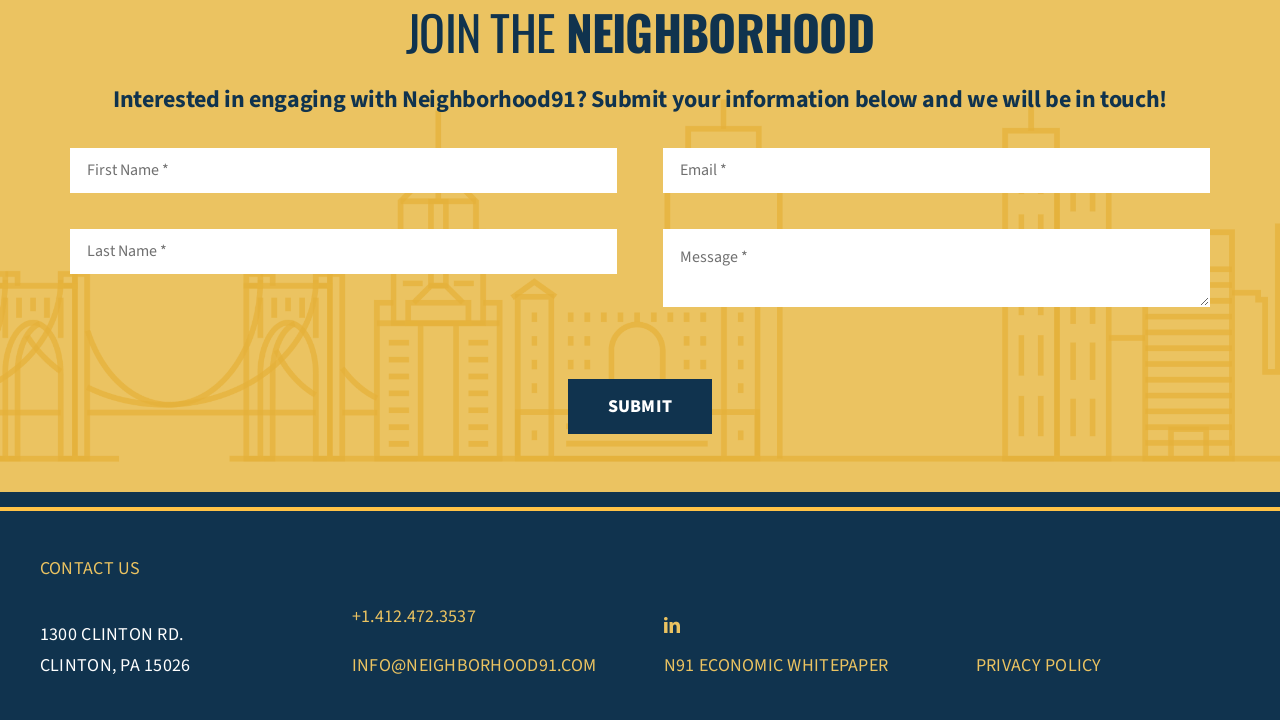

Waited 3 seconds for content to load
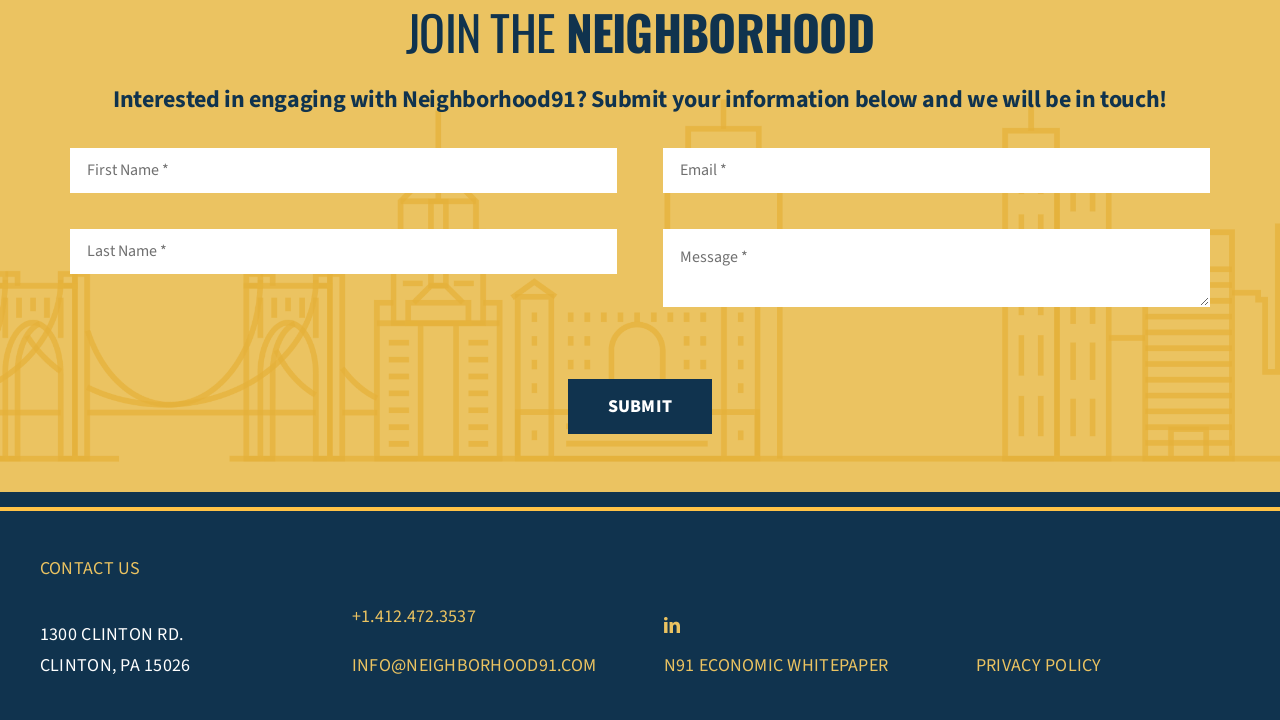

Scrolled to position 11034.390625 to load lazy content
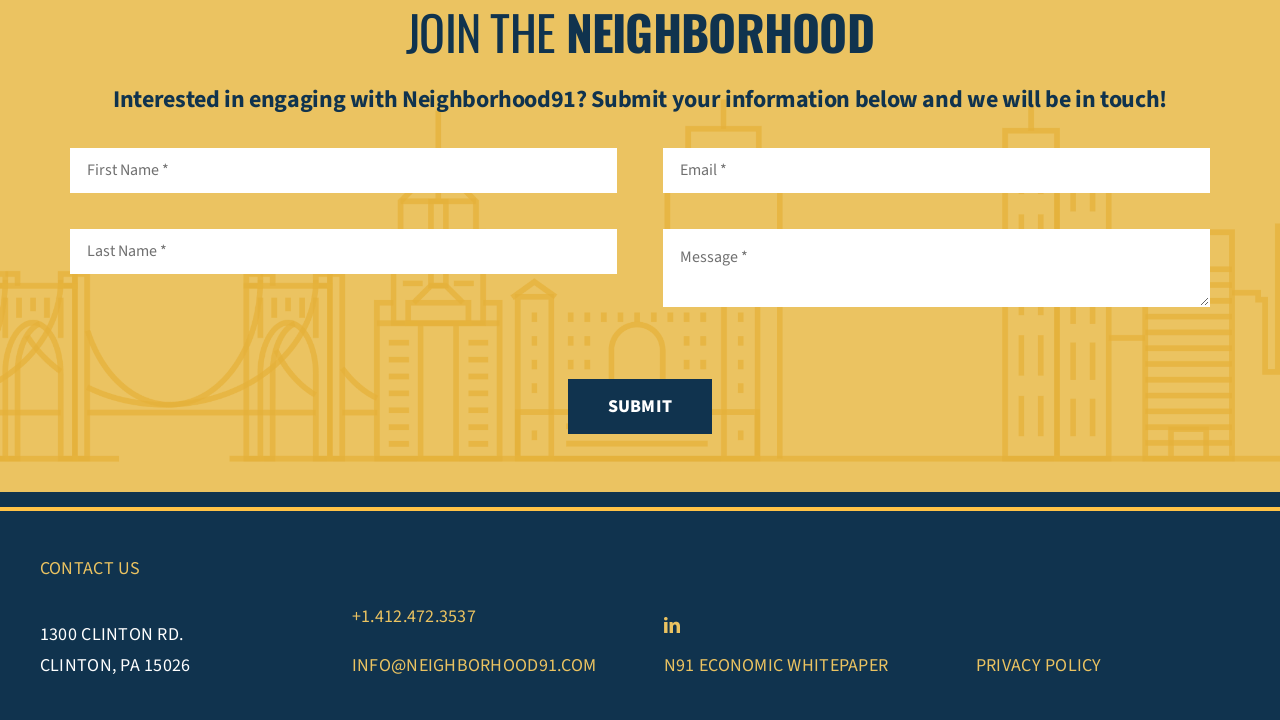

Waited 3 seconds for content to load
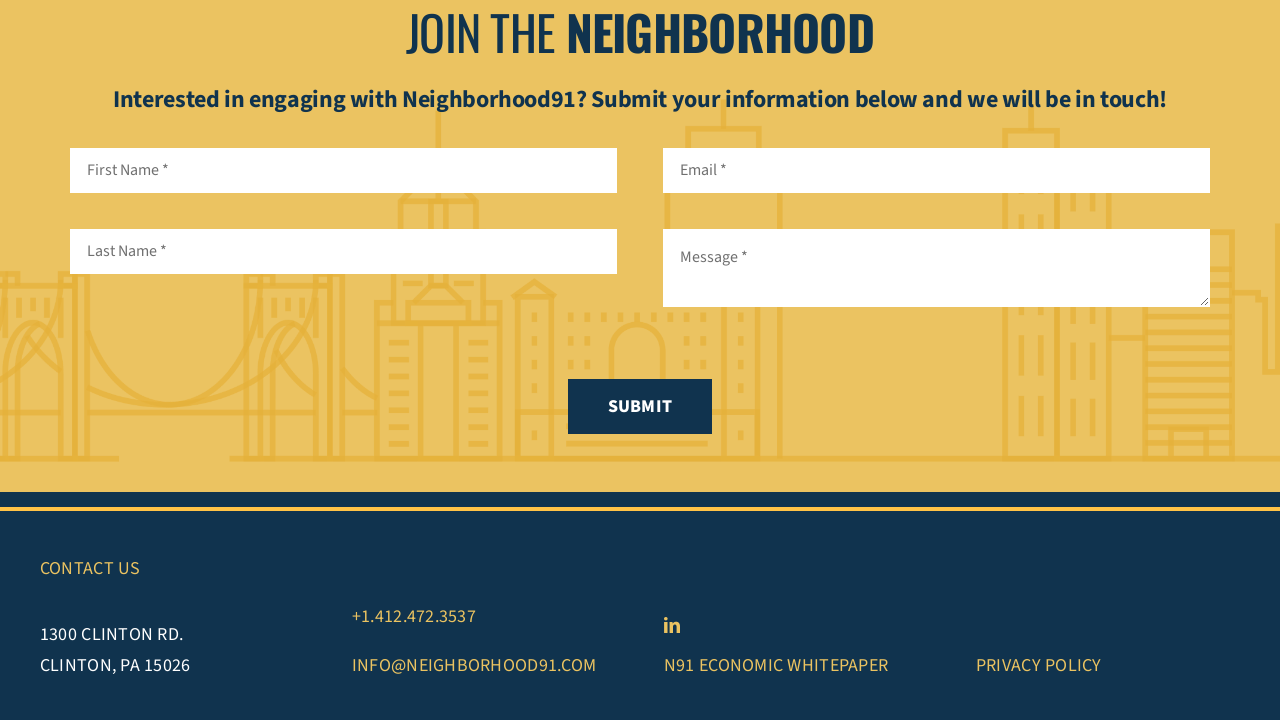

Scrolled to position 10314.390625 to load lazy content
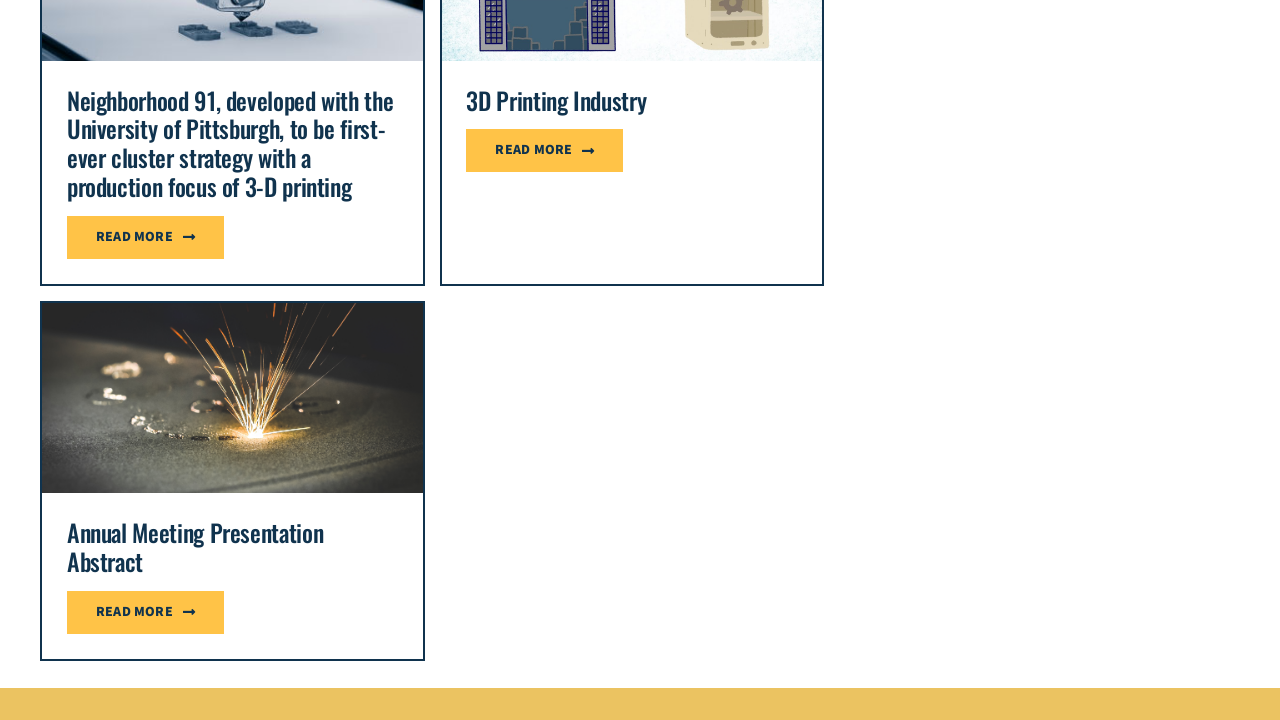

Waited 3 seconds for content to load
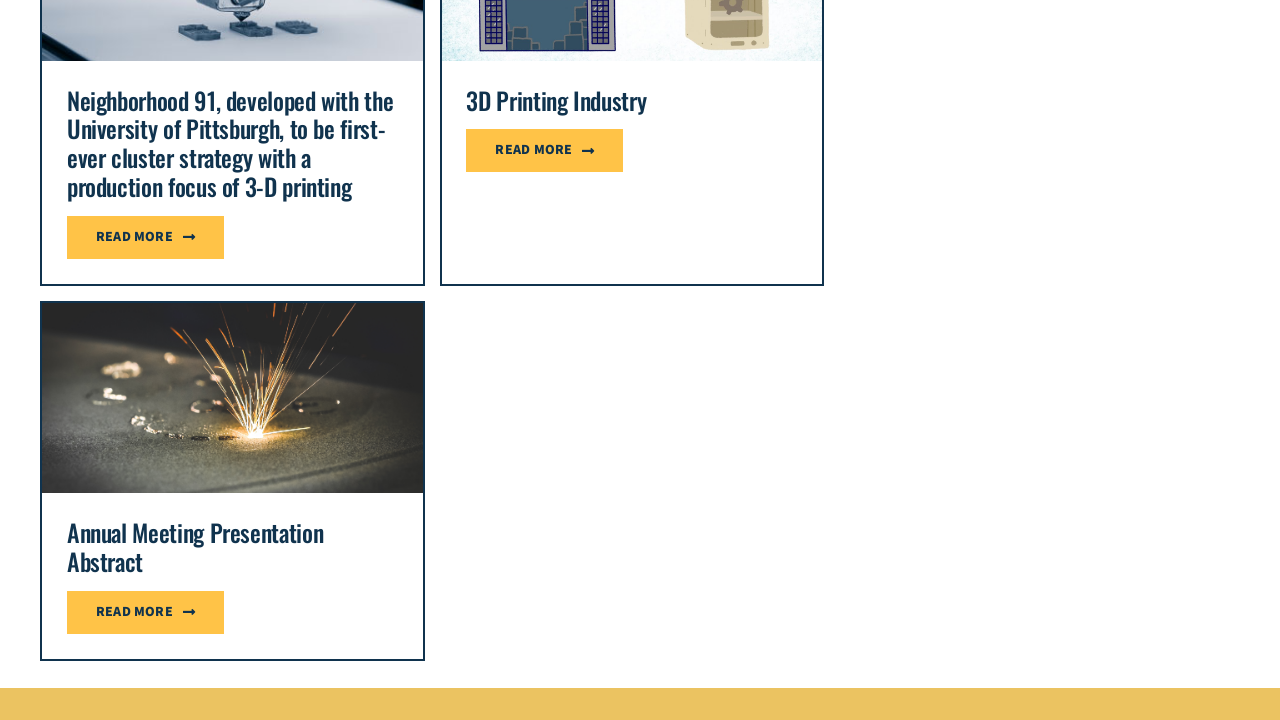

Scrolled to position 9594.390625 to load lazy content
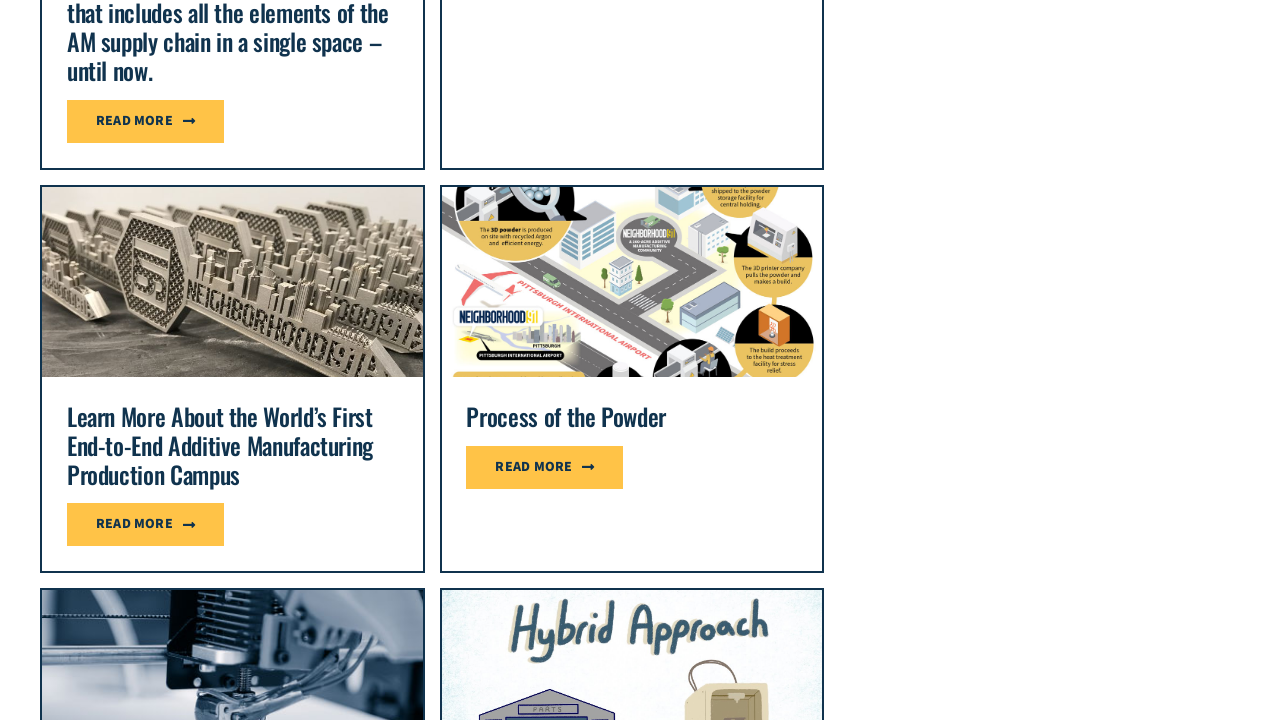

Waited 3 seconds for content to load
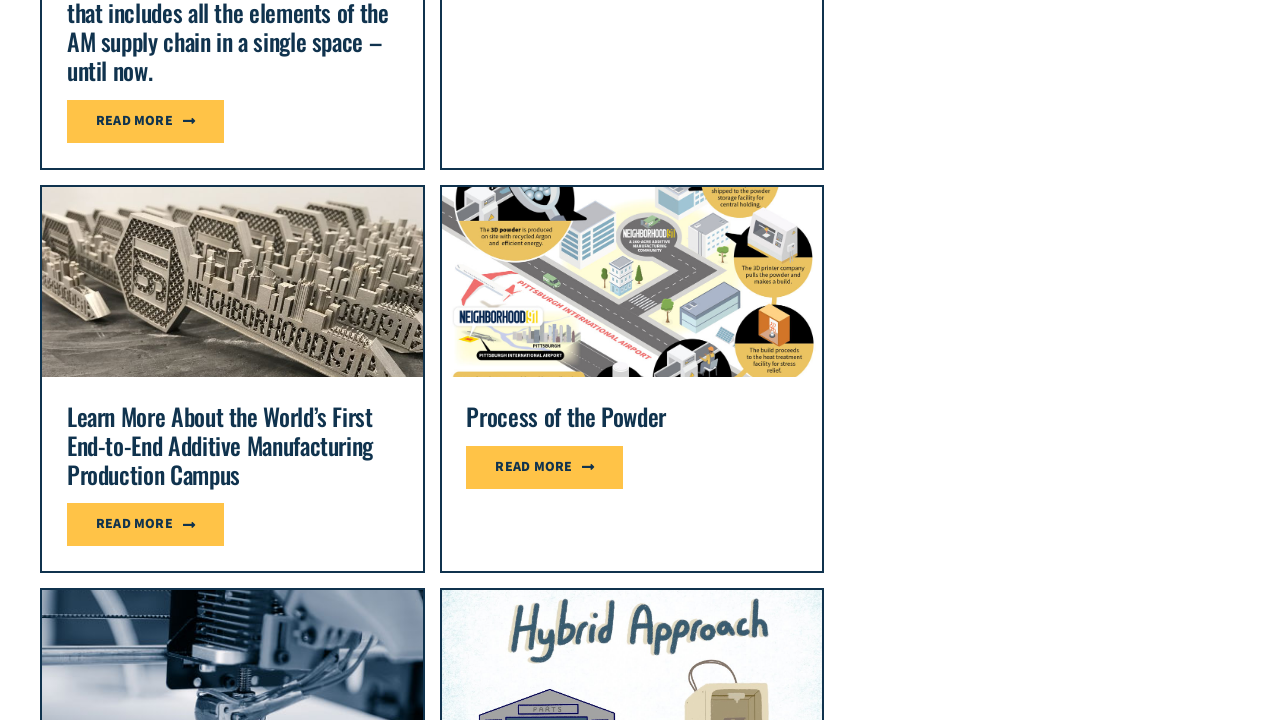

Scrolled to position 8874.390625 to load lazy content
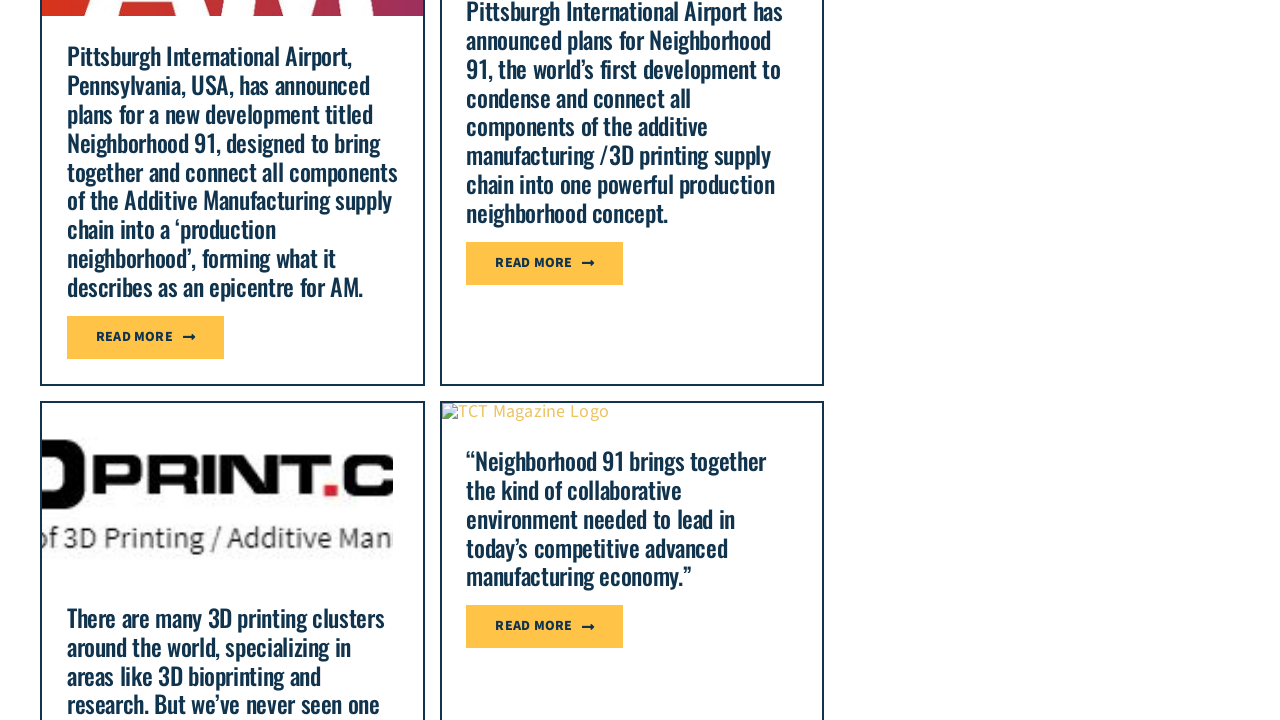

Waited 3 seconds for content to load
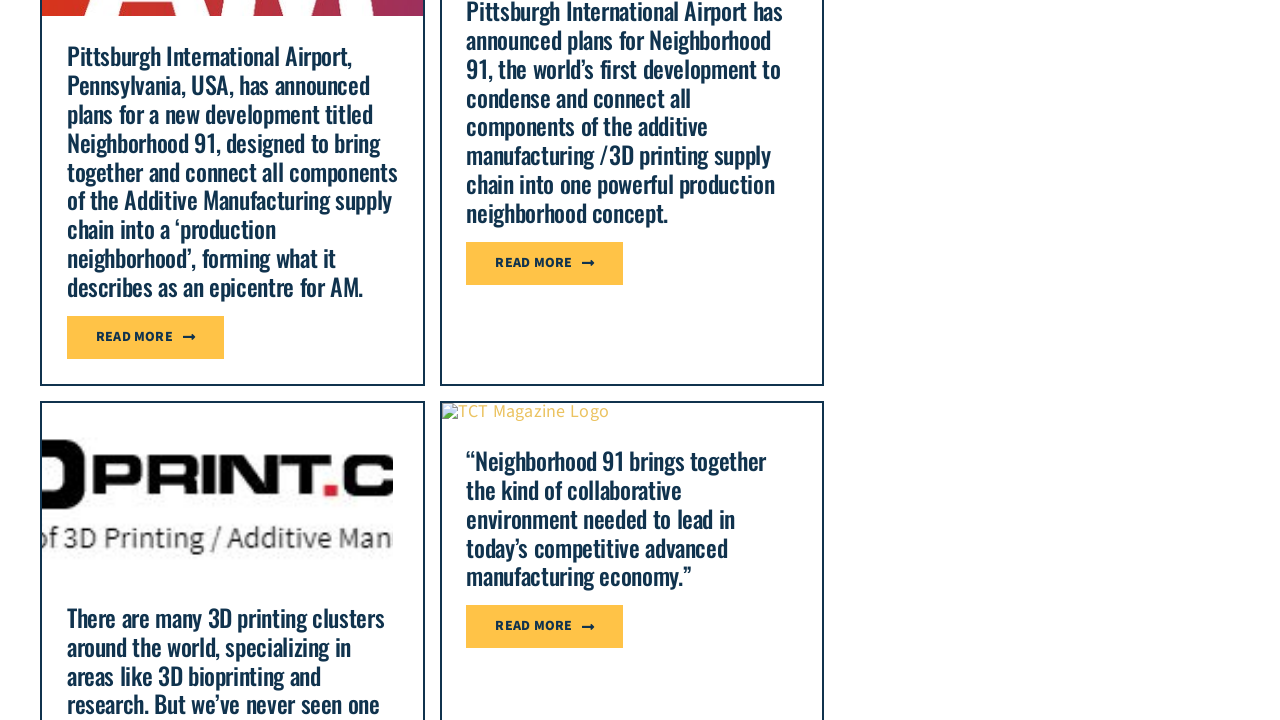

Scrolled to position 8154.390625 to load lazy content
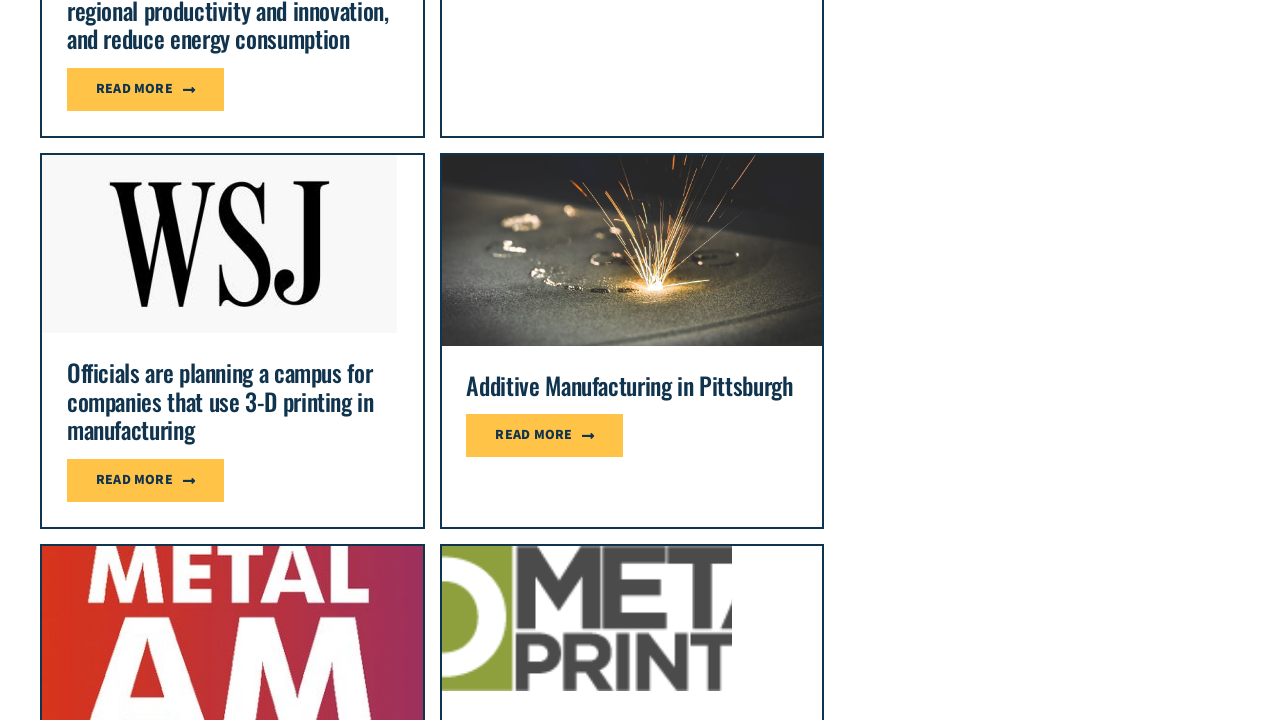

Waited 3 seconds for content to load
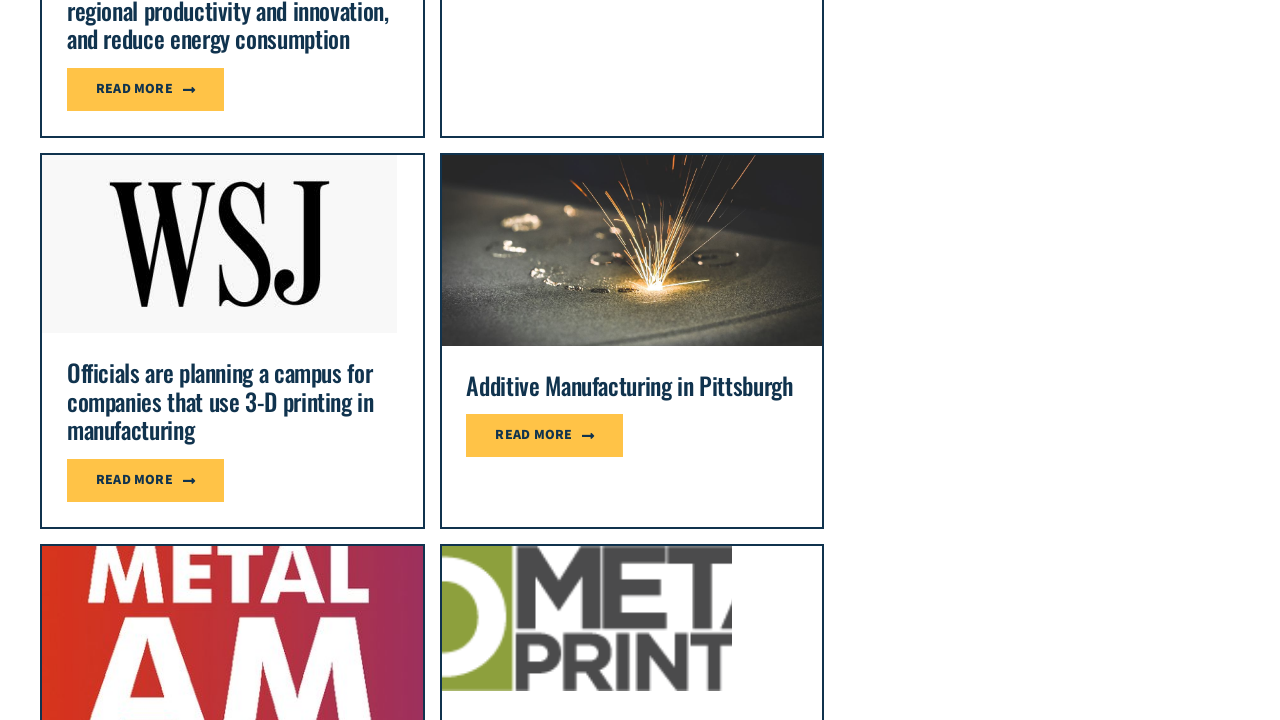

Scrolled to position 7434.390625 to load lazy content
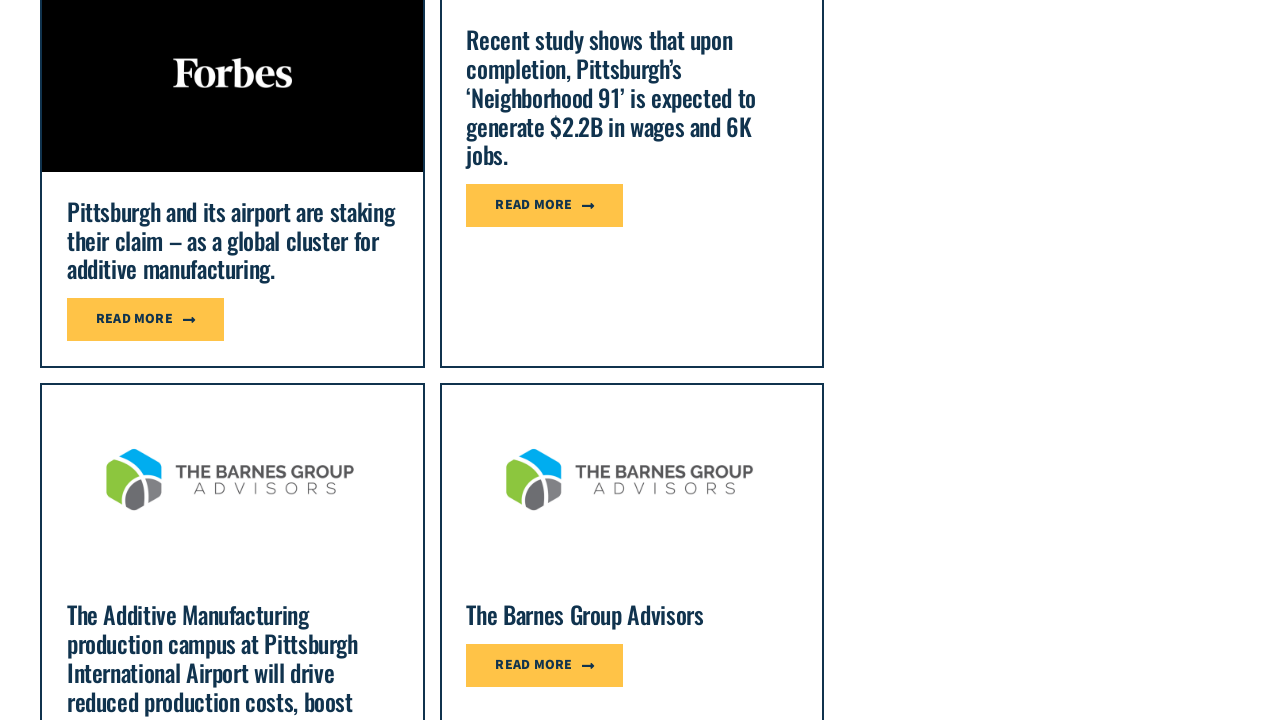

Waited 3 seconds for content to load
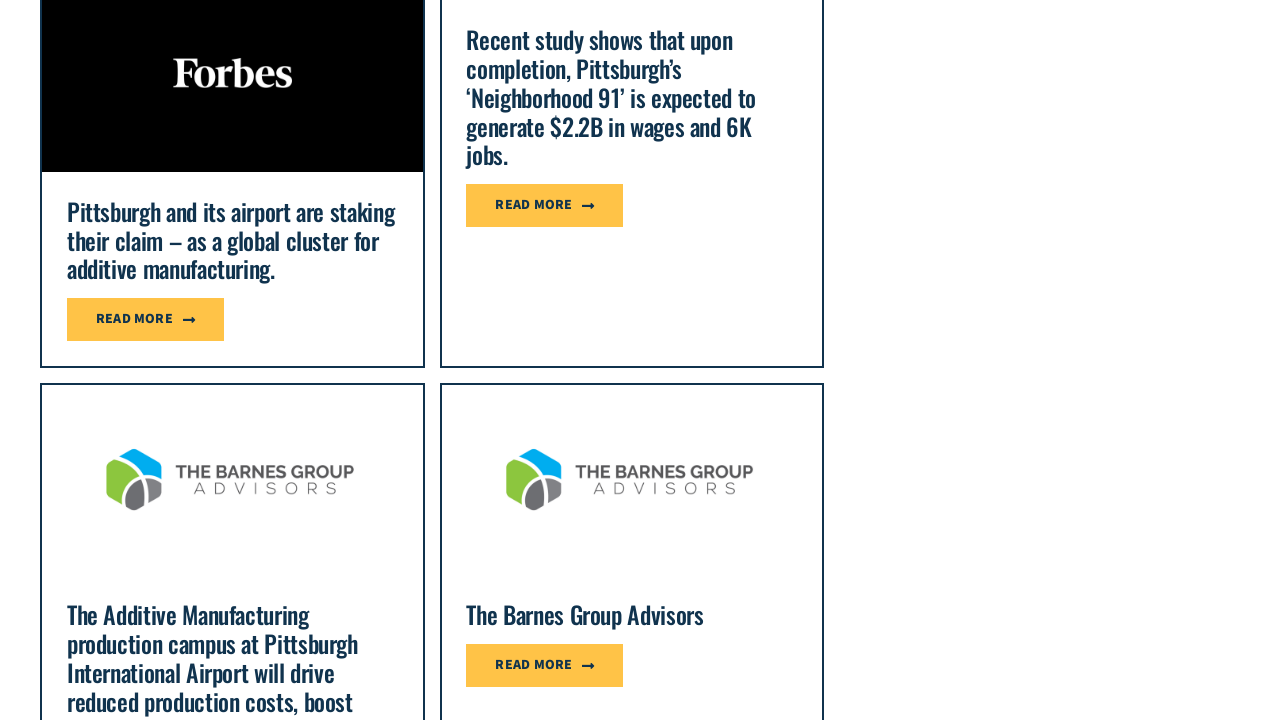

Scrolled to position 6714.390625 to load lazy content
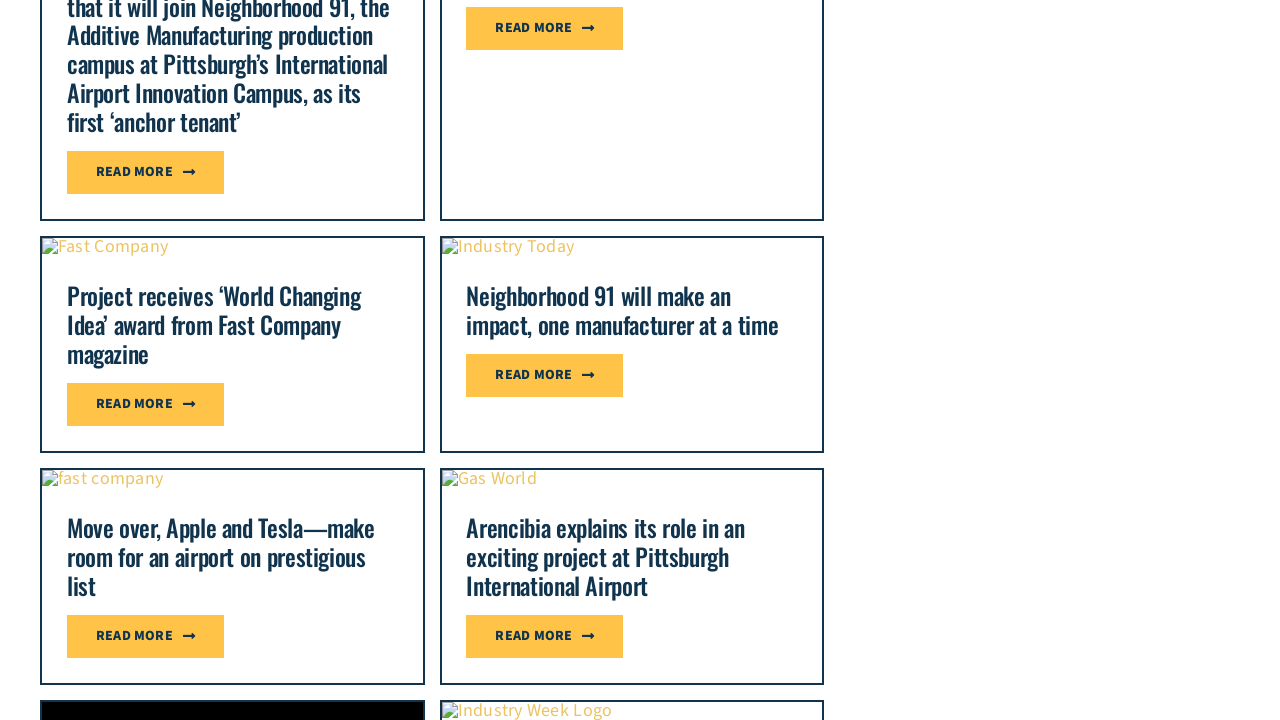

Waited 3 seconds for content to load
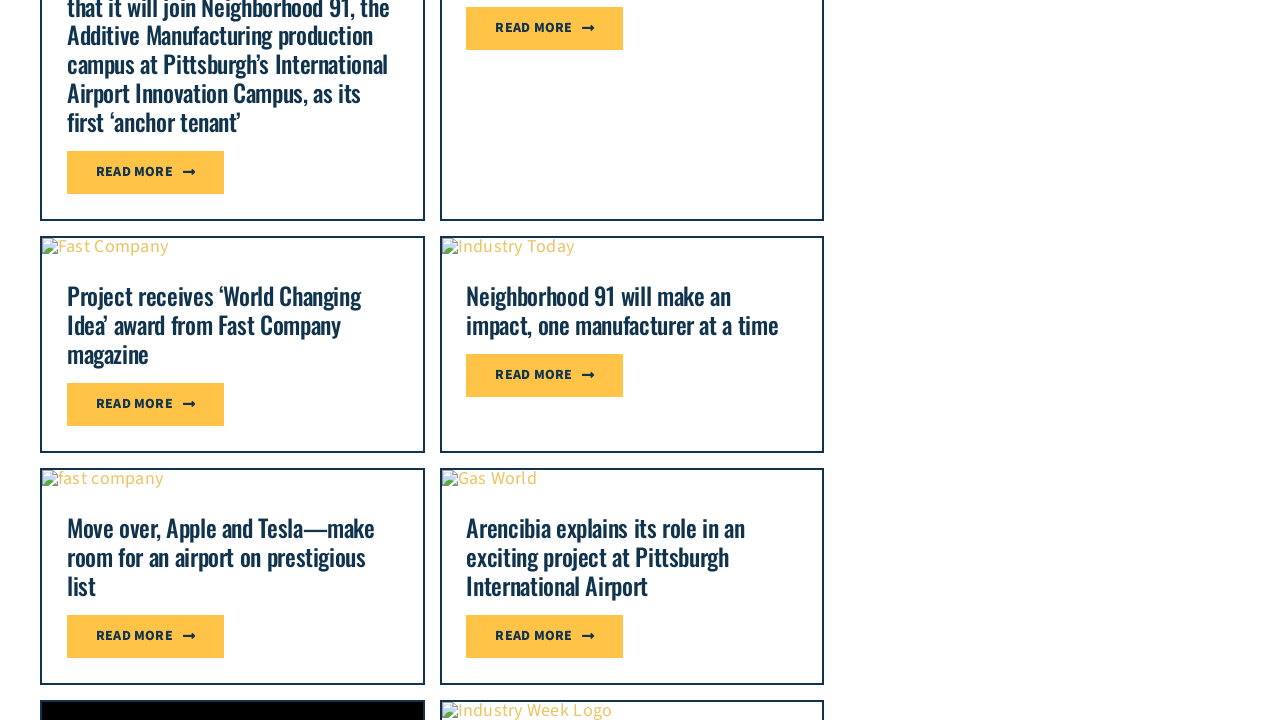

Scrolled to position 5994.390625 to load lazy content
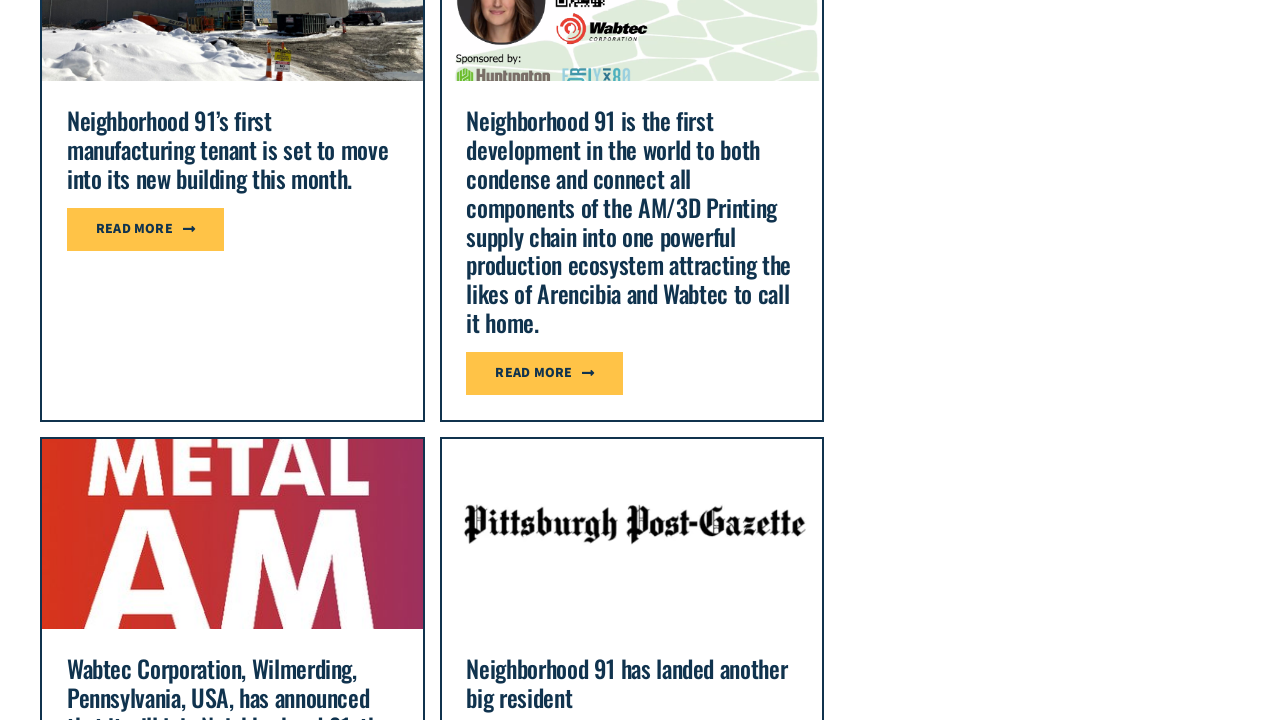

Waited 3 seconds for content to load
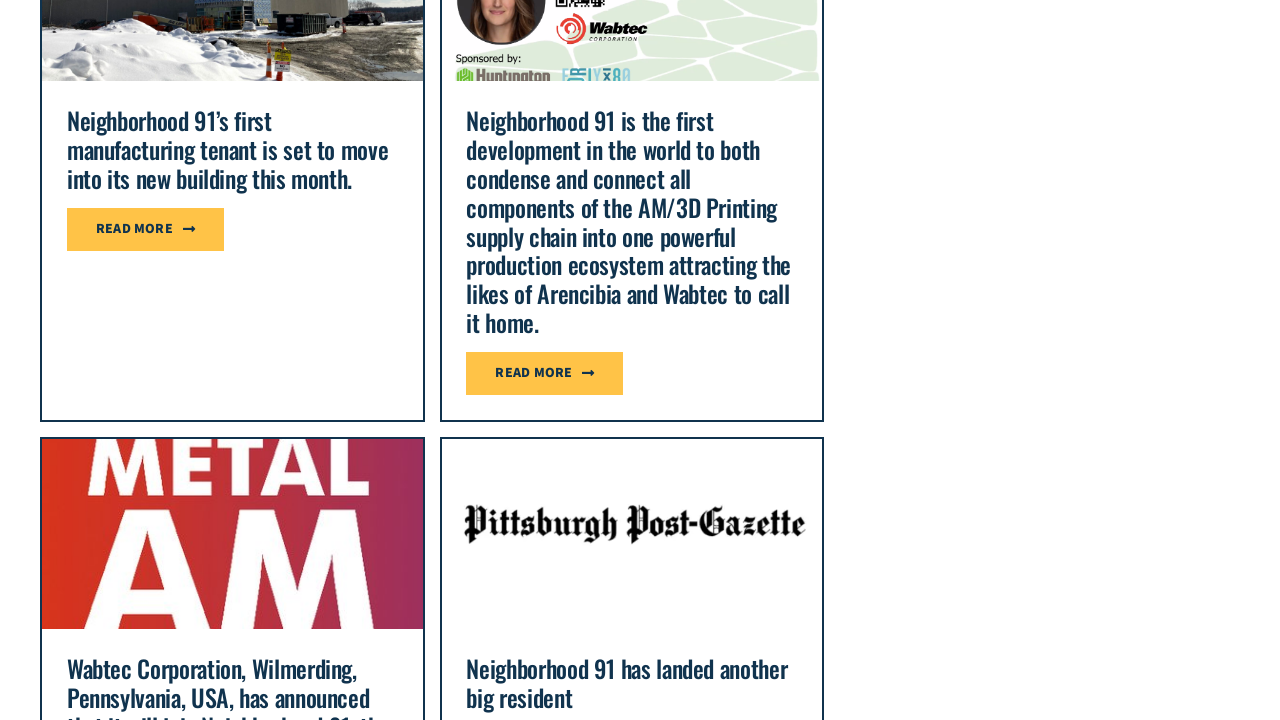

Scrolled to position 5274.390625 to load lazy content
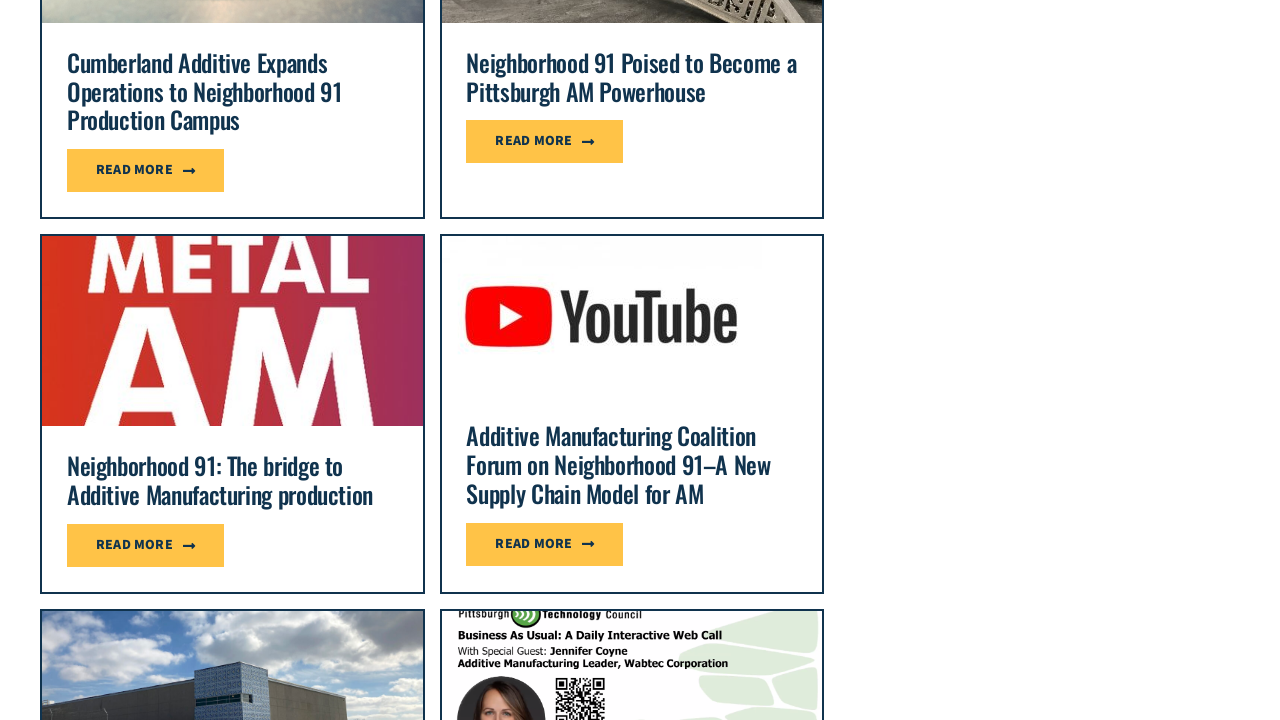

Waited 3 seconds for content to load
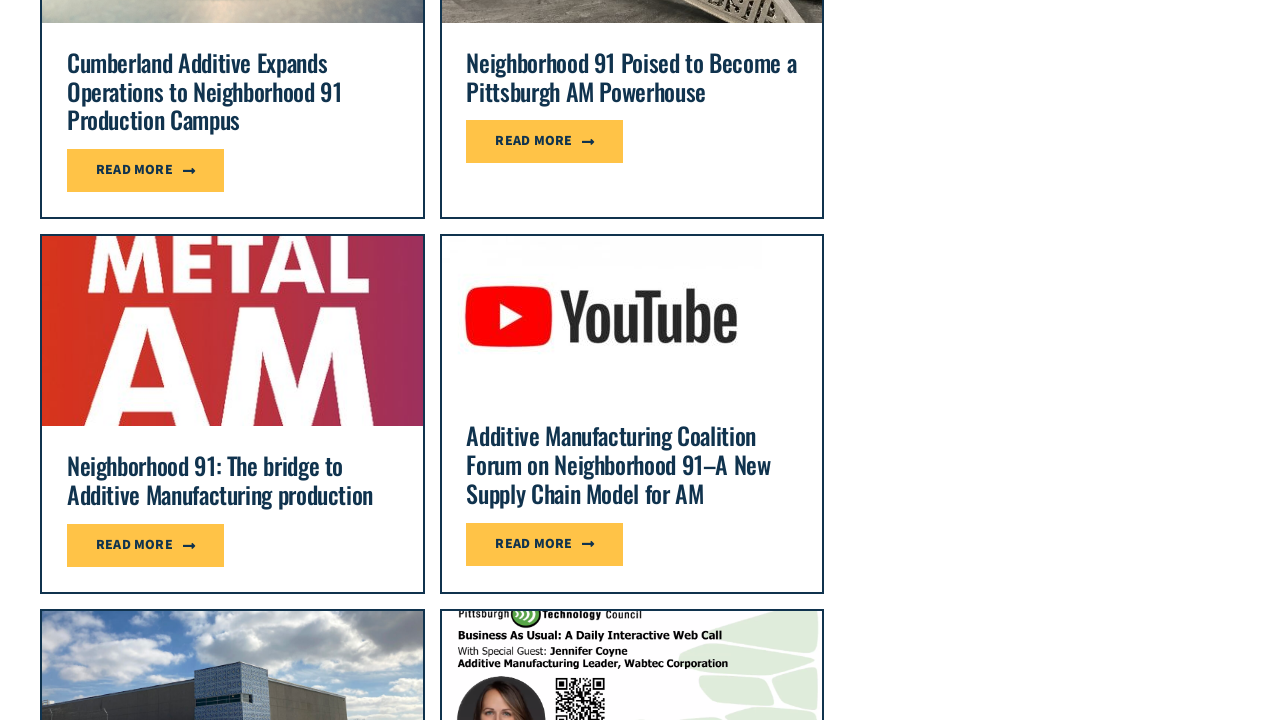

Scrolled to position 4554.390625 to load lazy content
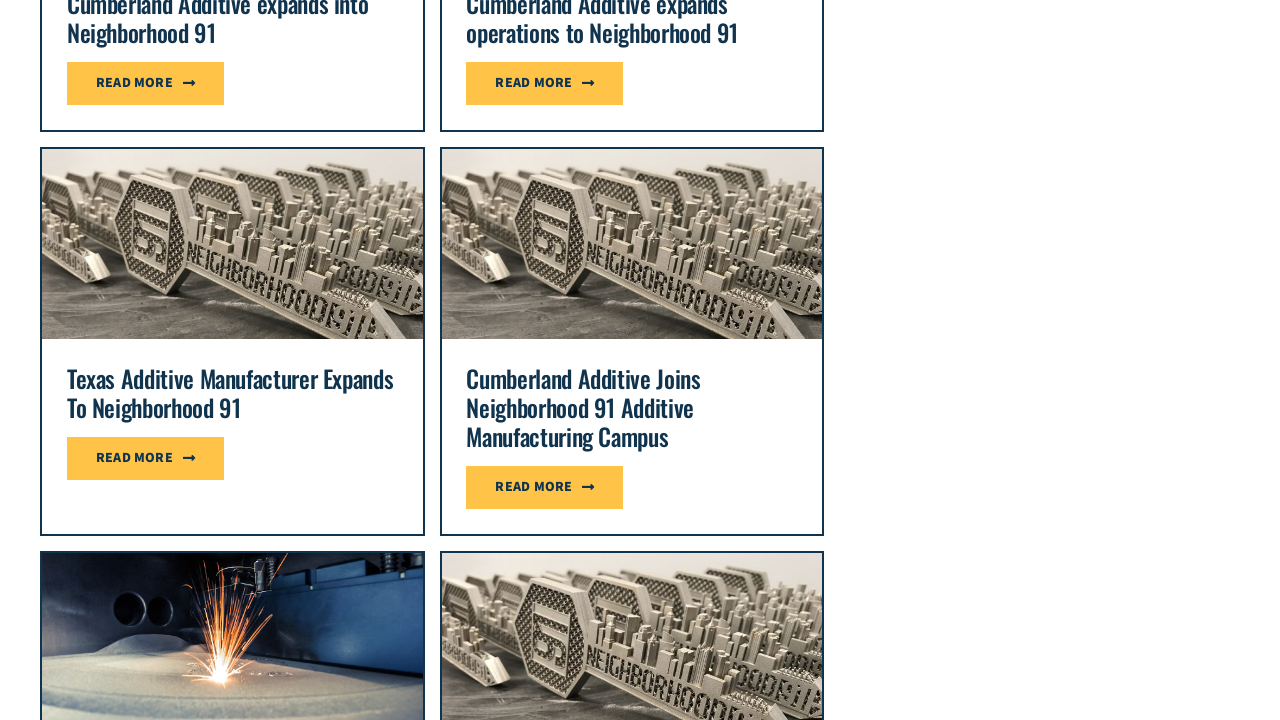

Waited 3 seconds for content to load
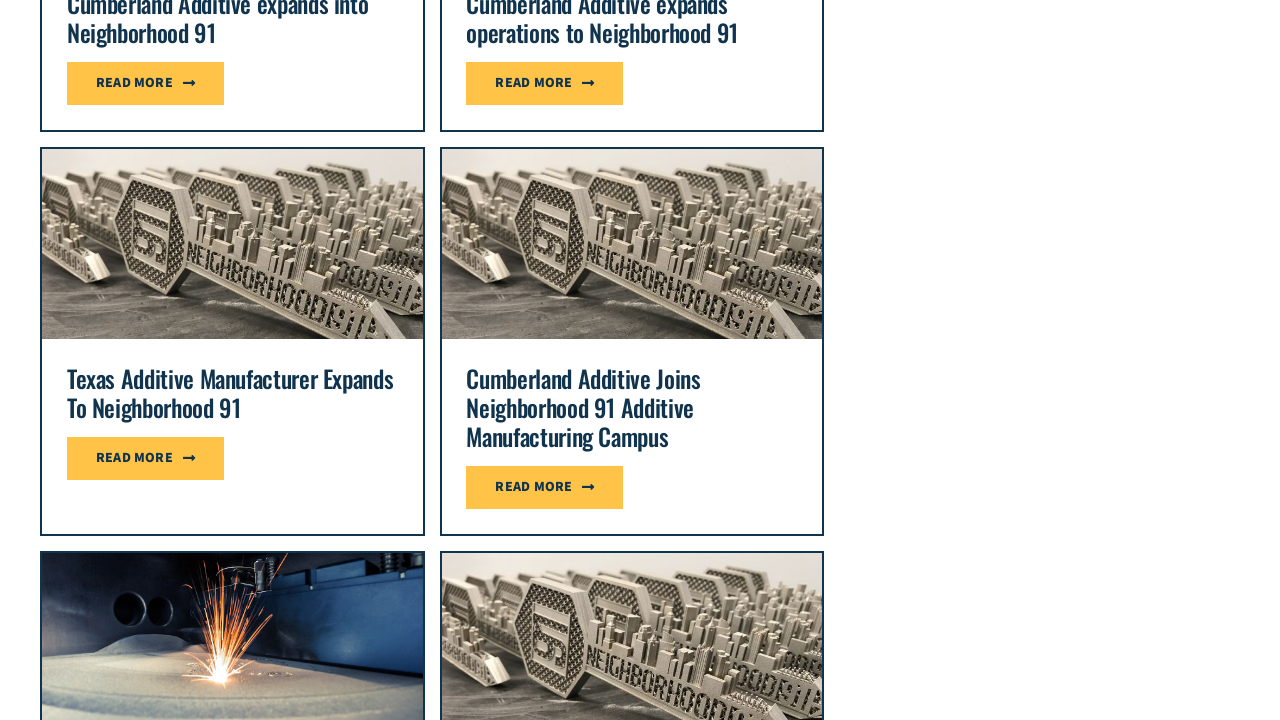

Scrolled to position 3834.390625 to load lazy content
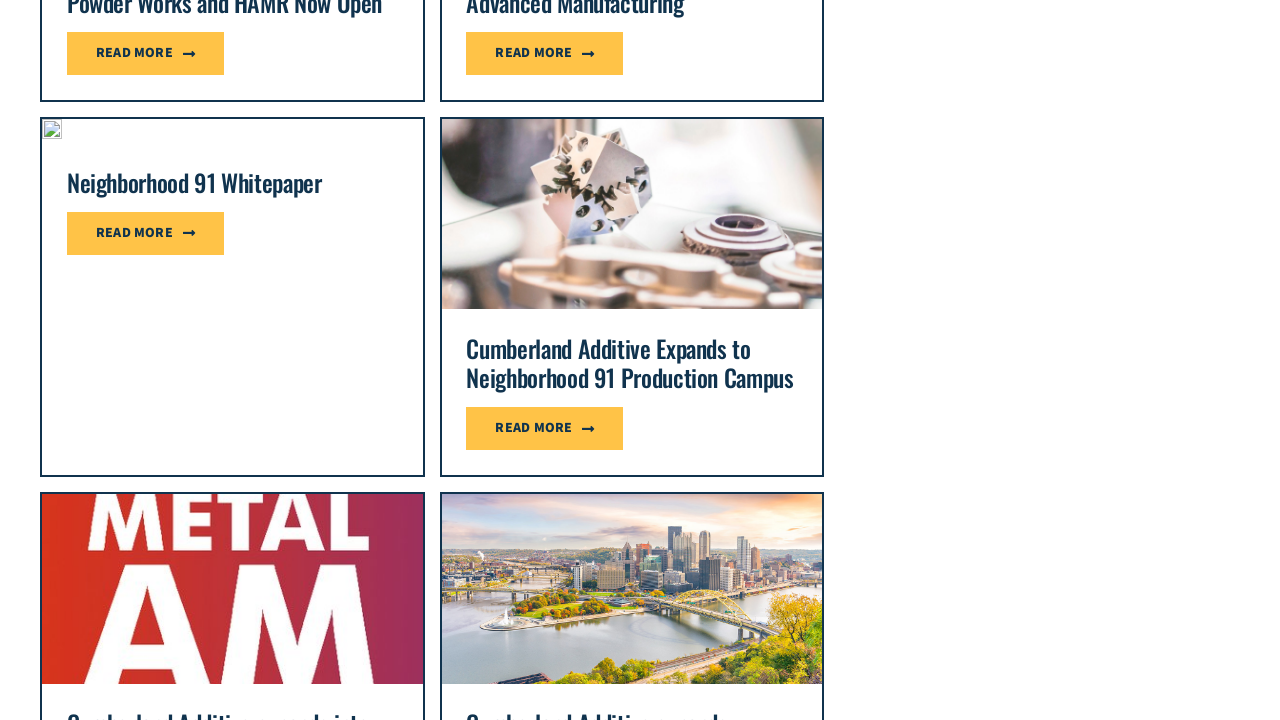

Waited 3 seconds for content to load
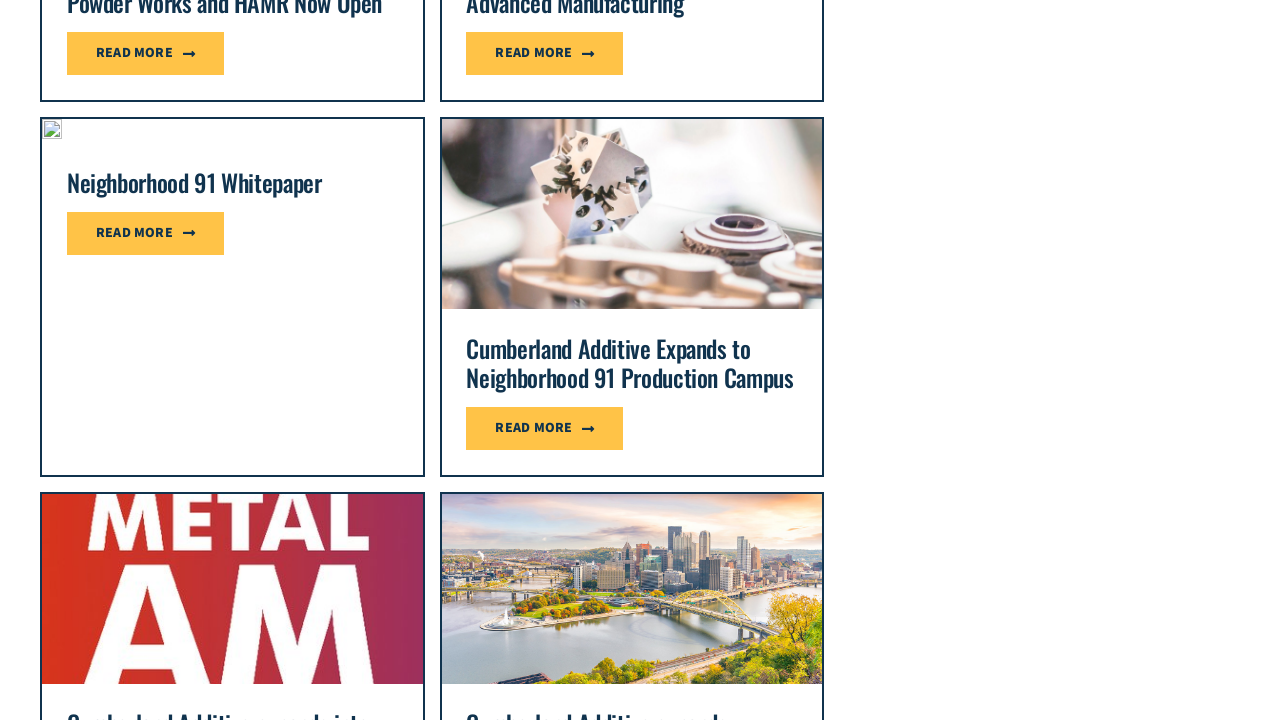

Scrolled to position 3114.390625 to load lazy content
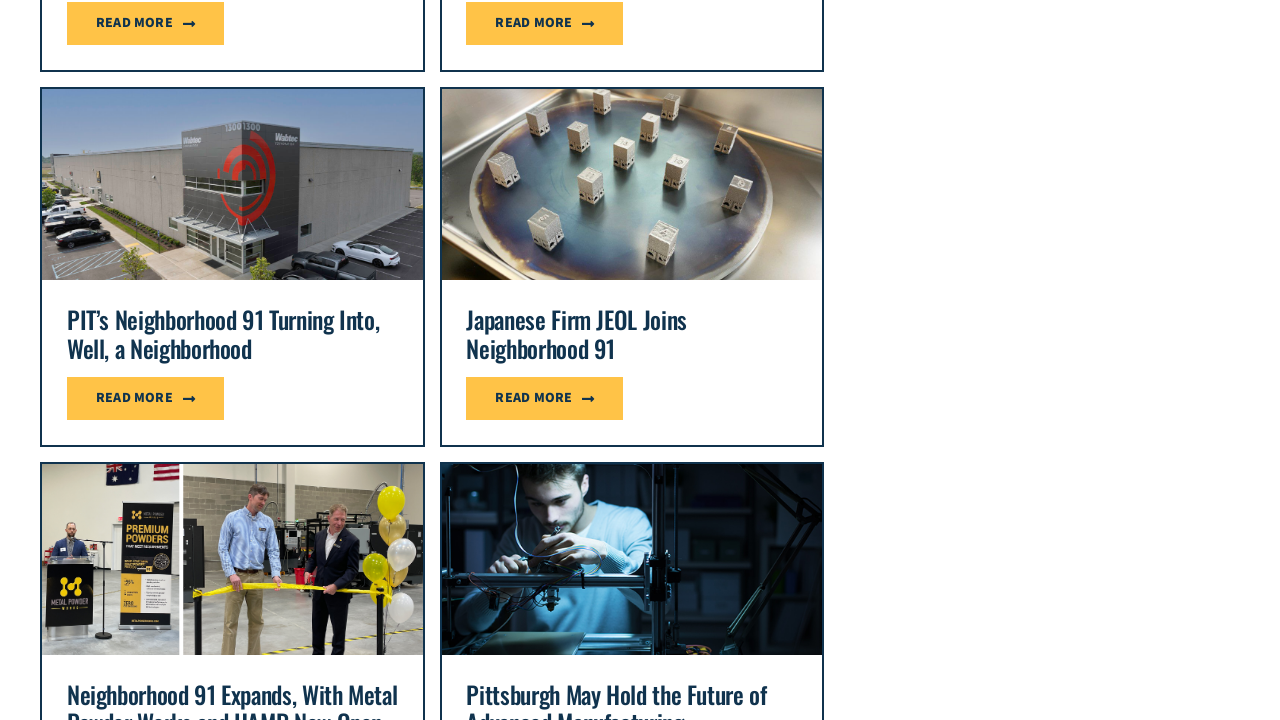

Waited 3 seconds for content to load
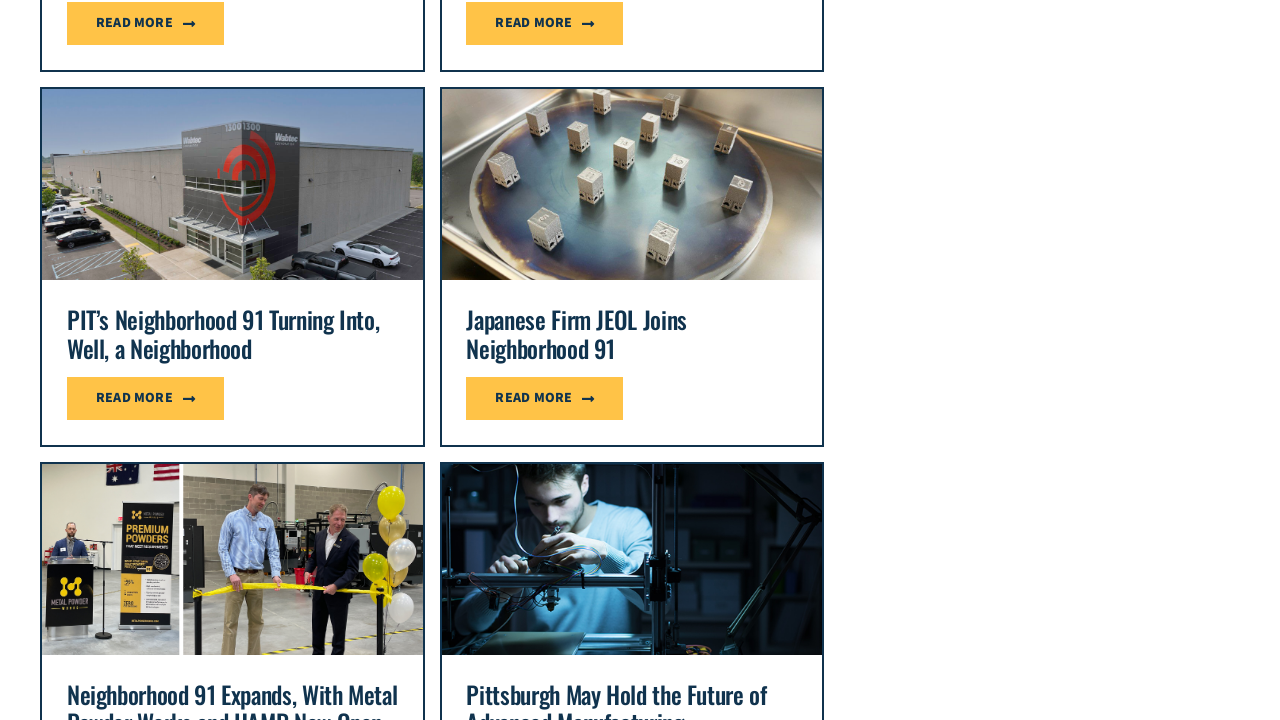

Scrolled to position 2394.390625 to load lazy content
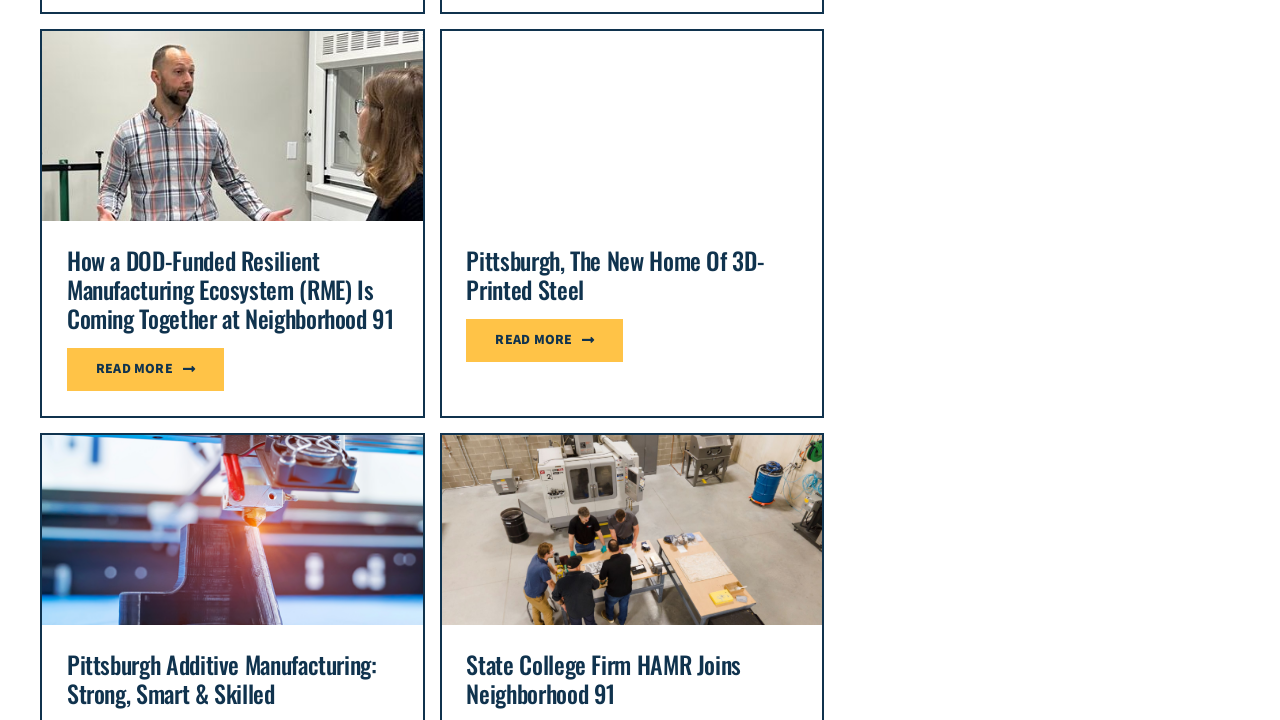

Waited 3 seconds for content to load
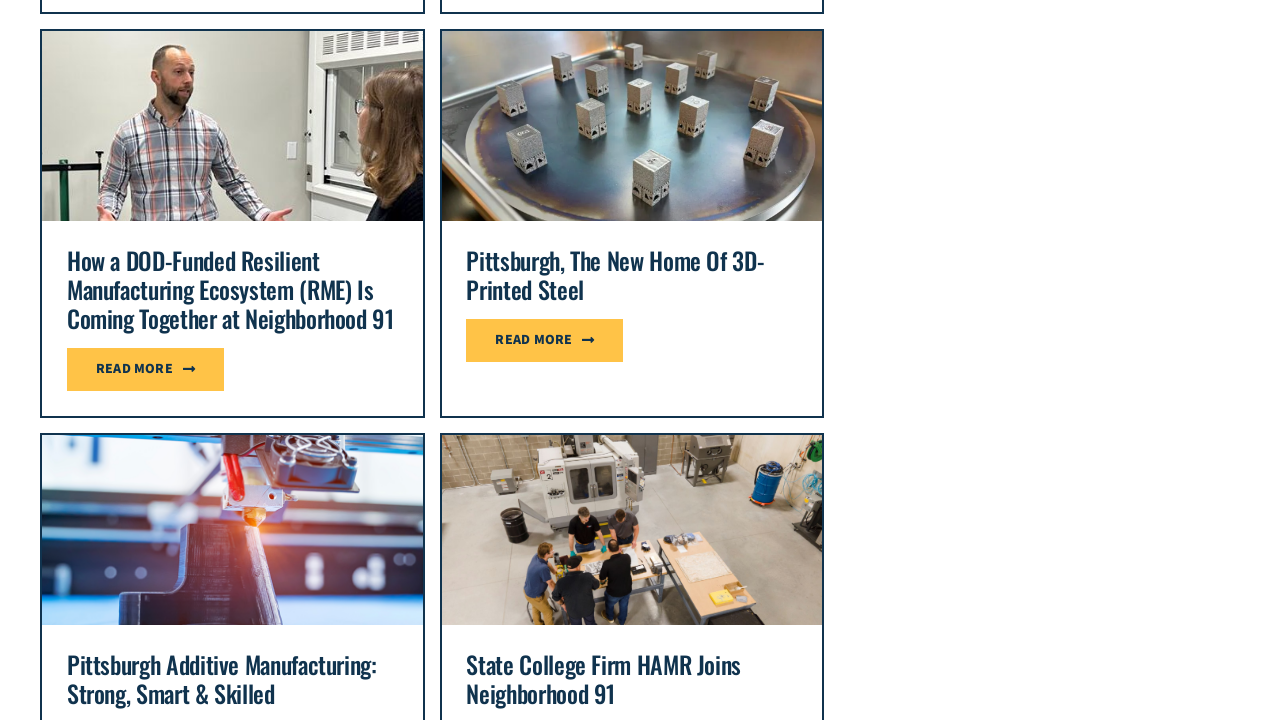

Scrolled to position 1674.390625 to load lazy content
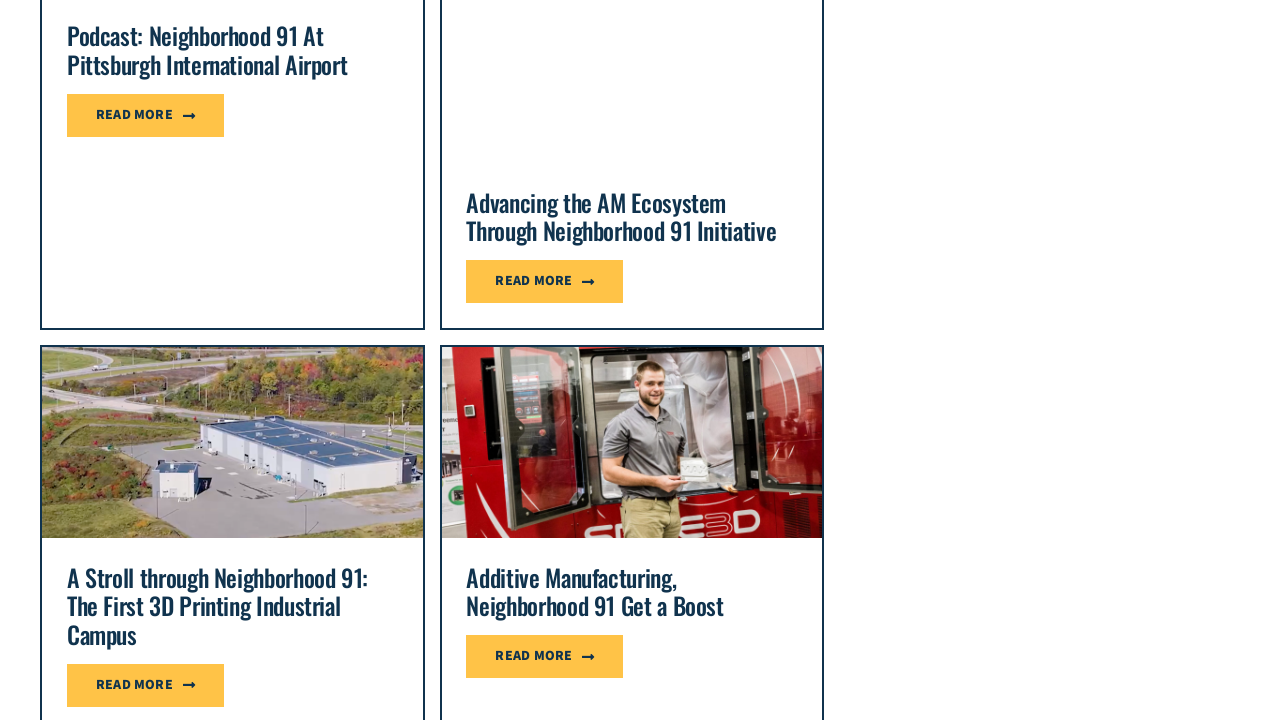

Waited 3 seconds for content to load
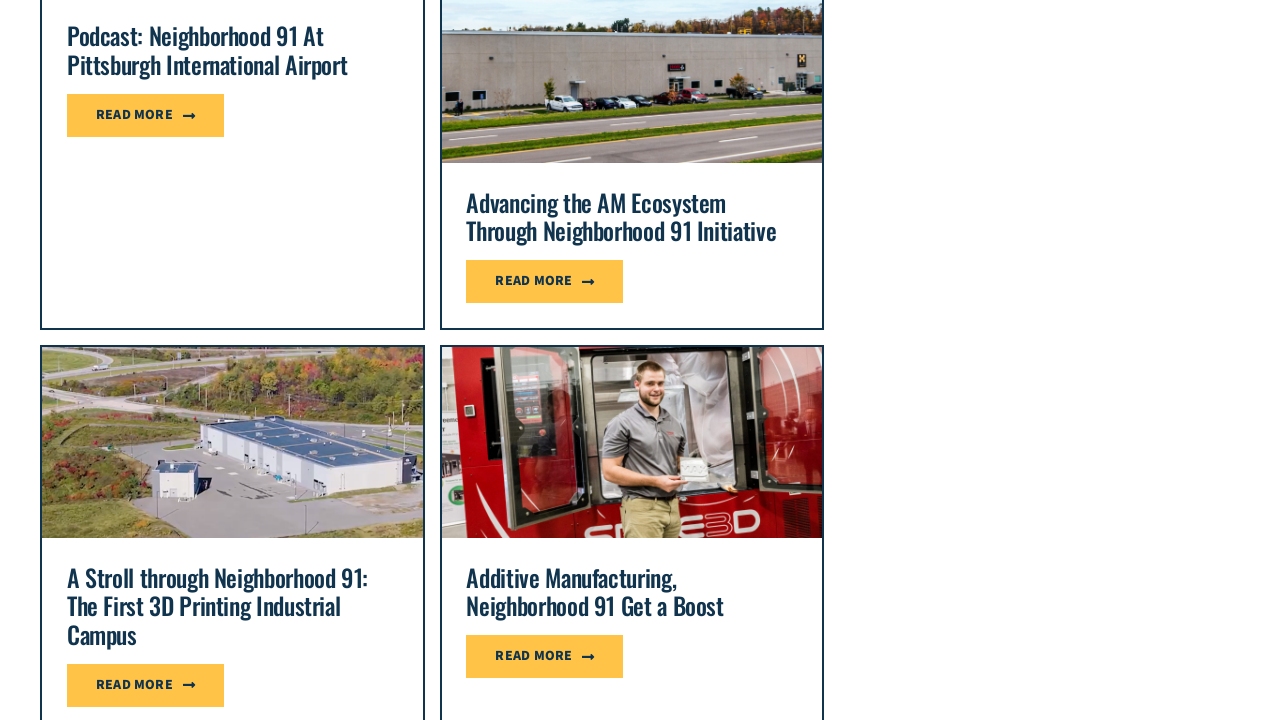

Scrolled to position 954.390625 to load lazy content
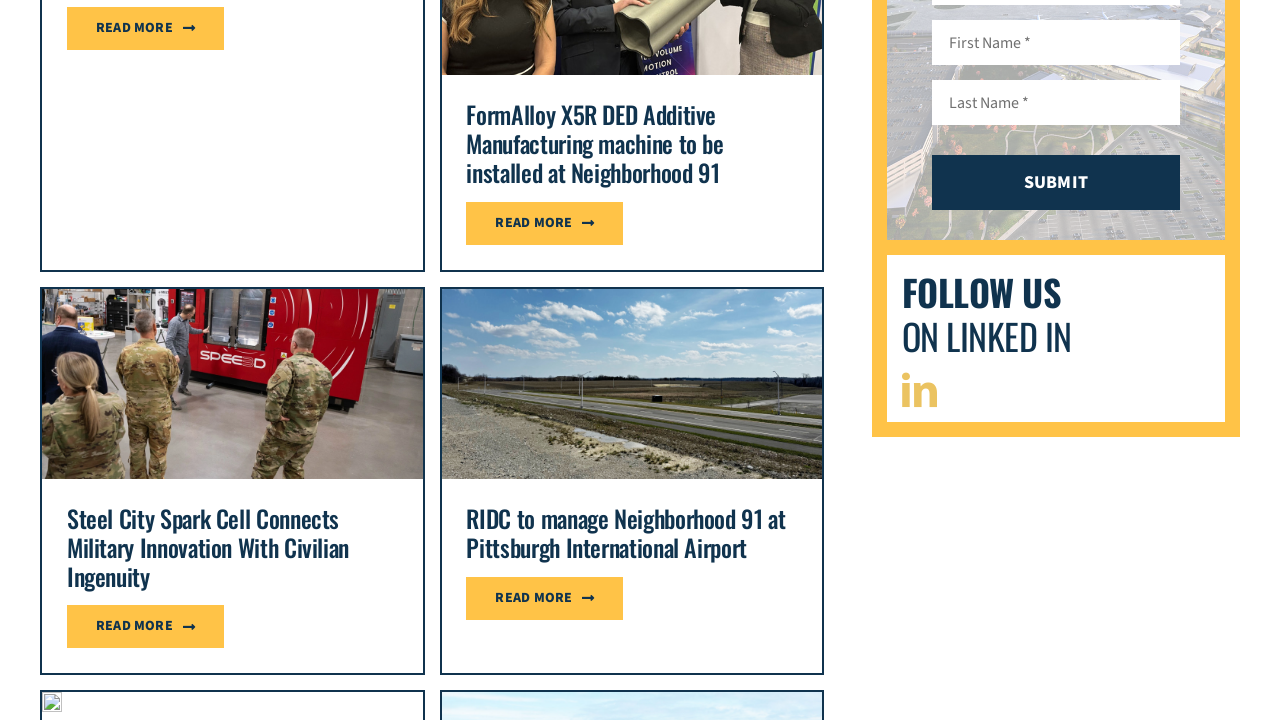

Waited 3 seconds for content to load
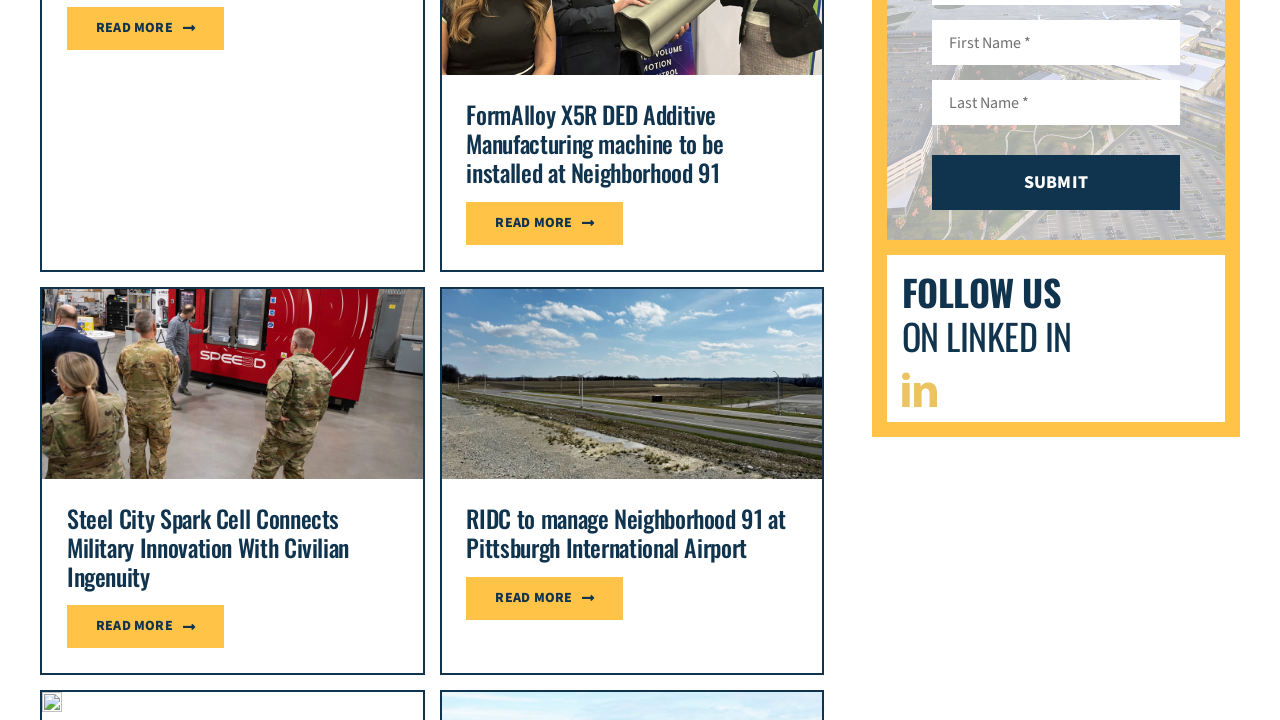

Scrolled to position 234.390625 to load lazy content
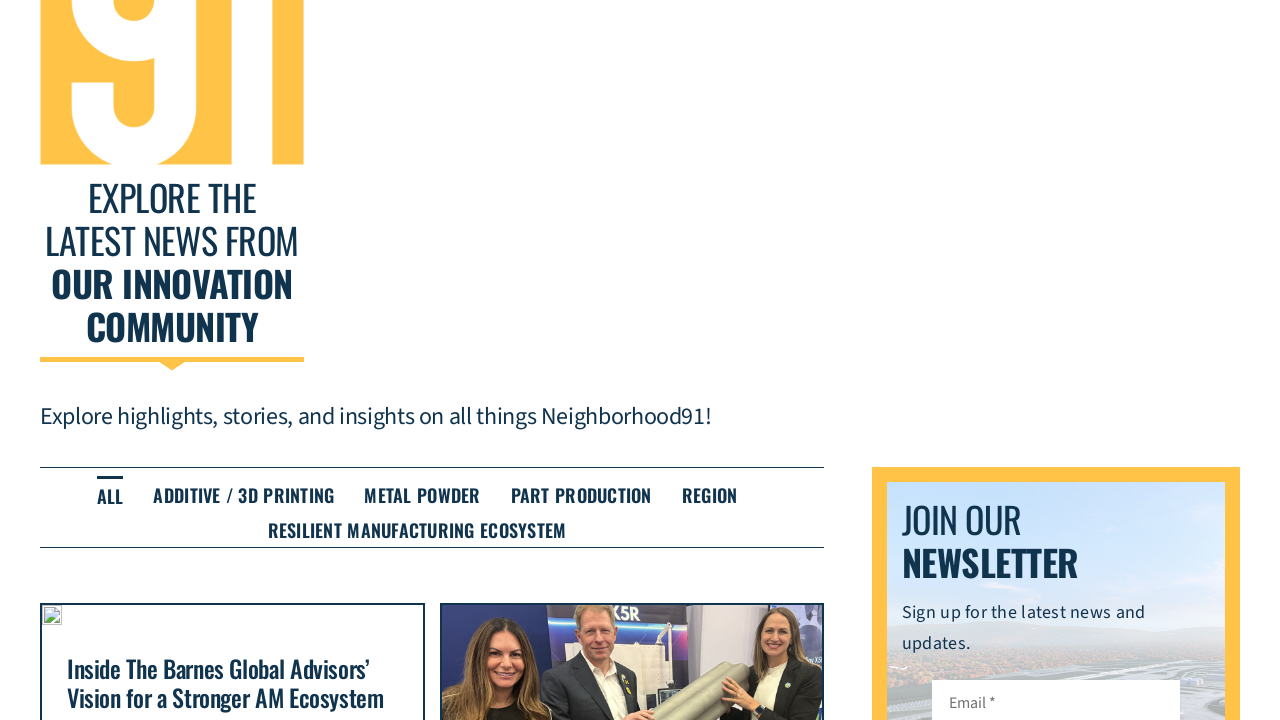

Waited 3 seconds for content to load
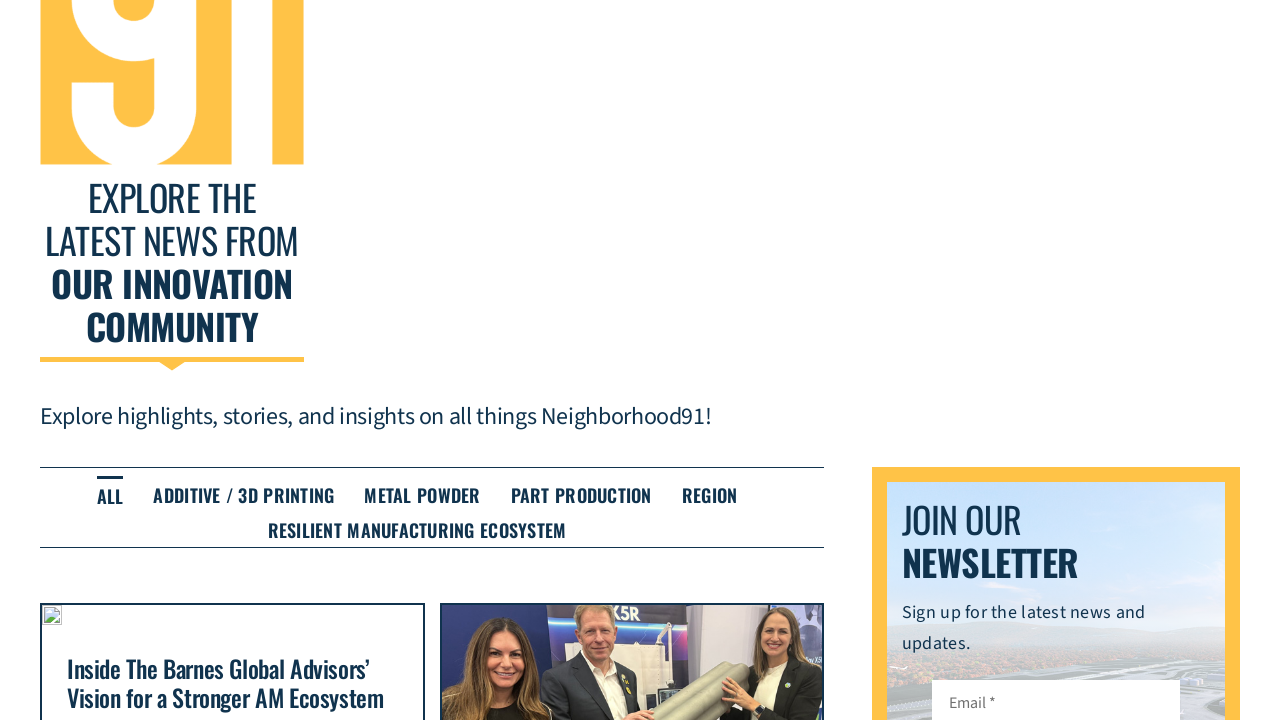

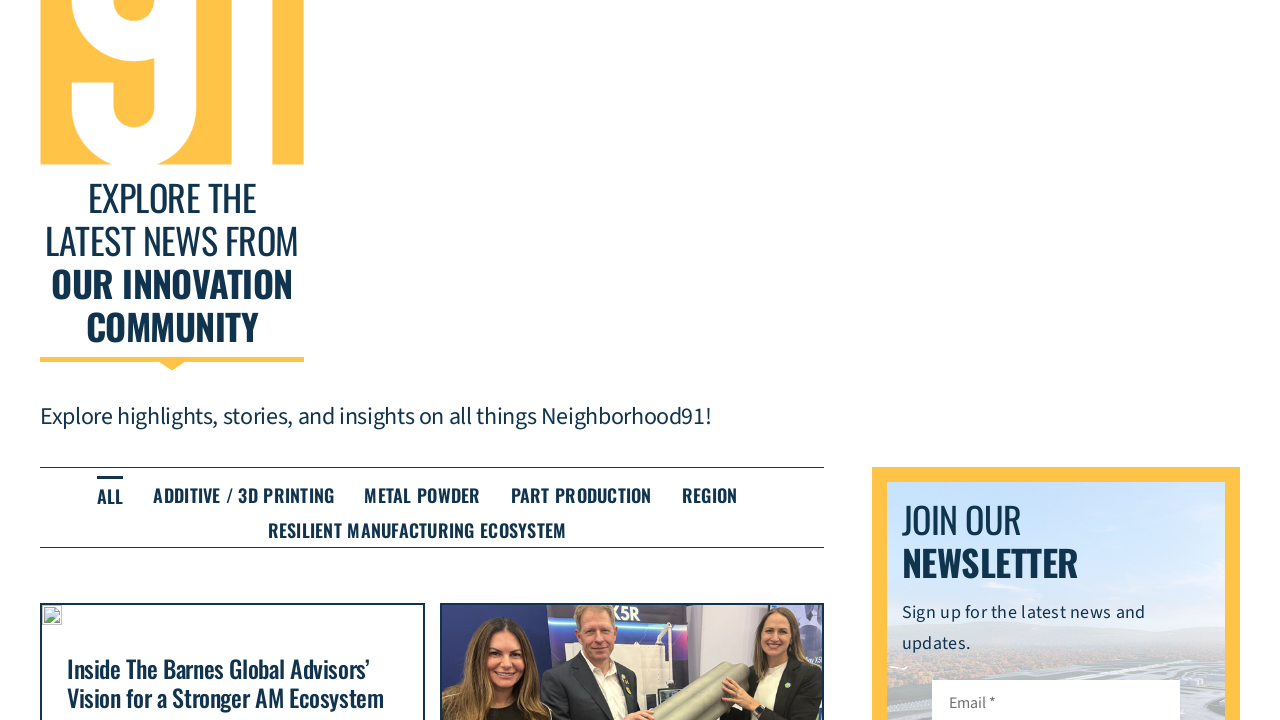